Tests date picker functionality by opening the calendar, navigating backwards to May 2024, and selecting the 20th day of that month

Starting URL: https://testautomationpractice.blogspot.com/

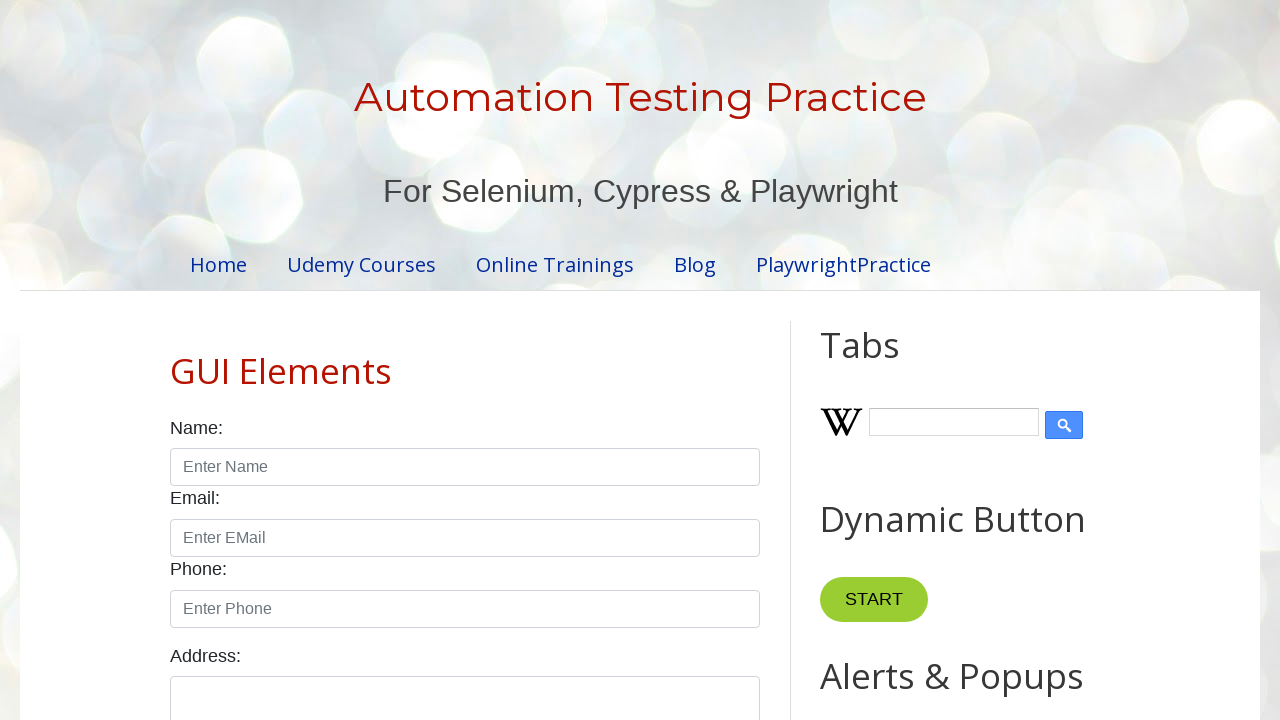

Clicked on date picker input to open calendar at (515, 360) on xpath=//*[@id="datepicker"]
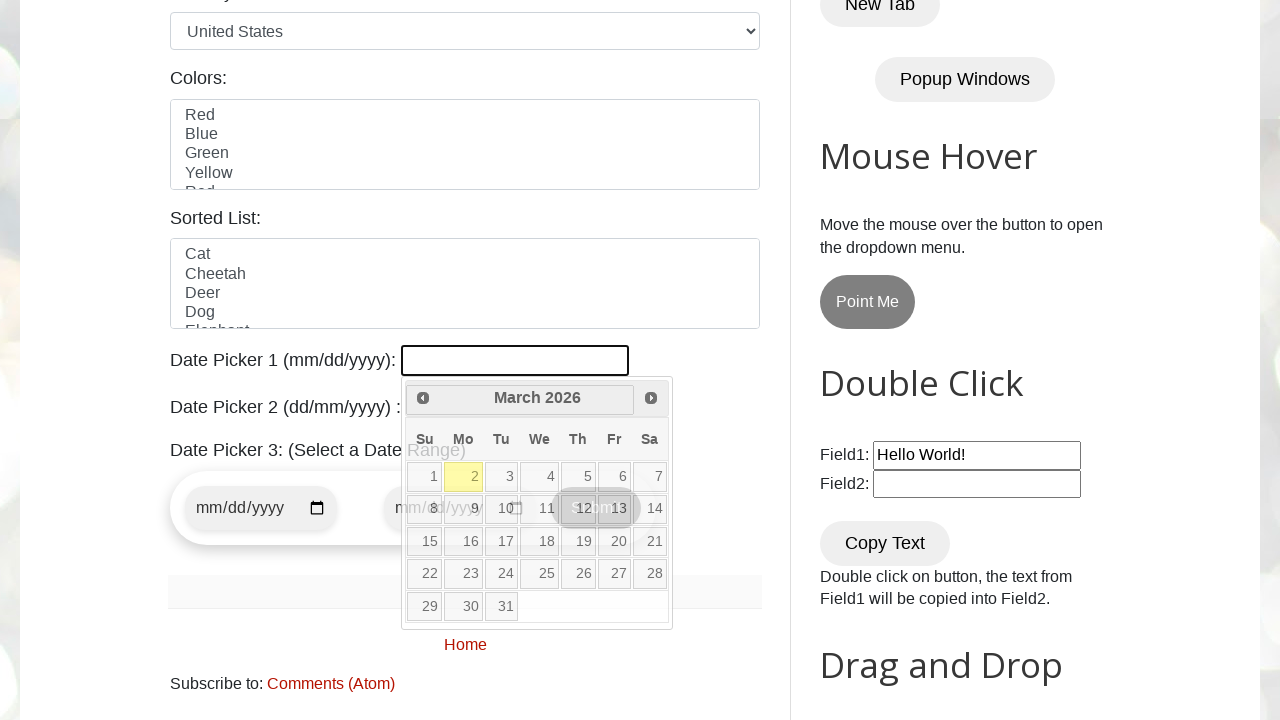

Retrieved current month from calendar
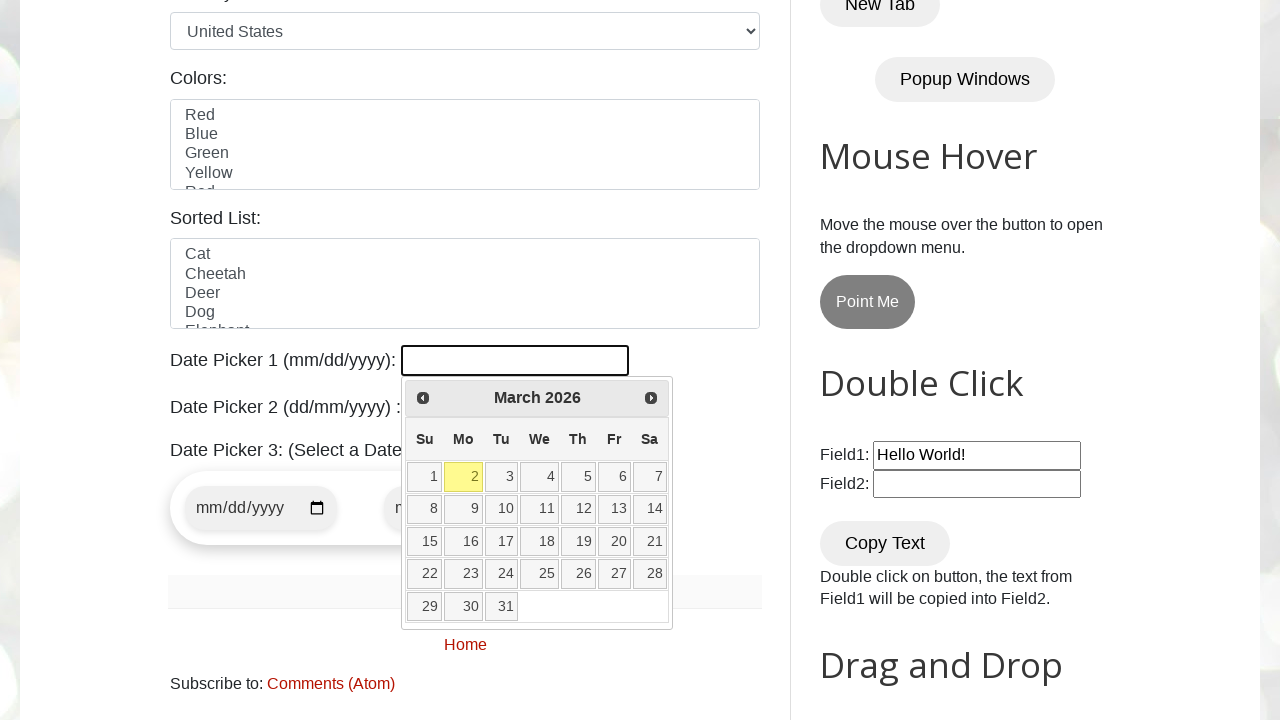

Retrieved current year from calendar
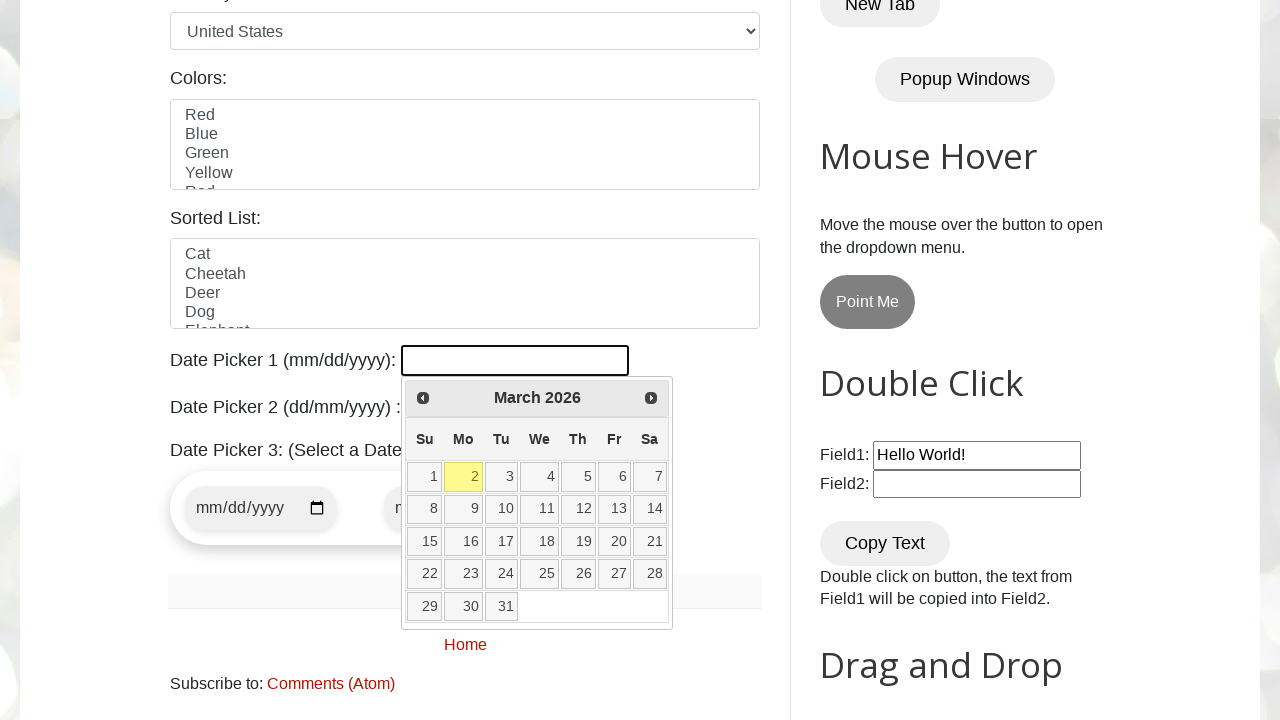

Clicked previous month button to navigate backwards at (423, 398) on xpath=//*[@id="ui-datepicker-div"]/div/a[1]
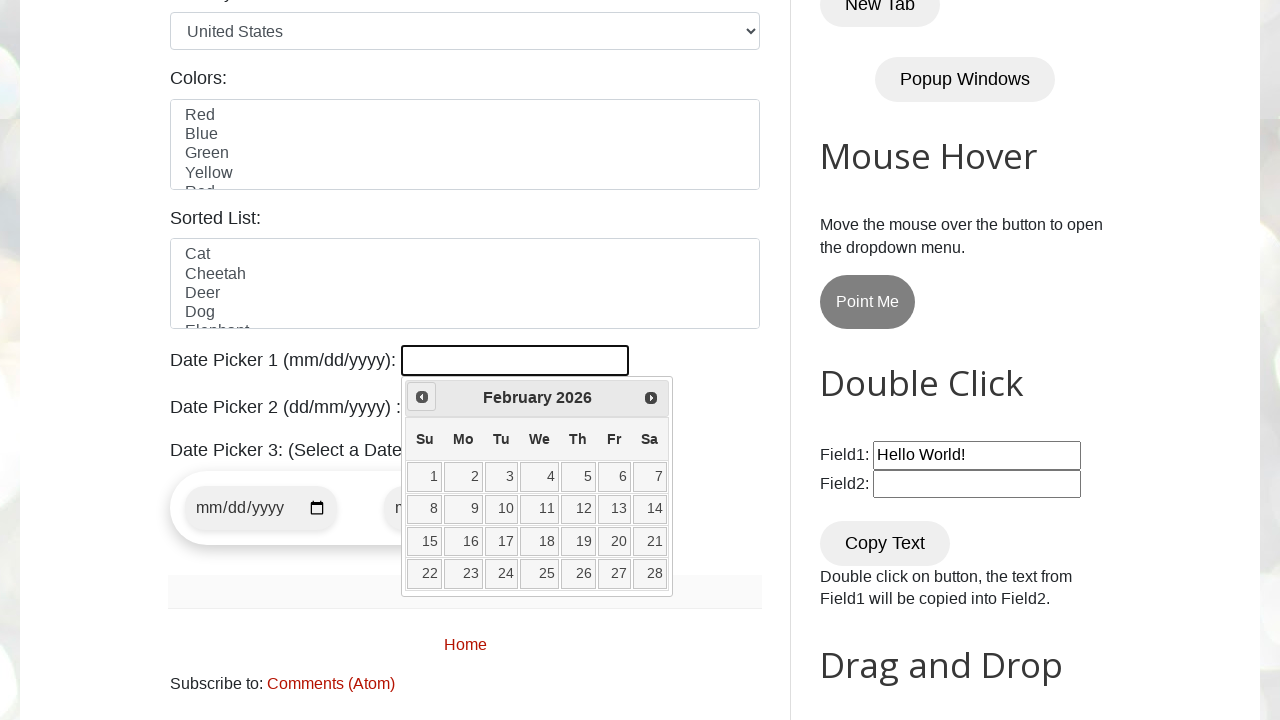

Waited 500ms for calendar to update
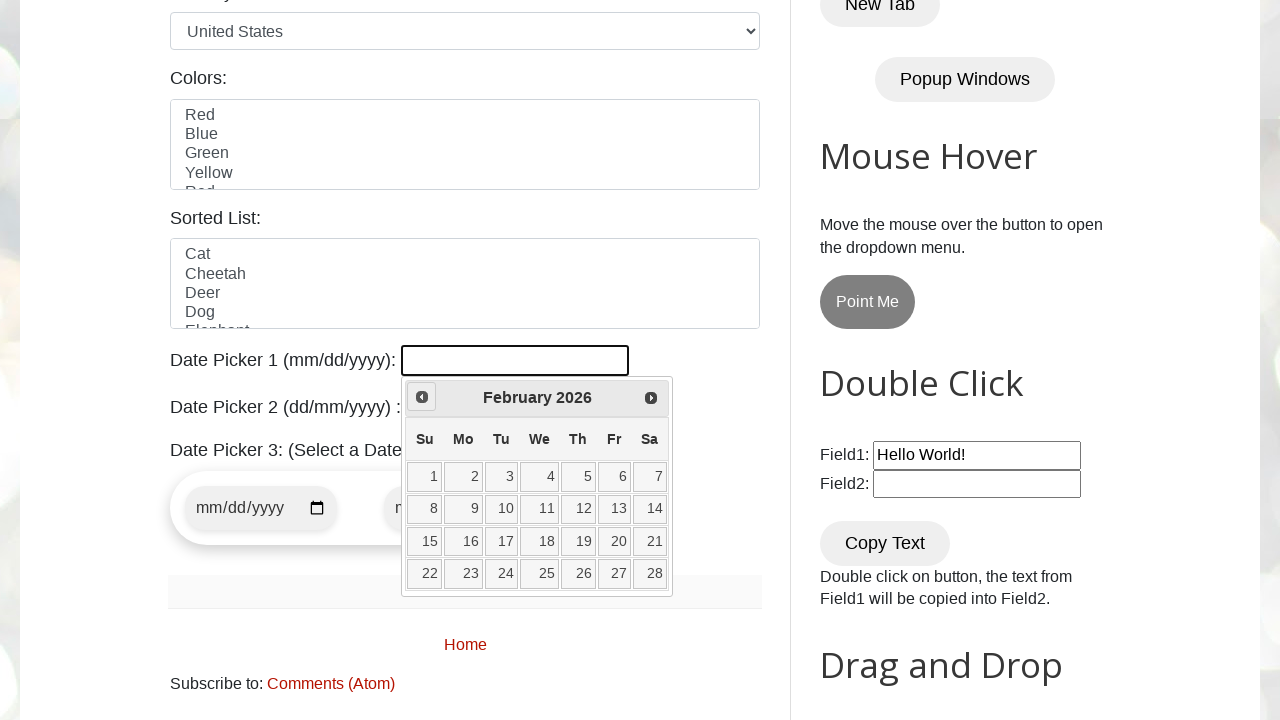

Retrieved current month from calendar
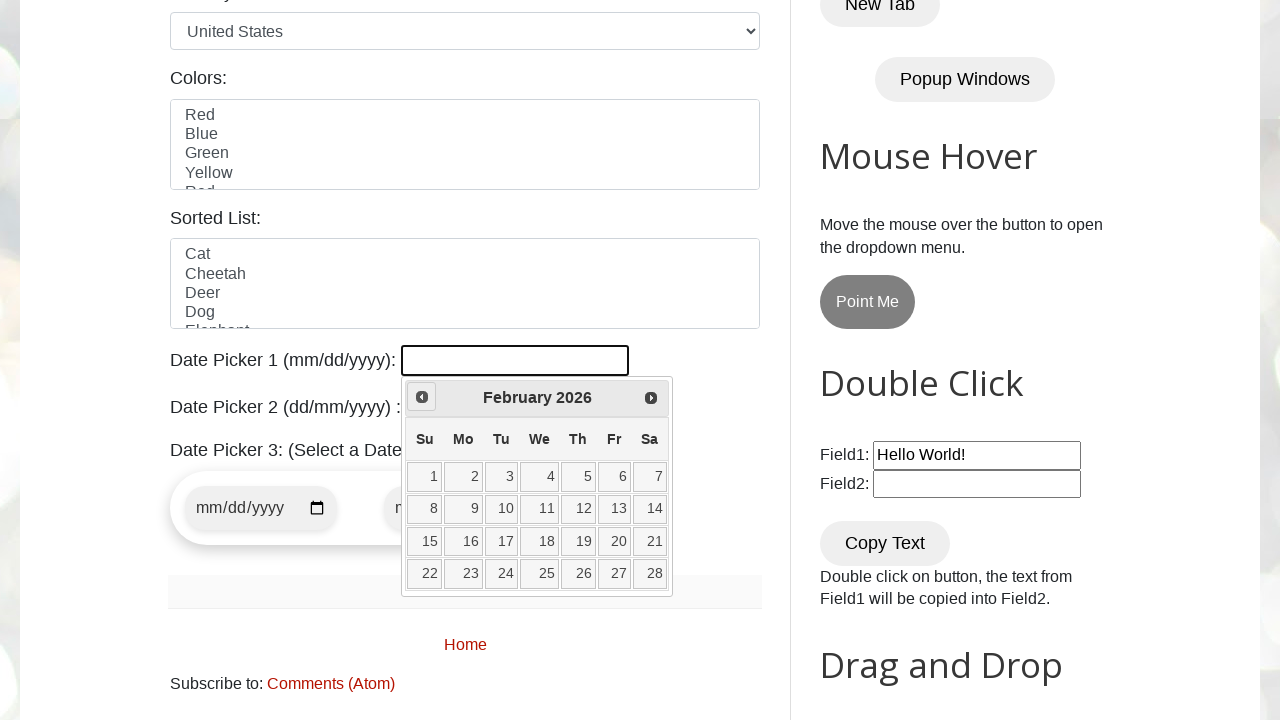

Retrieved current year from calendar
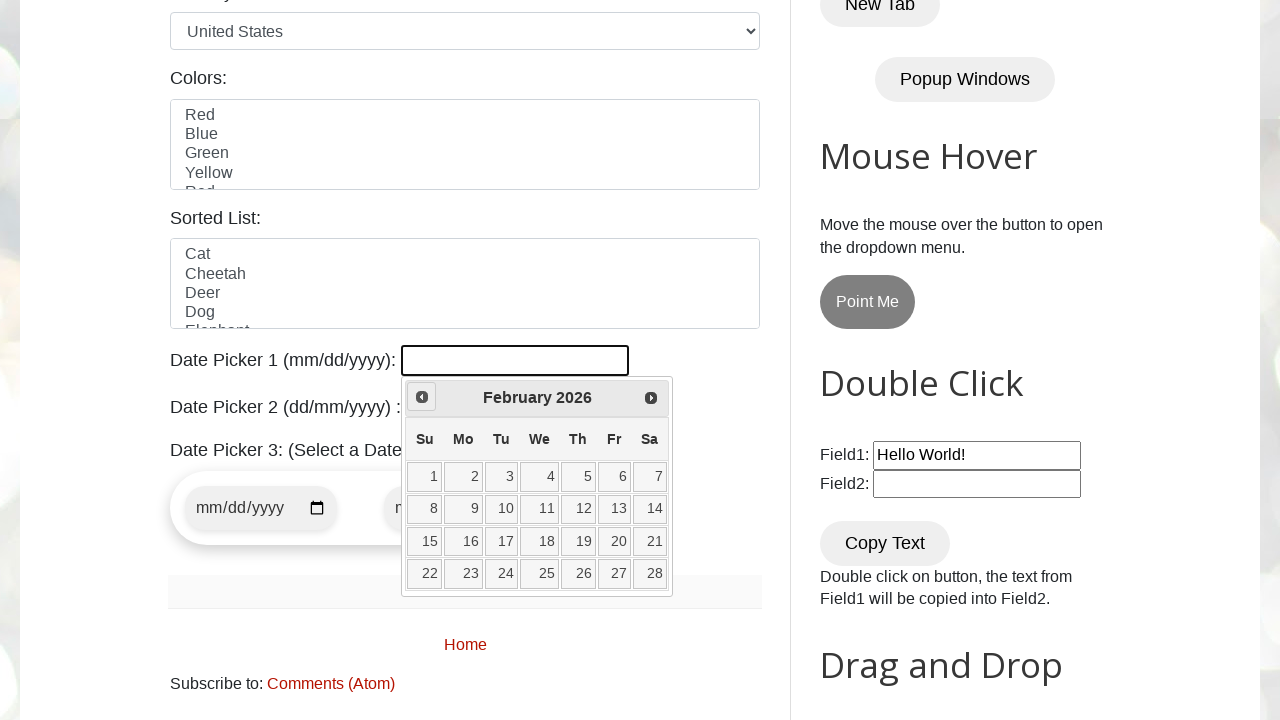

Clicked previous month button to navigate backwards at (422, 397) on xpath=//*[@id="ui-datepicker-div"]/div/a[1]
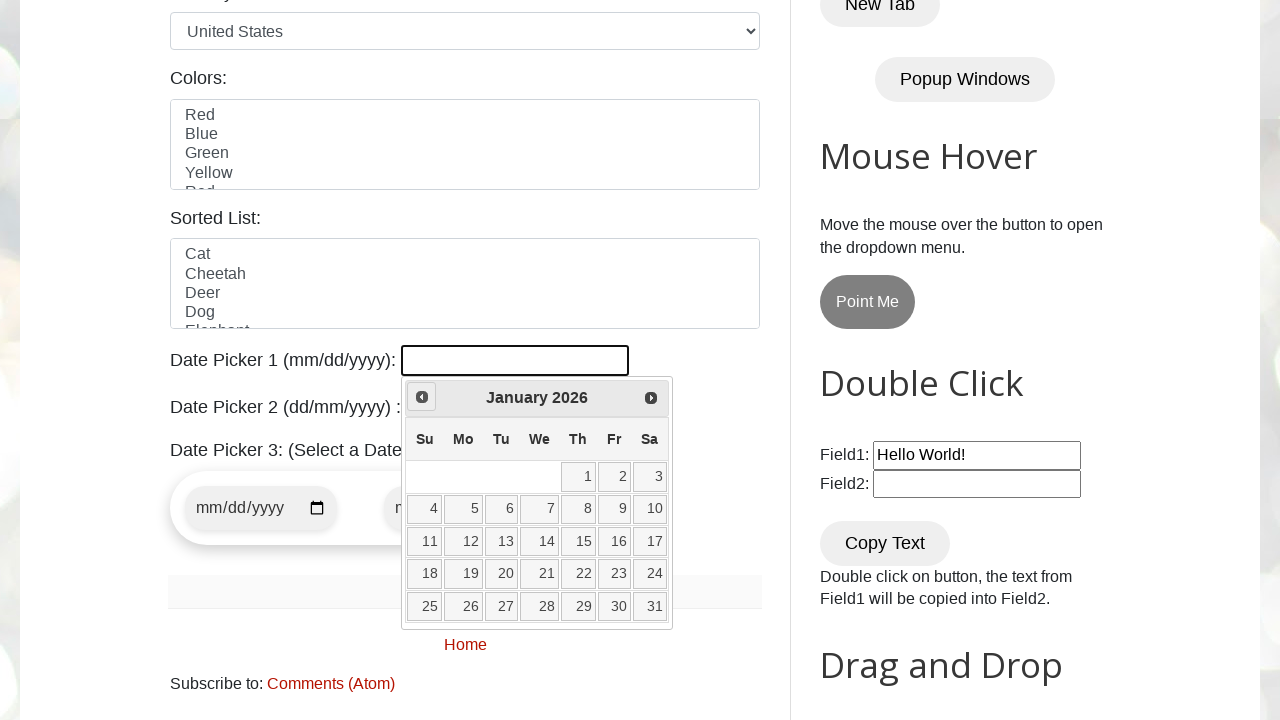

Waited 500ms for calendar to update
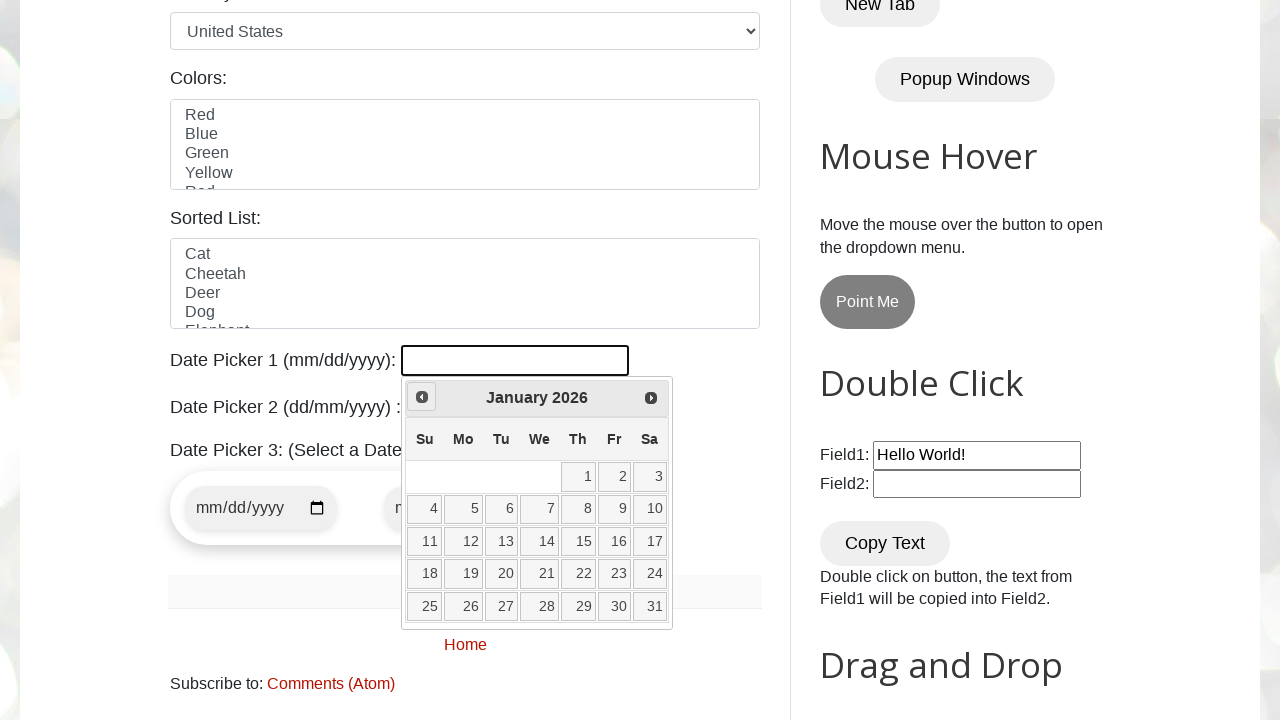

Retrieved current month from calendar
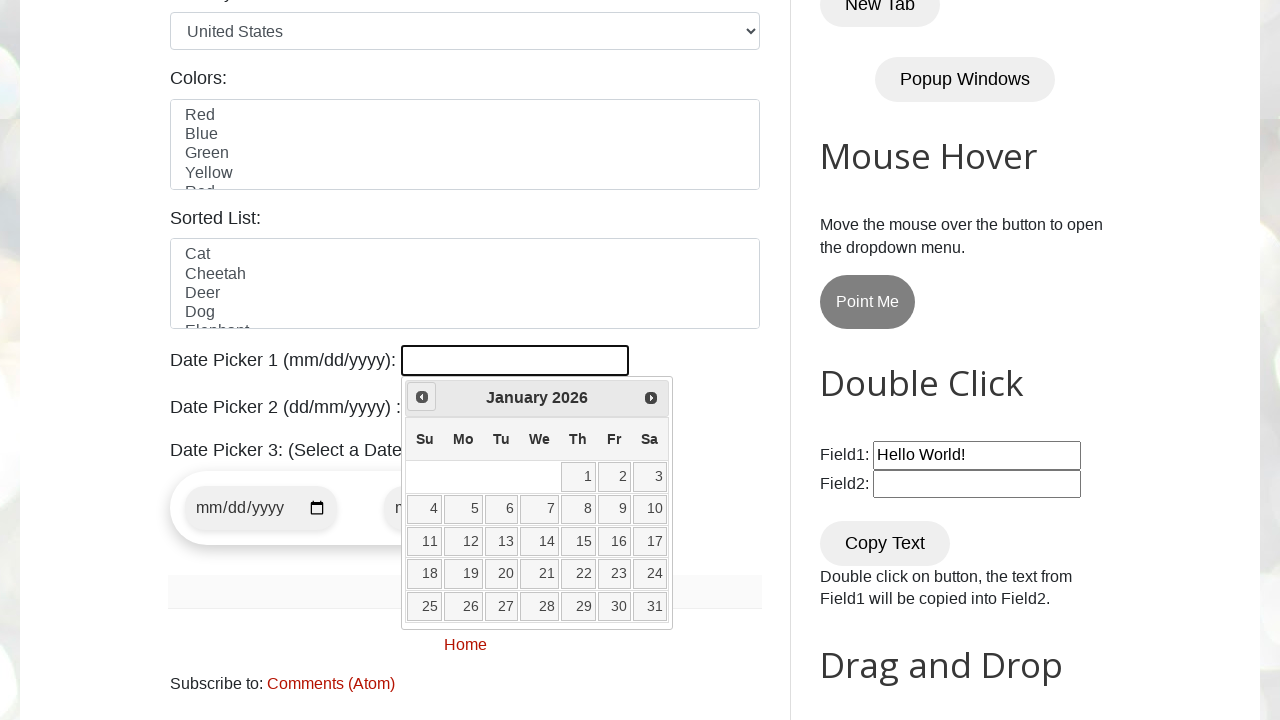

Retrieved current year from calendar
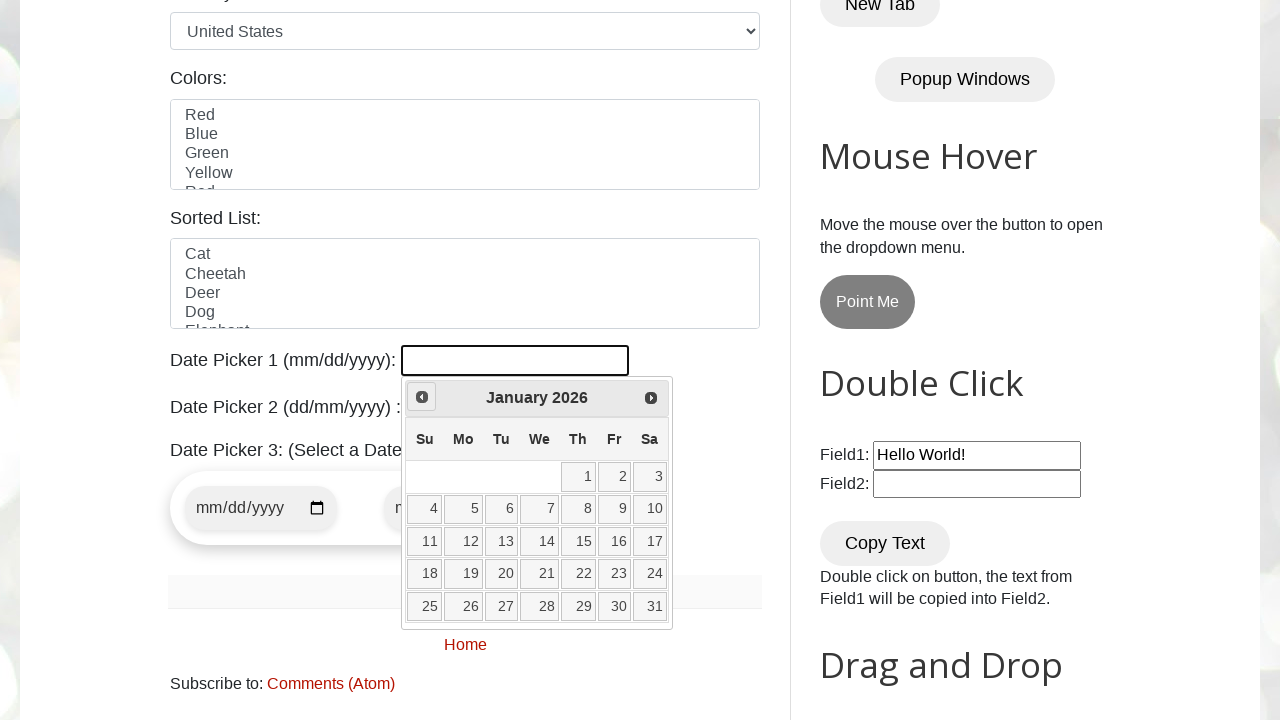

Clicked previous month button to navigate backwards at (422, 397) on xpath=//*[@id="ui-datepicker-div"]/div/a[1]
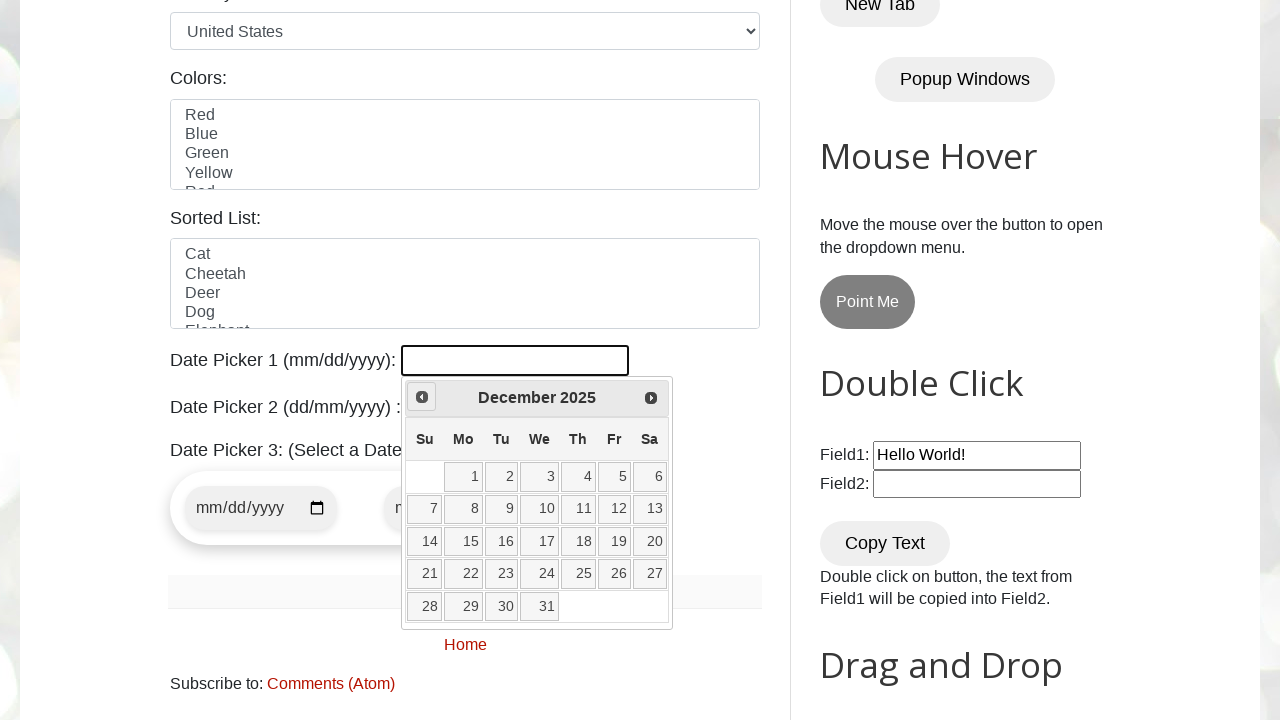

Waited 500ms for calendar to update
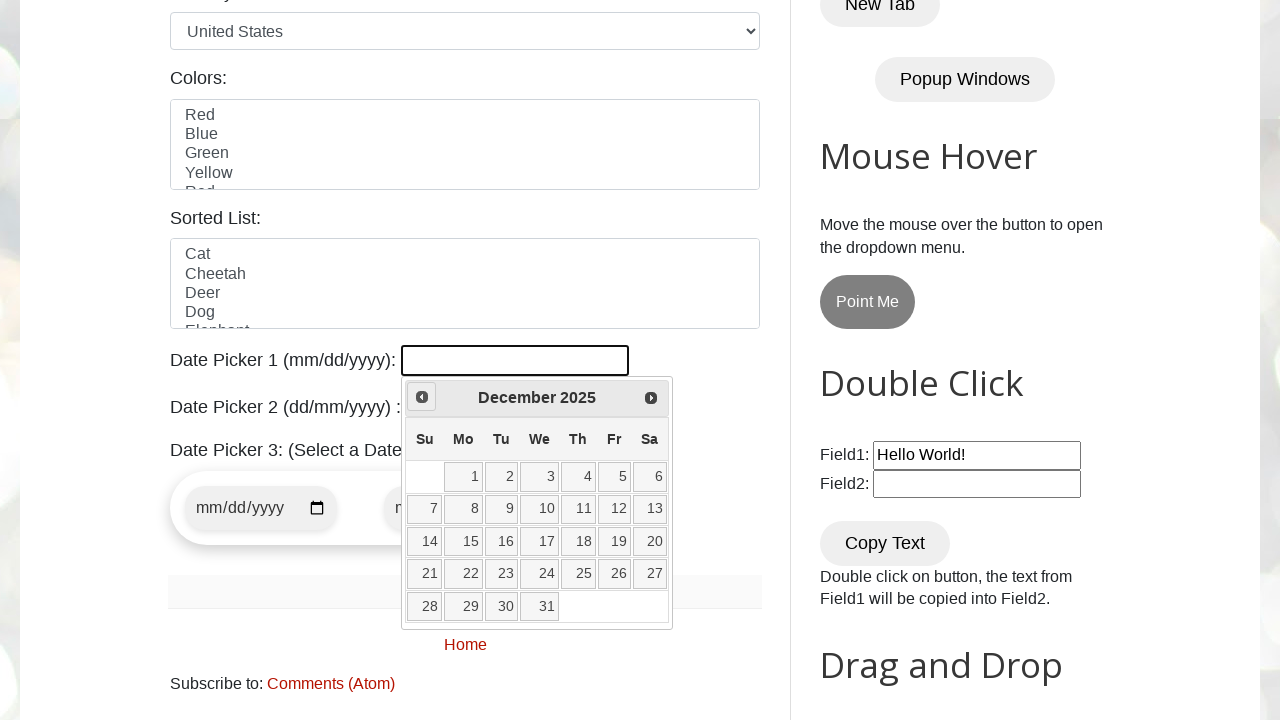

Retrieved current month from calendar
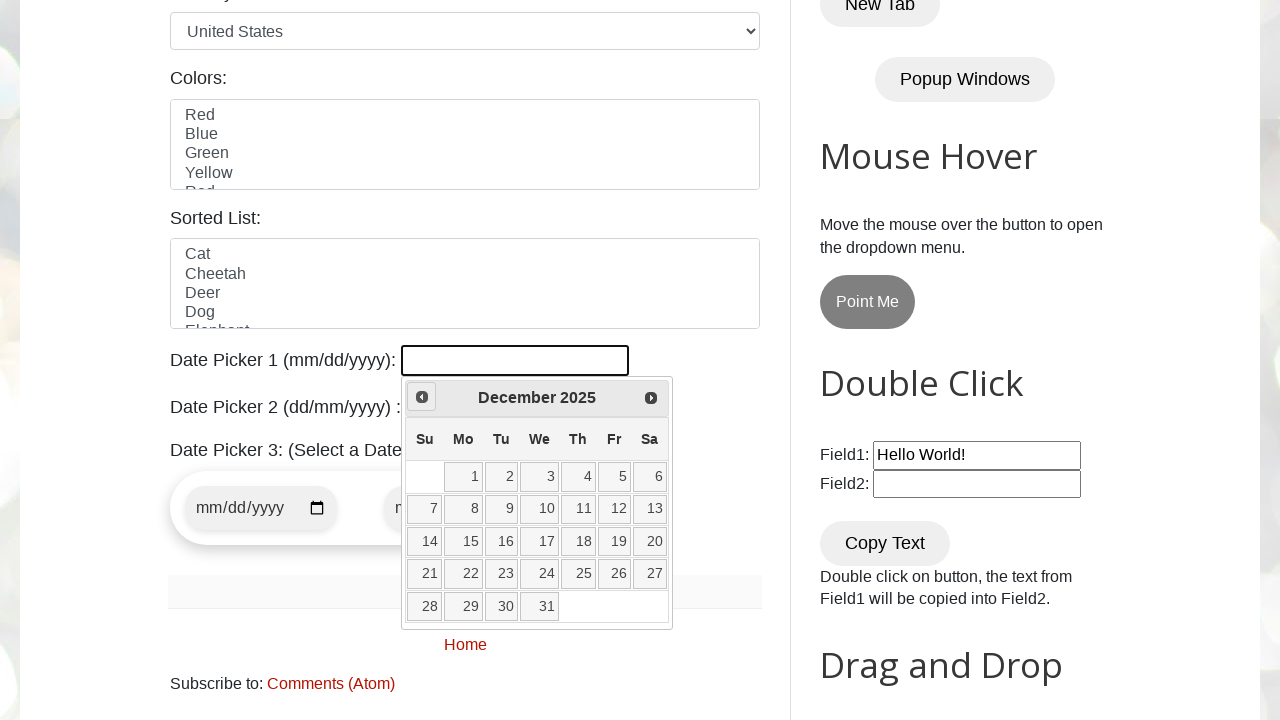

Retrieved current year from calendar
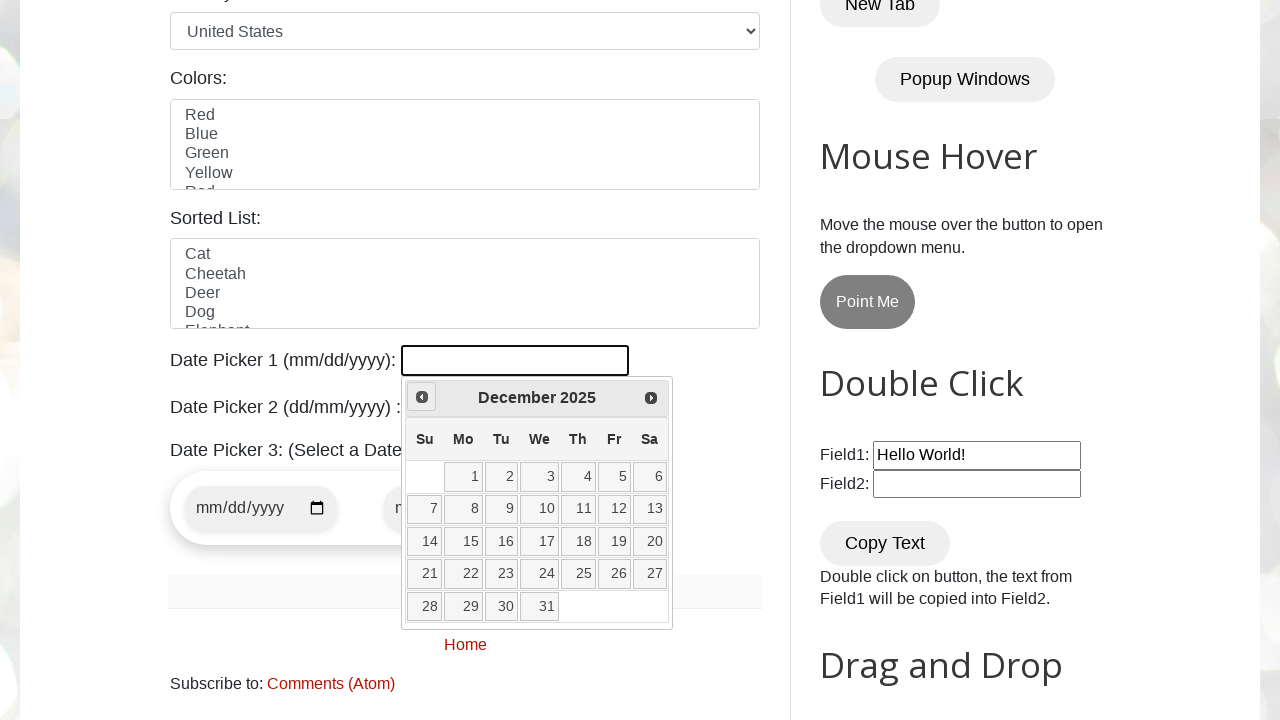

Clicked previous month button to navigate backwards at (422, 397) on xpath=//*[@id="ui-datepicker-div"]/div/a[1]
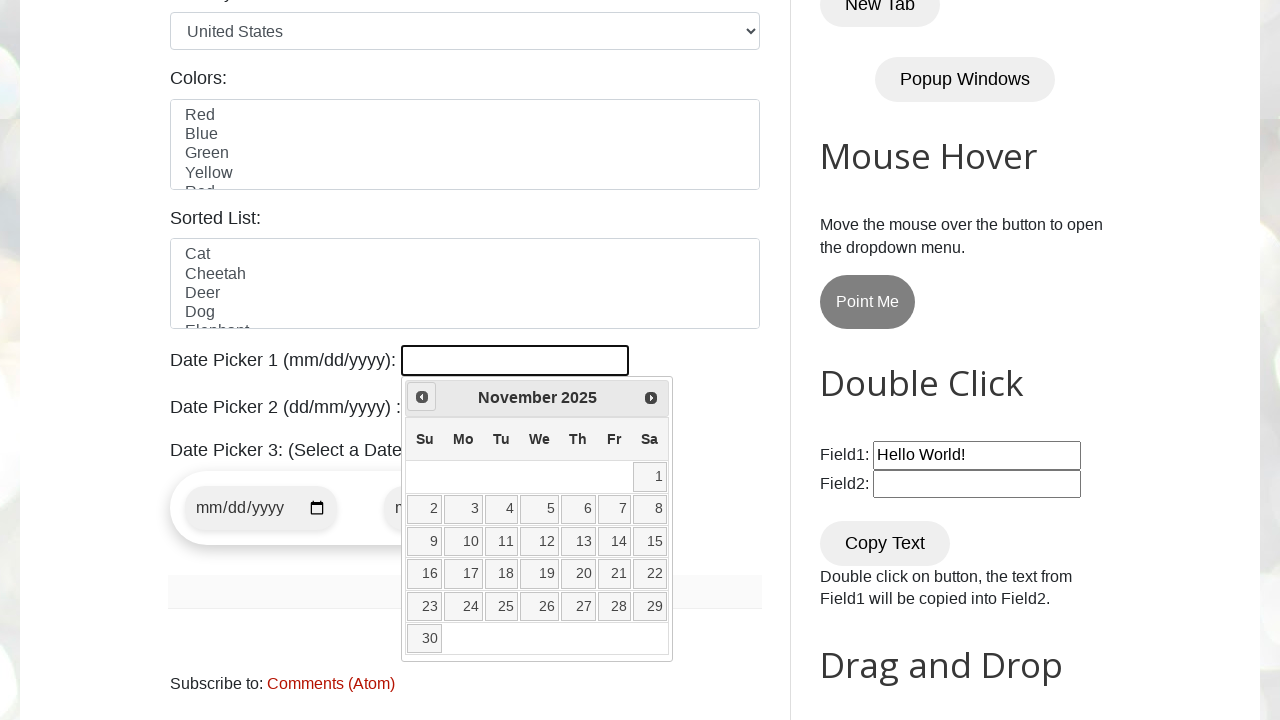

Waited 500ms for calendar to update
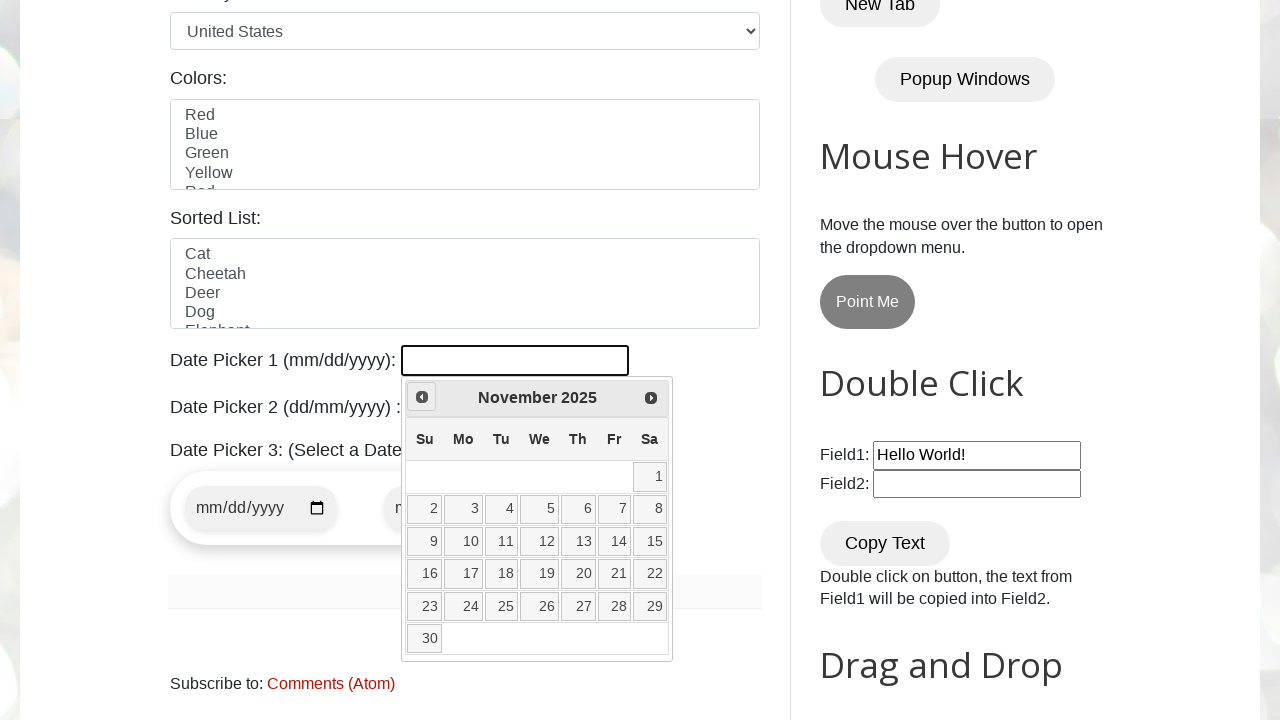

Retrieved current month from calendar
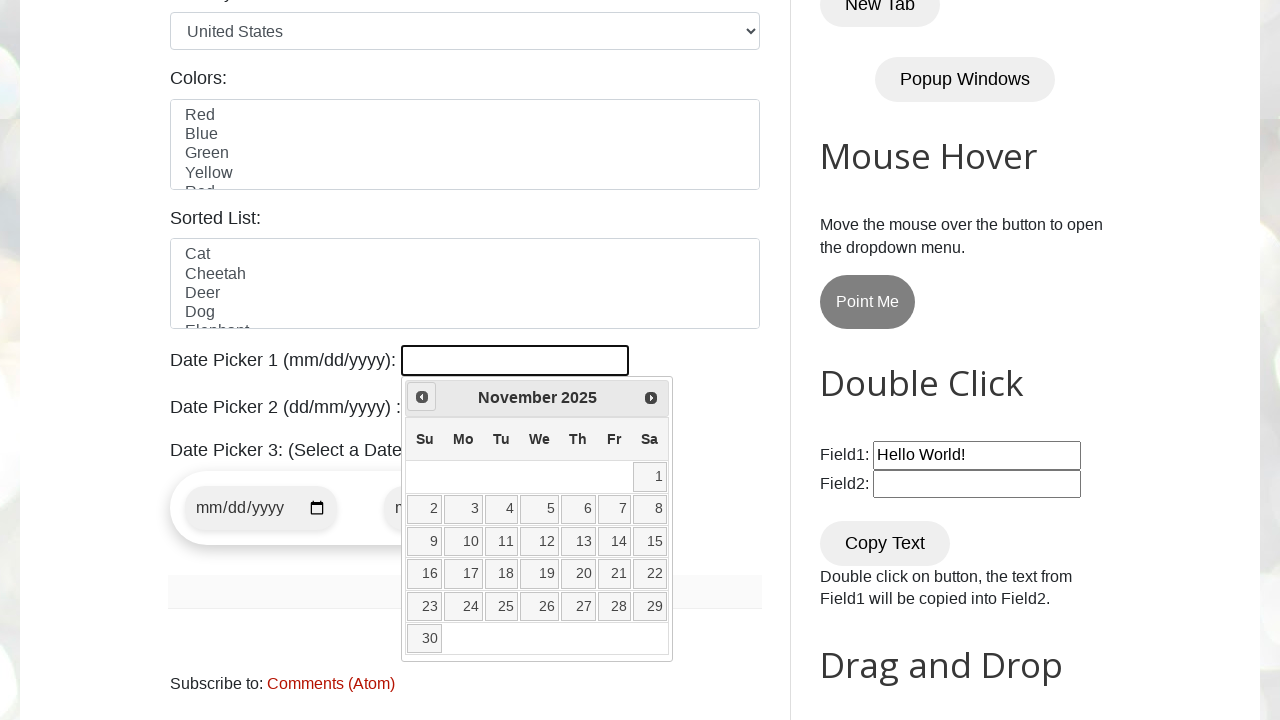

Retrieved current year from calendar
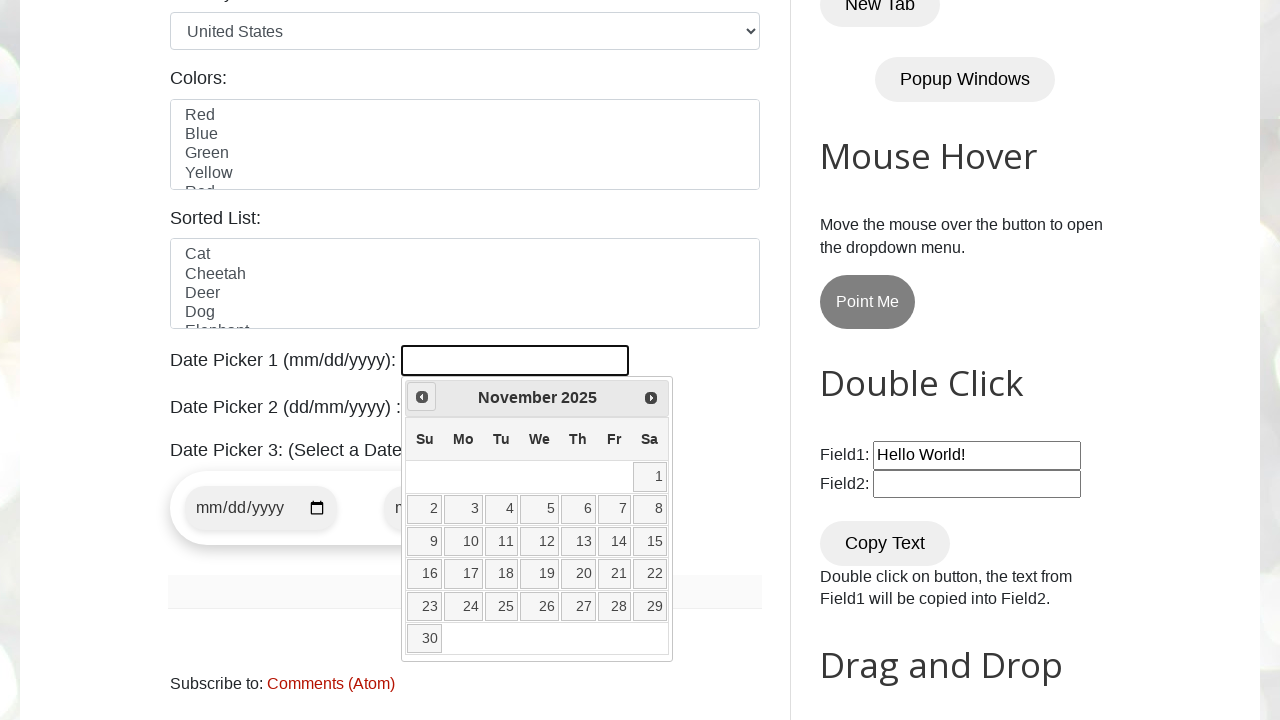

Clicked previous month button to navigate backwards at (422, 397) on xpath=//*[@id="ui-datepicker-div"]/div/a[1]
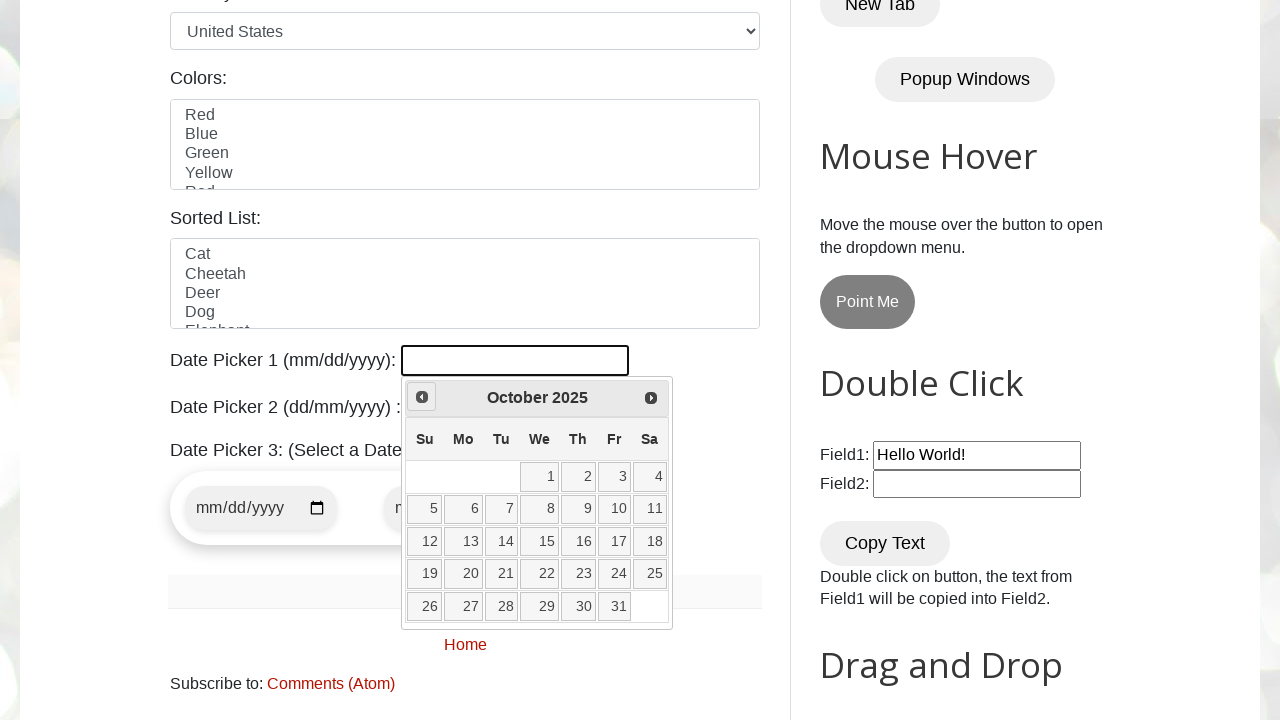

Waited 500ms for calendar to update
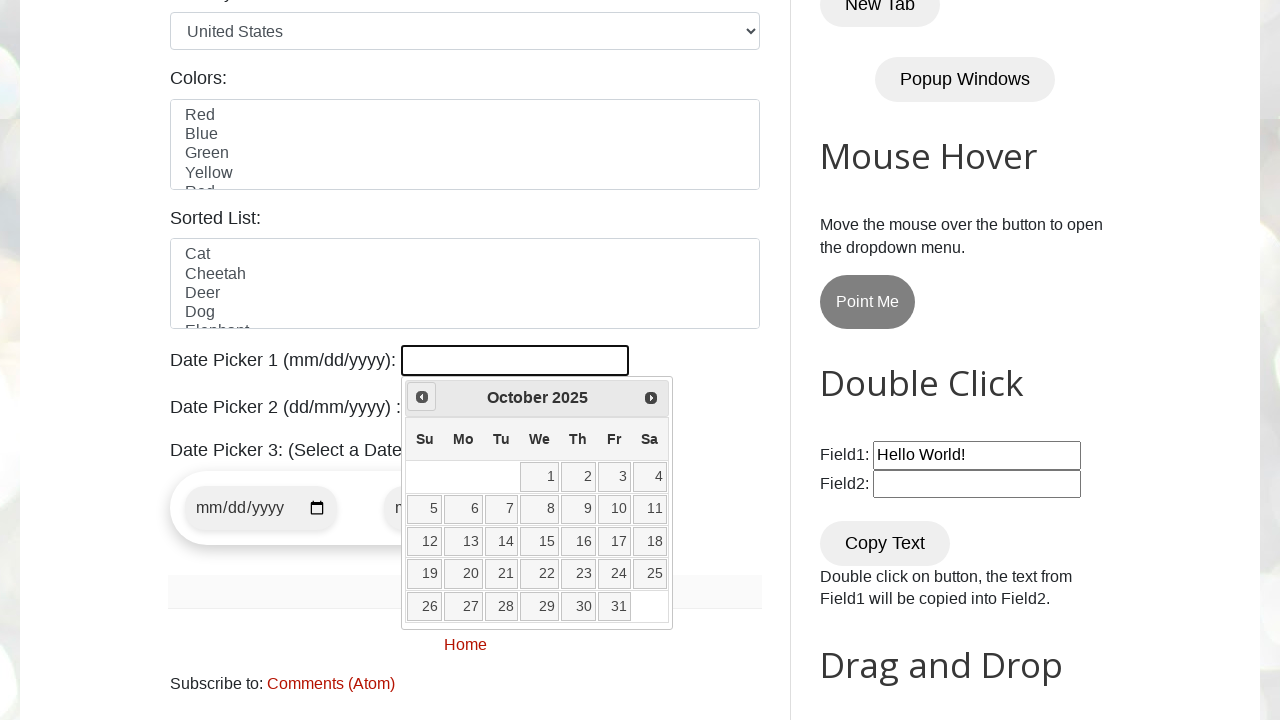

Retrieved current month from calendar
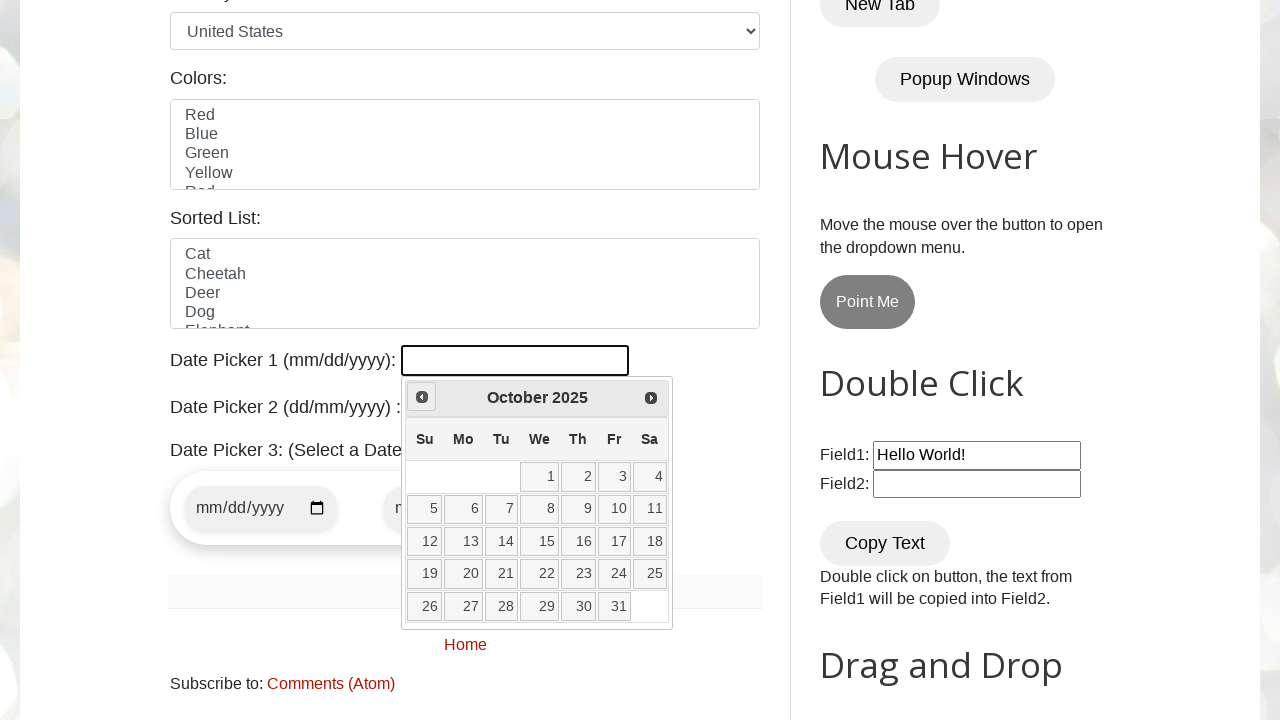

Retrieved current year from calendar
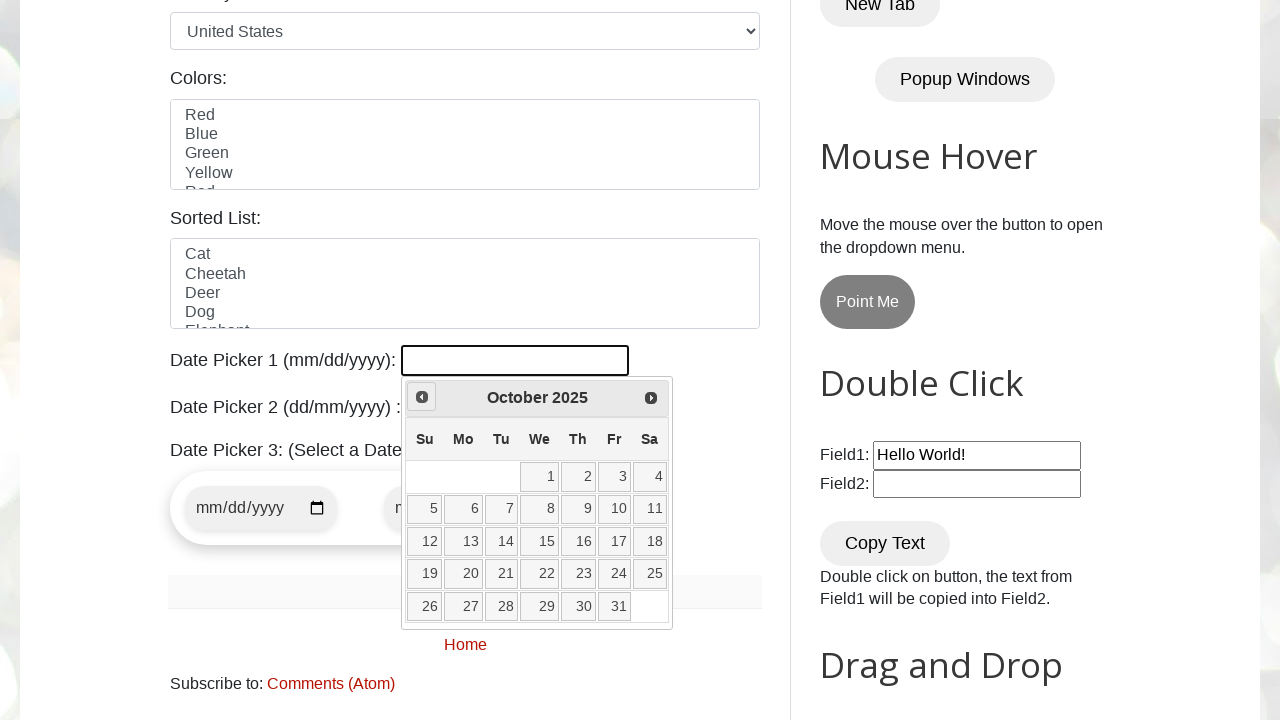

Clicked previous month button to navigate backwards at (422, 397) on xpath=//*[@id="ui-datepicker-div"]/div/a[1]
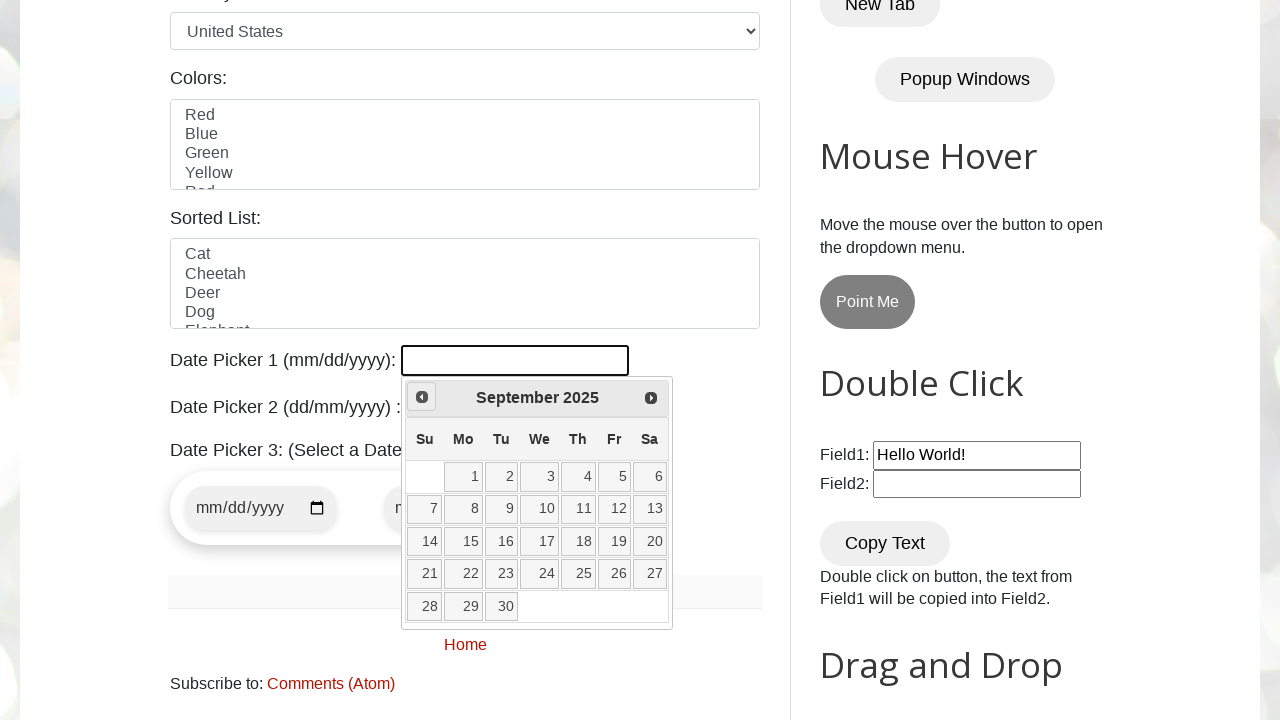

Waited 500ms for calendar to update
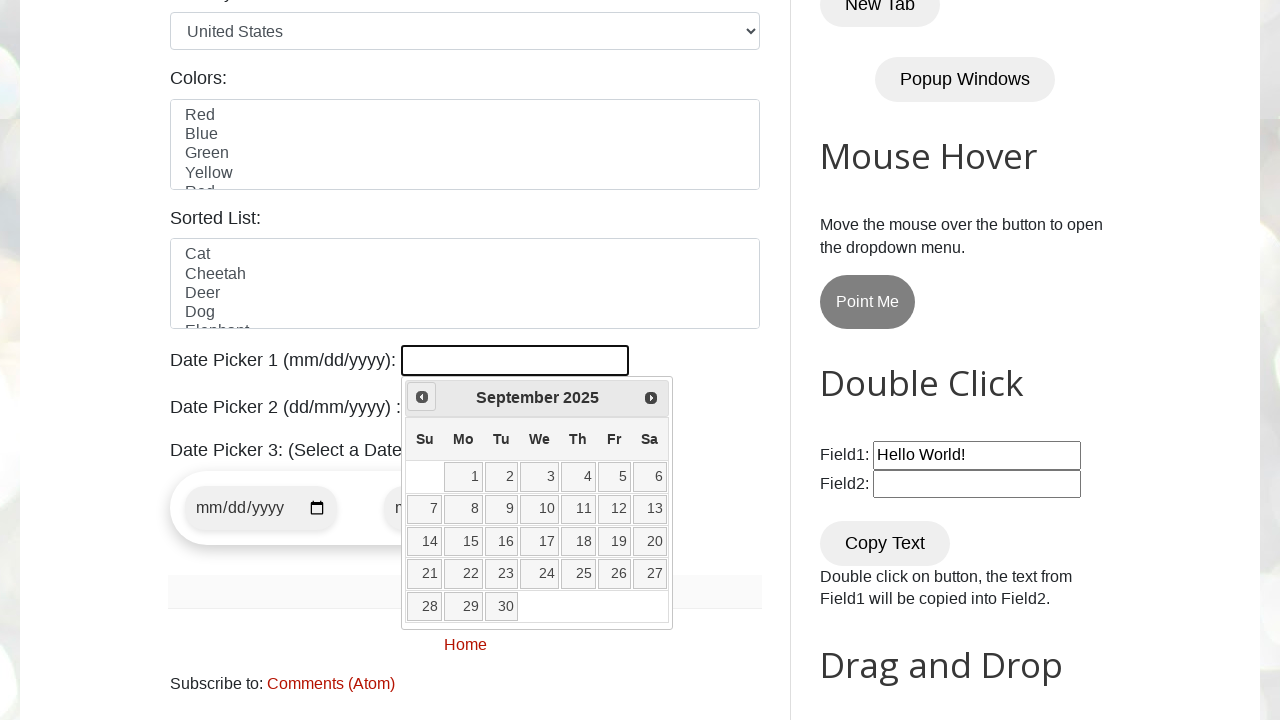

Retrieved current month from calendar
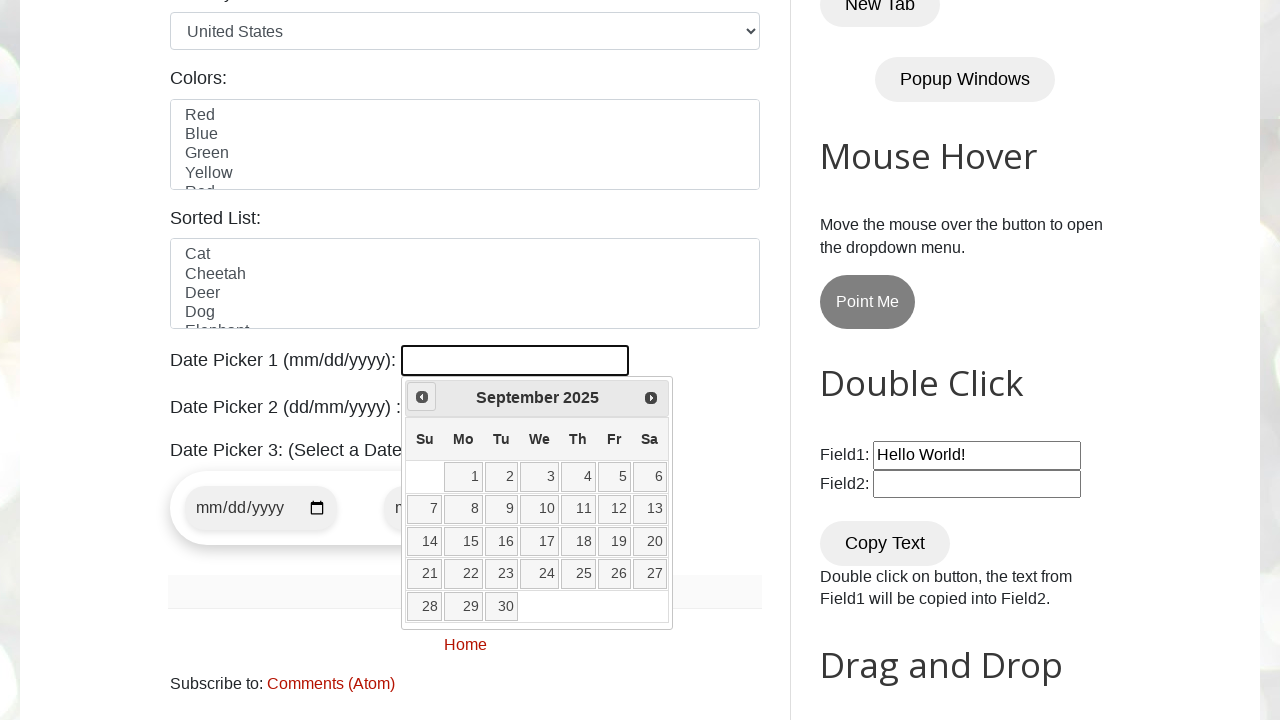

Retrieved current year from calendar
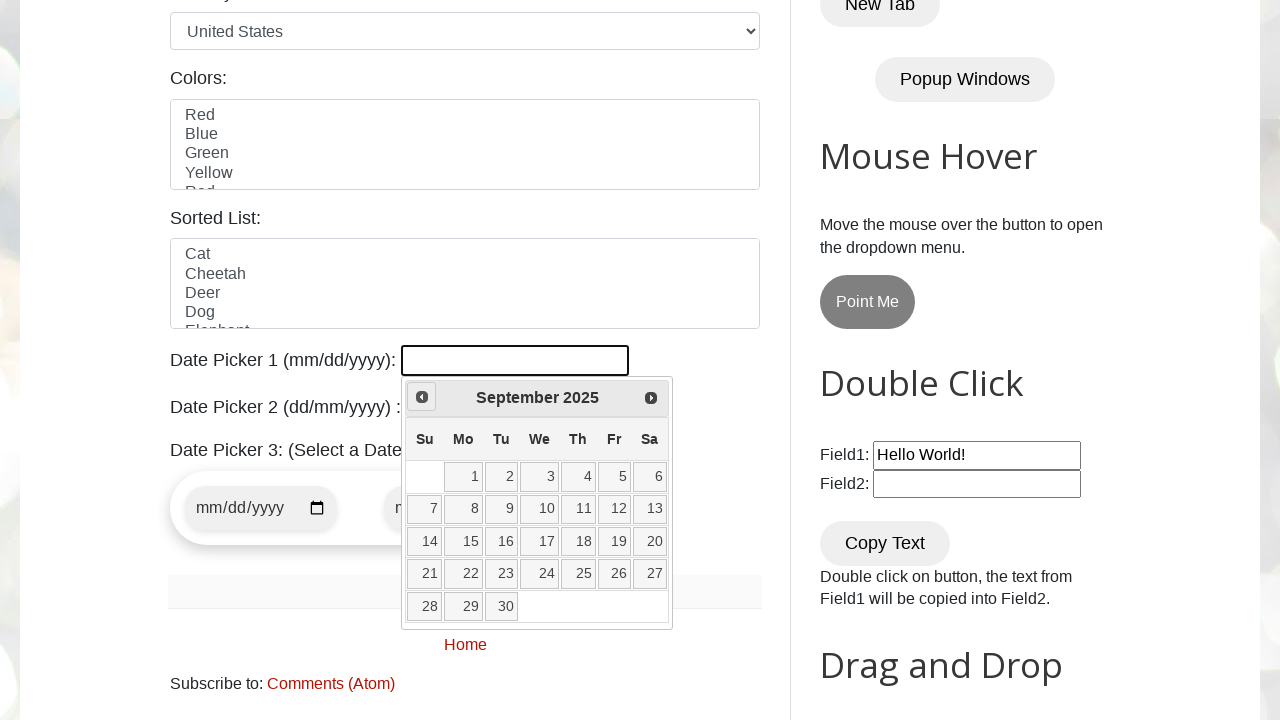

Clicked previous month button to navigate backwards at (422, 397) on xpath=//*[@id="ui-datepicker-div"]/div/a[1]
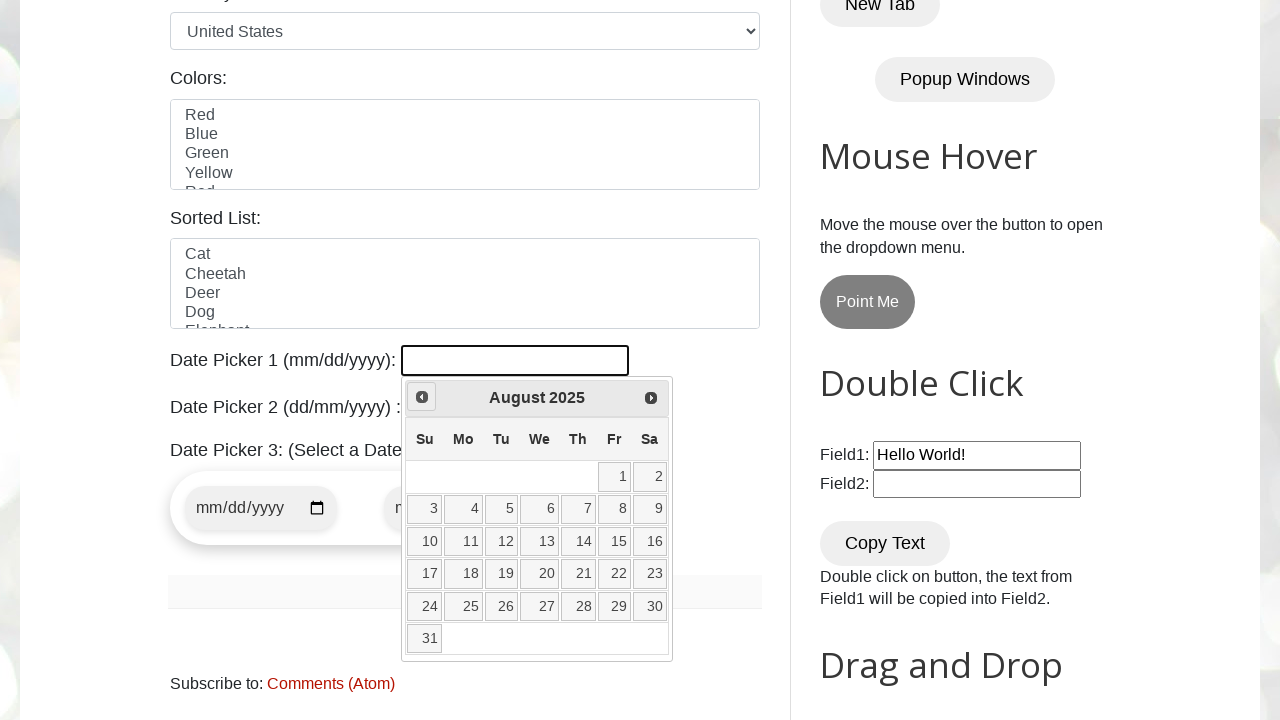

Waited 500ms for calendar to update
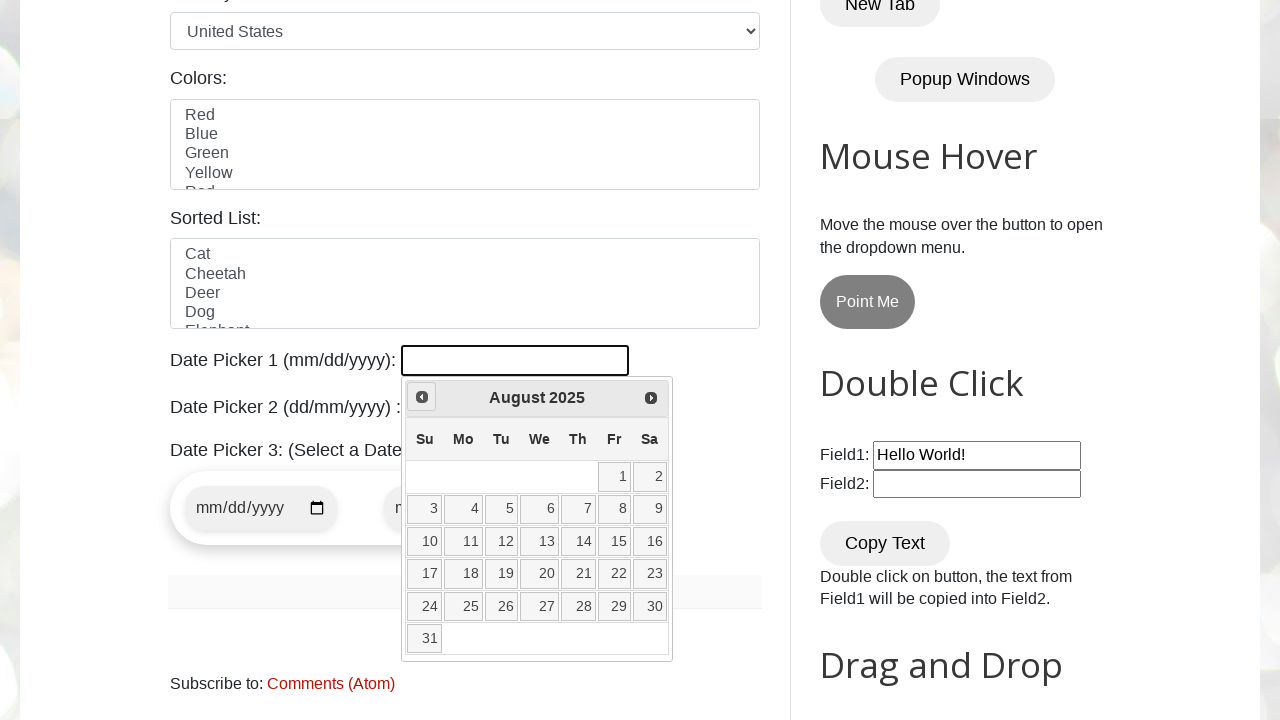

Retrieved current month from calendar
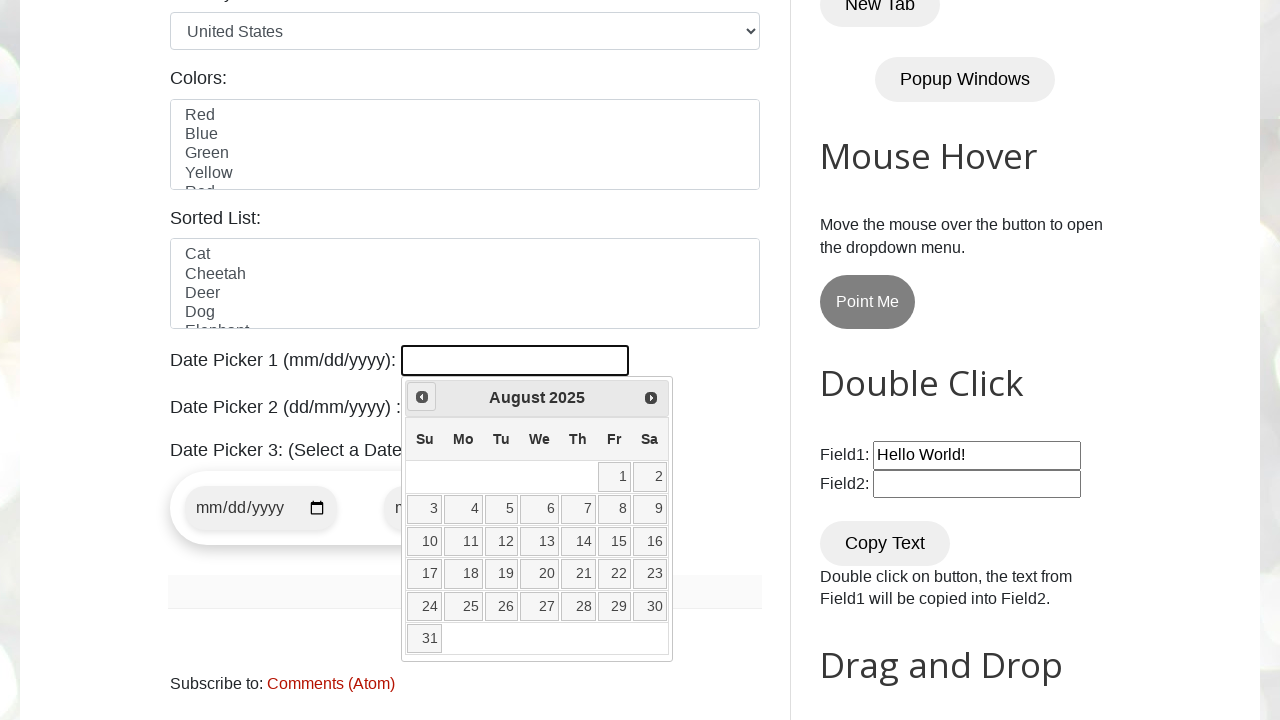

Retrieved current year from calendar
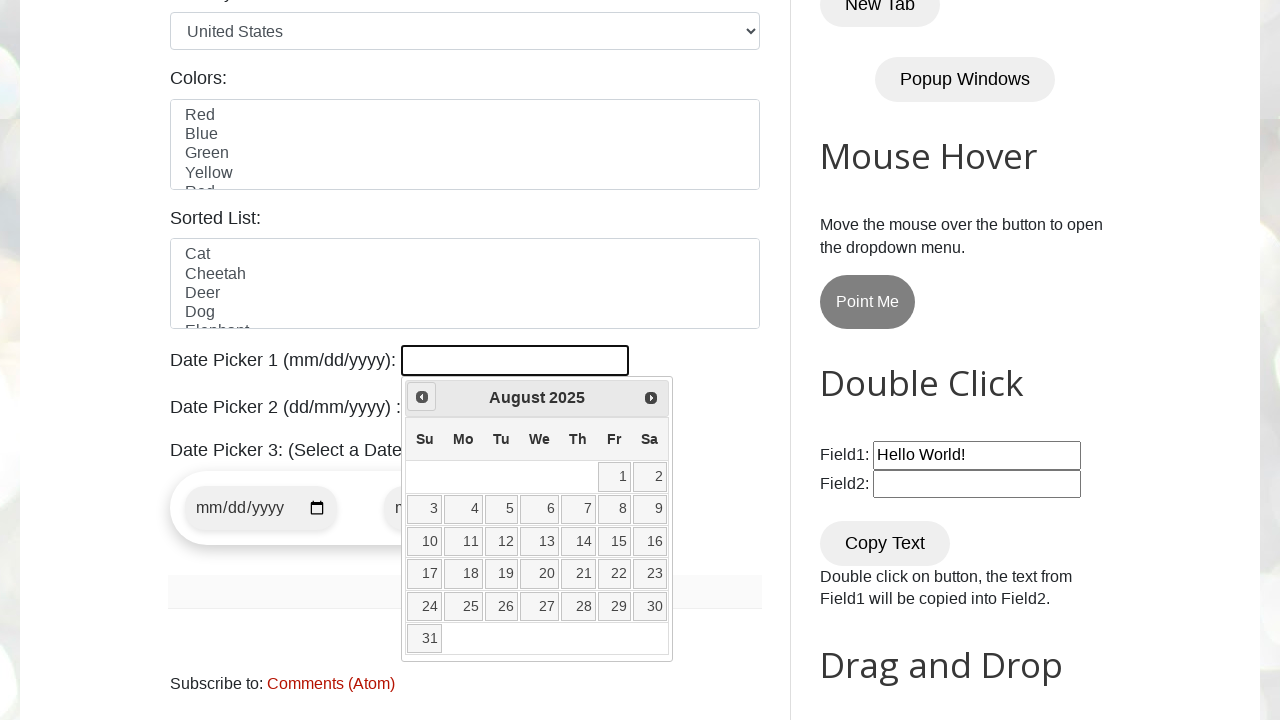

Clicked previous month button to navigate backwards at (422, 397) on xpath=//*[@id="ui-datepicker-div"]/div/a[1]
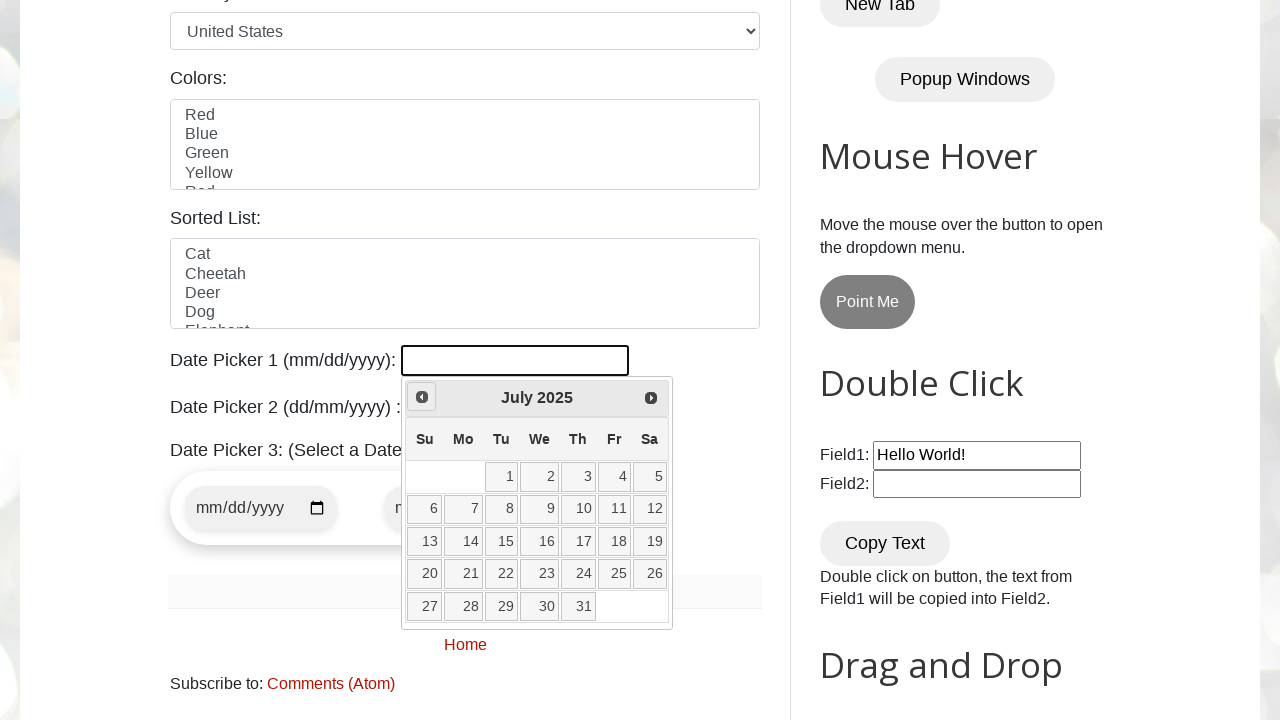

Waited 500ms for calendar to update
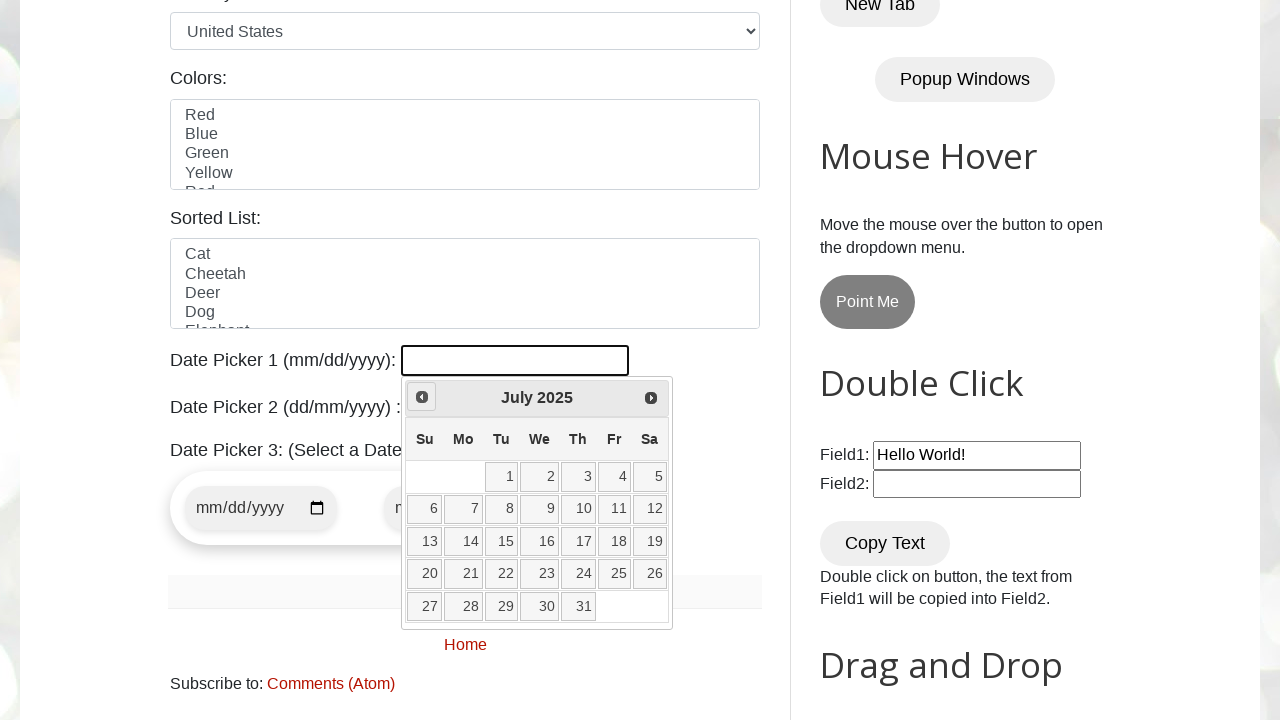

Retrieved current month from calendar
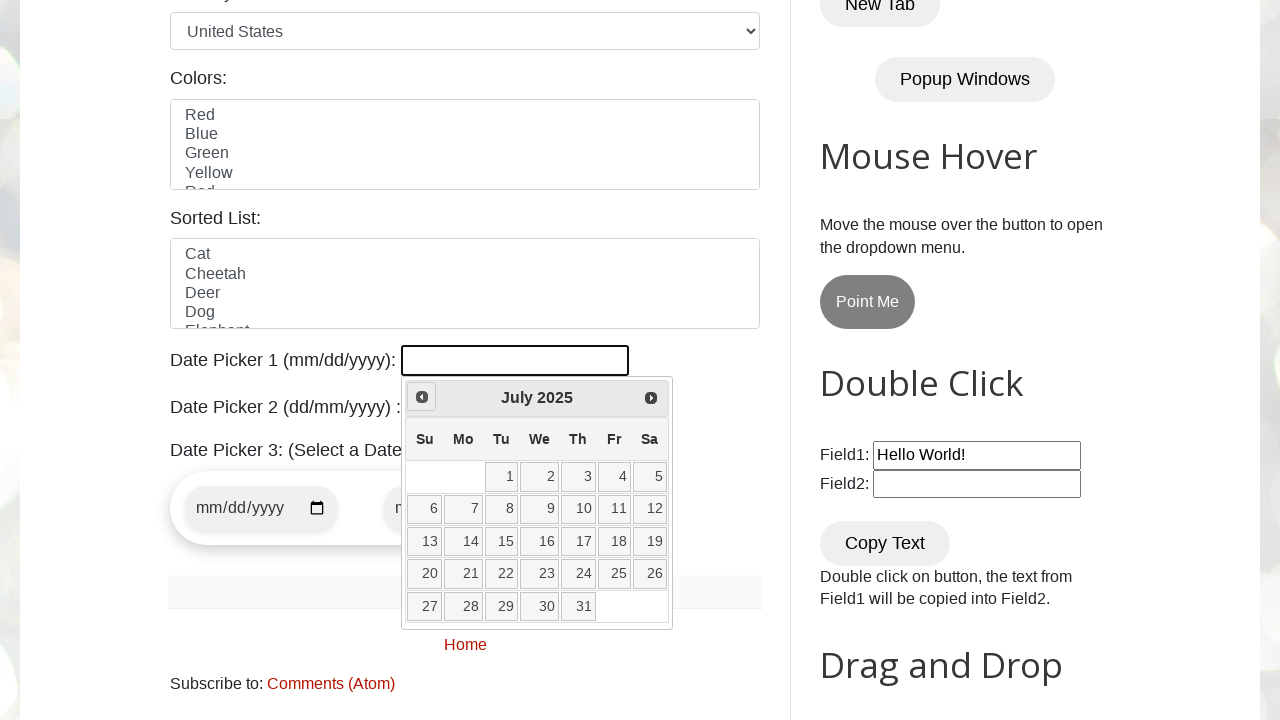

Retrieved current year from calendar
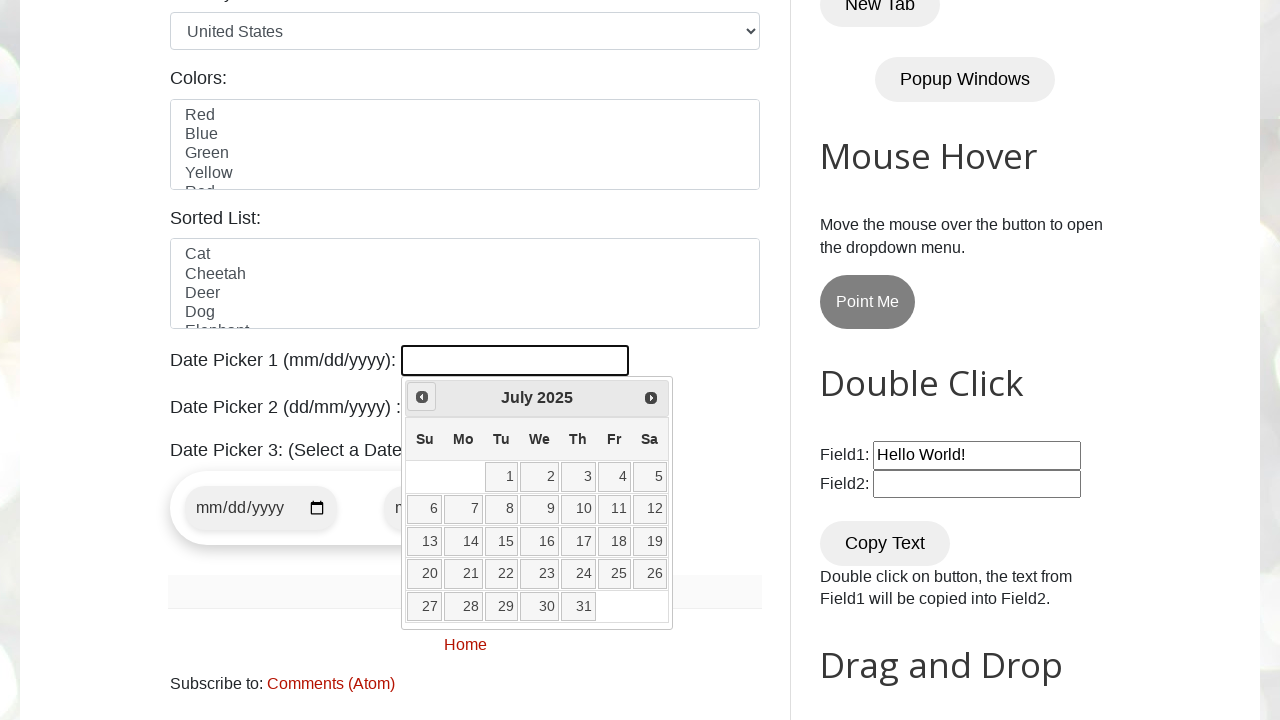

Clicked previous month button to navigate backwards at (422, 397) on xpath=//*[@id="ui-datepicker-div"]/div/a[1]
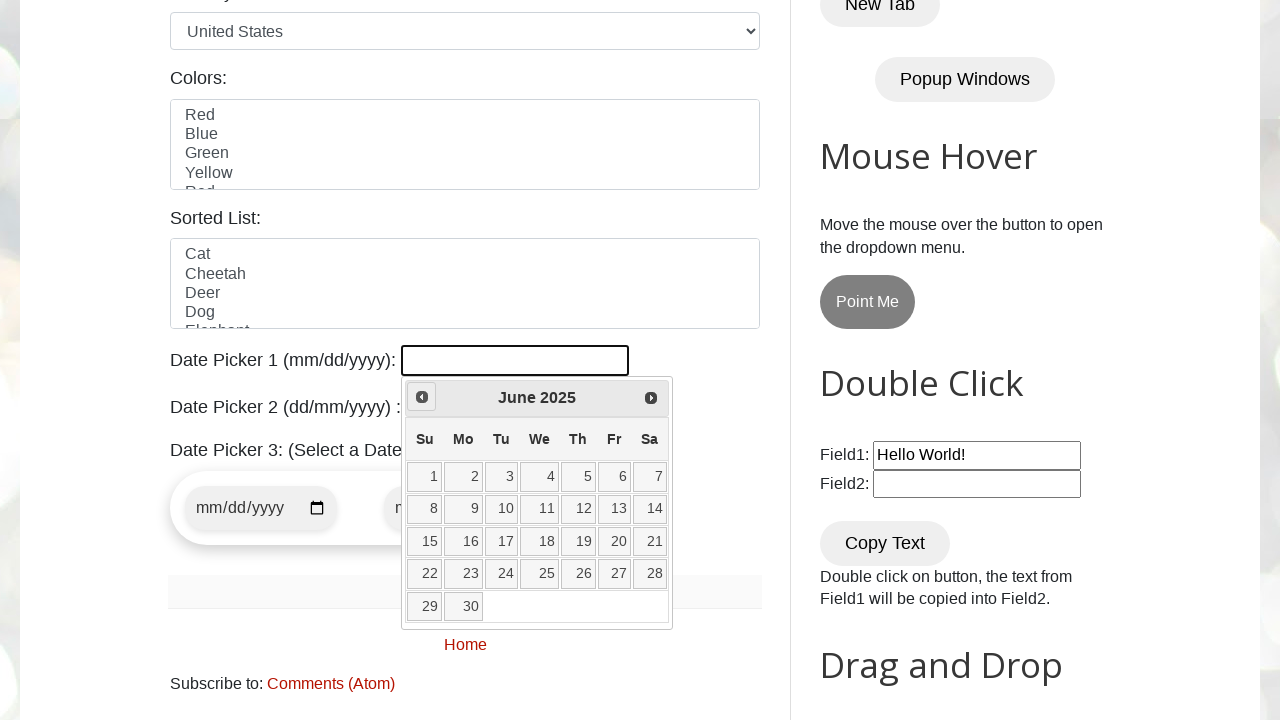

Waited 500ms for calendar to update
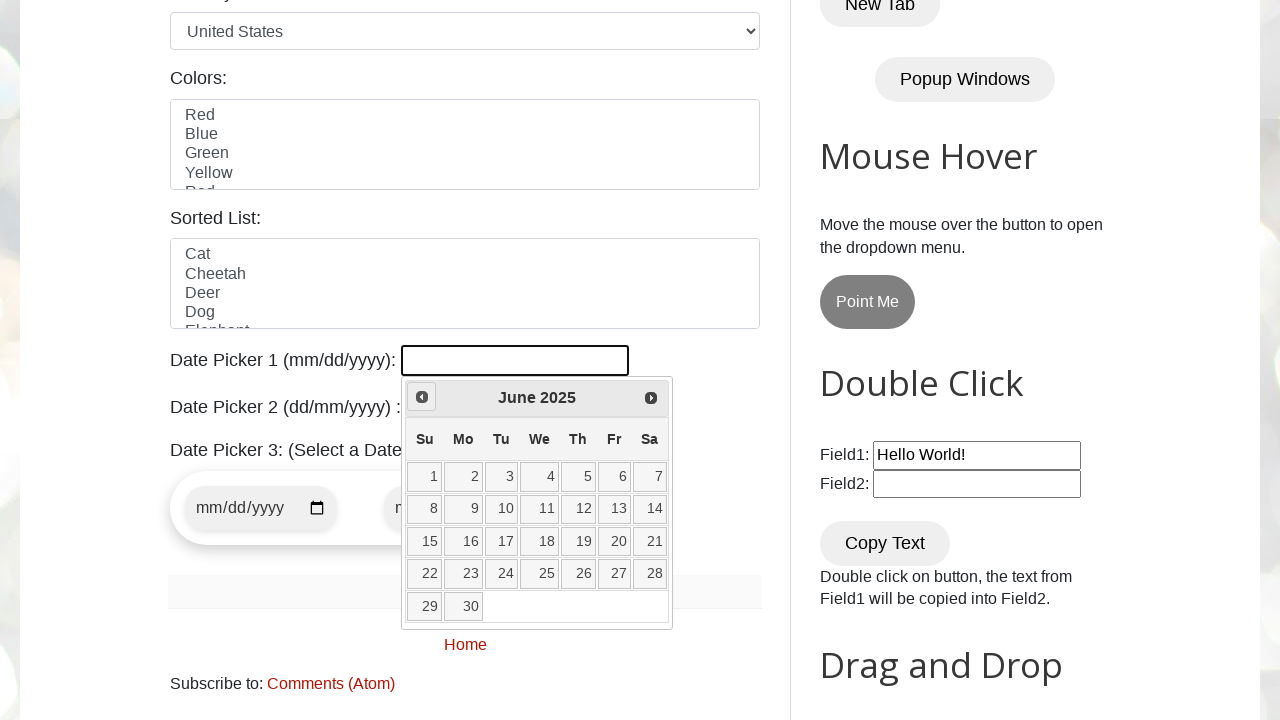

Retrieved current month from calendar
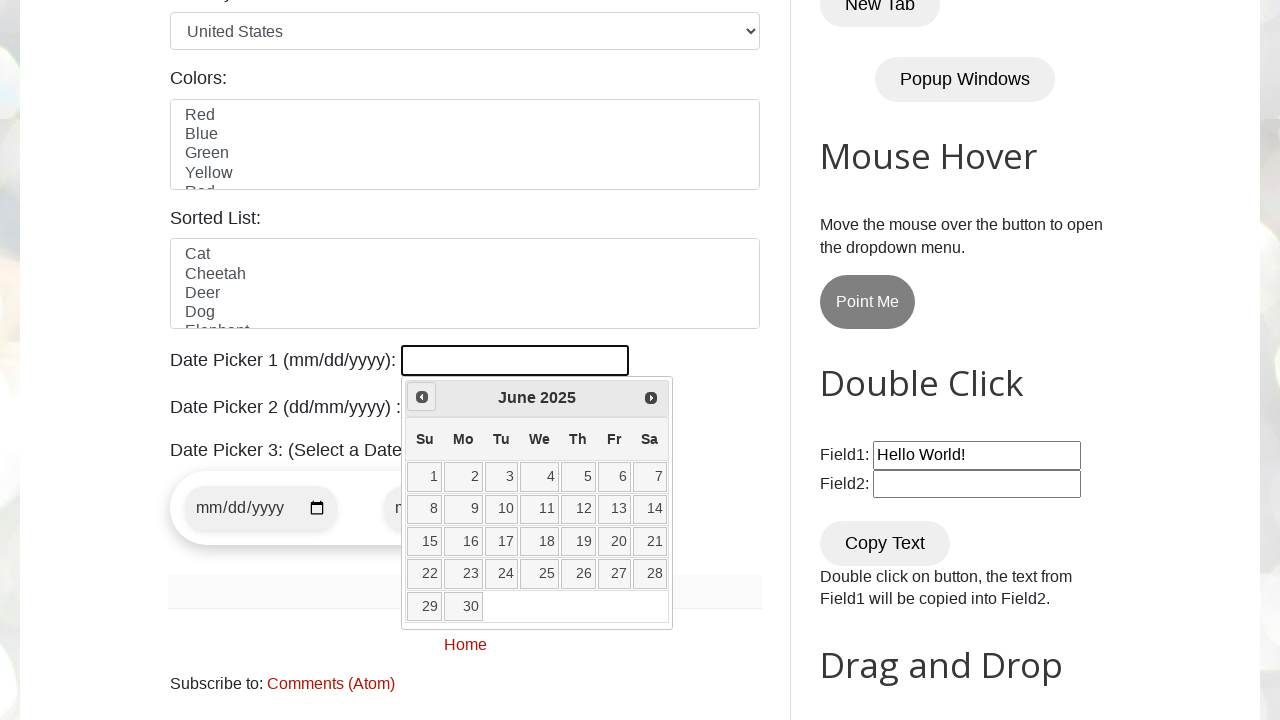

Retrieved current year from calendar
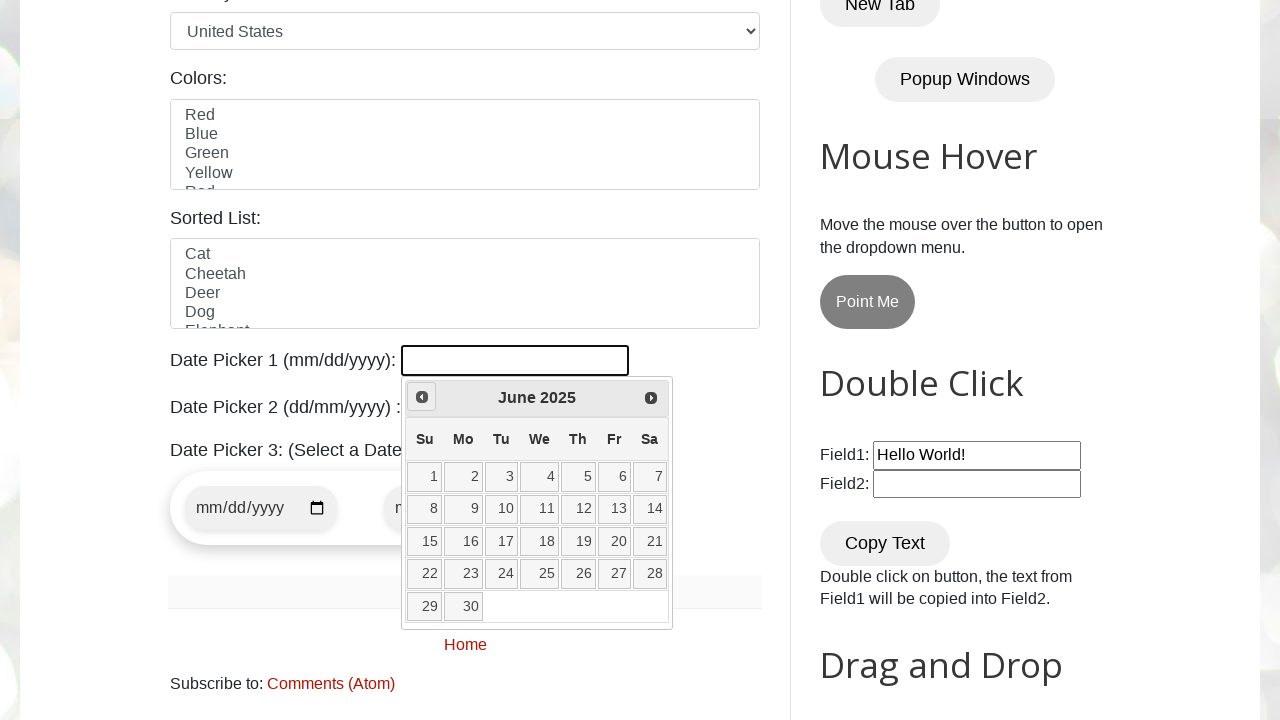

Clicked previous month button to navigate backwards at (422, 397) on xpath=//*[@id="ui-datepicker-div"]/div/a[1]
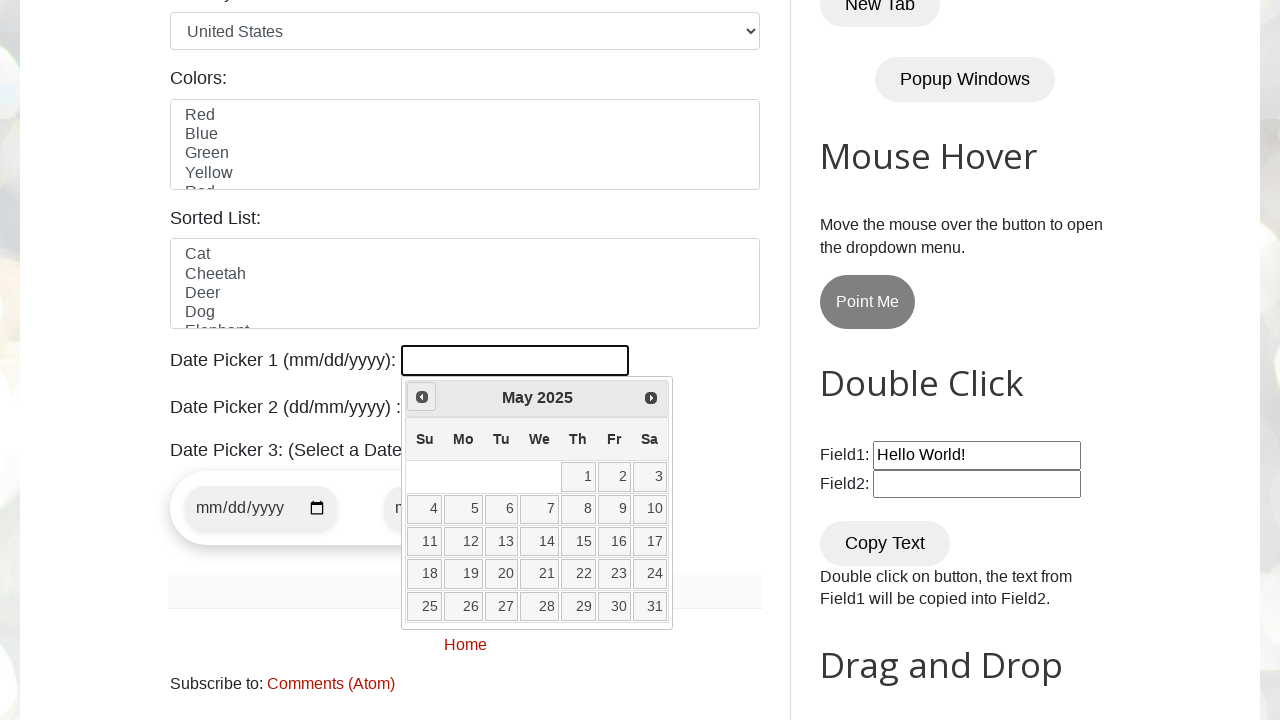

Waited 500ms for calendar to update
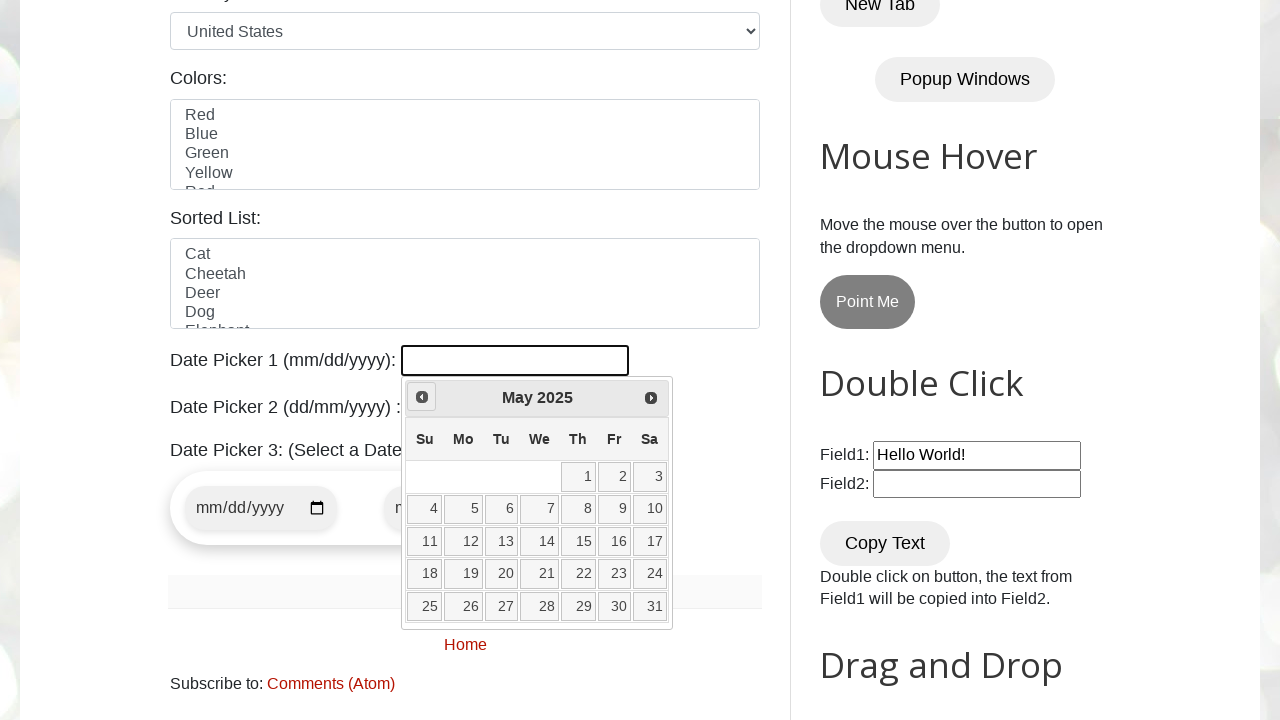

Retrieved current month from calendar
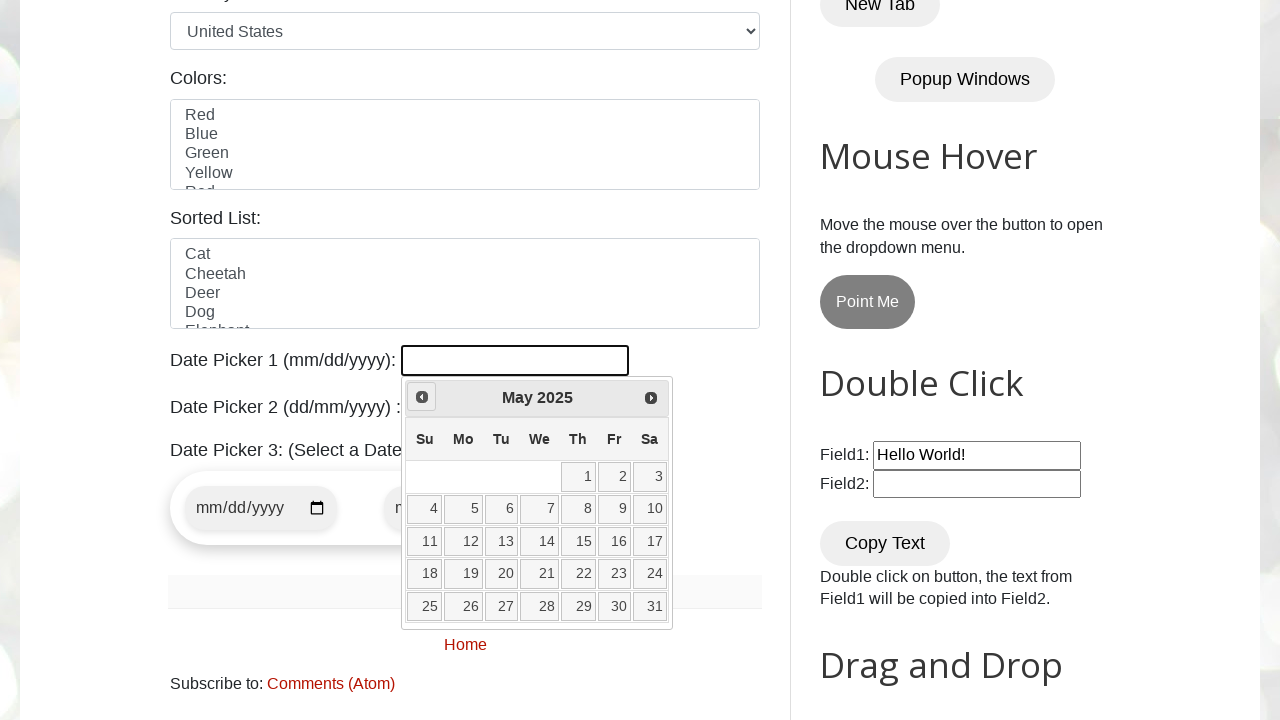

Retrieved current year from calendar
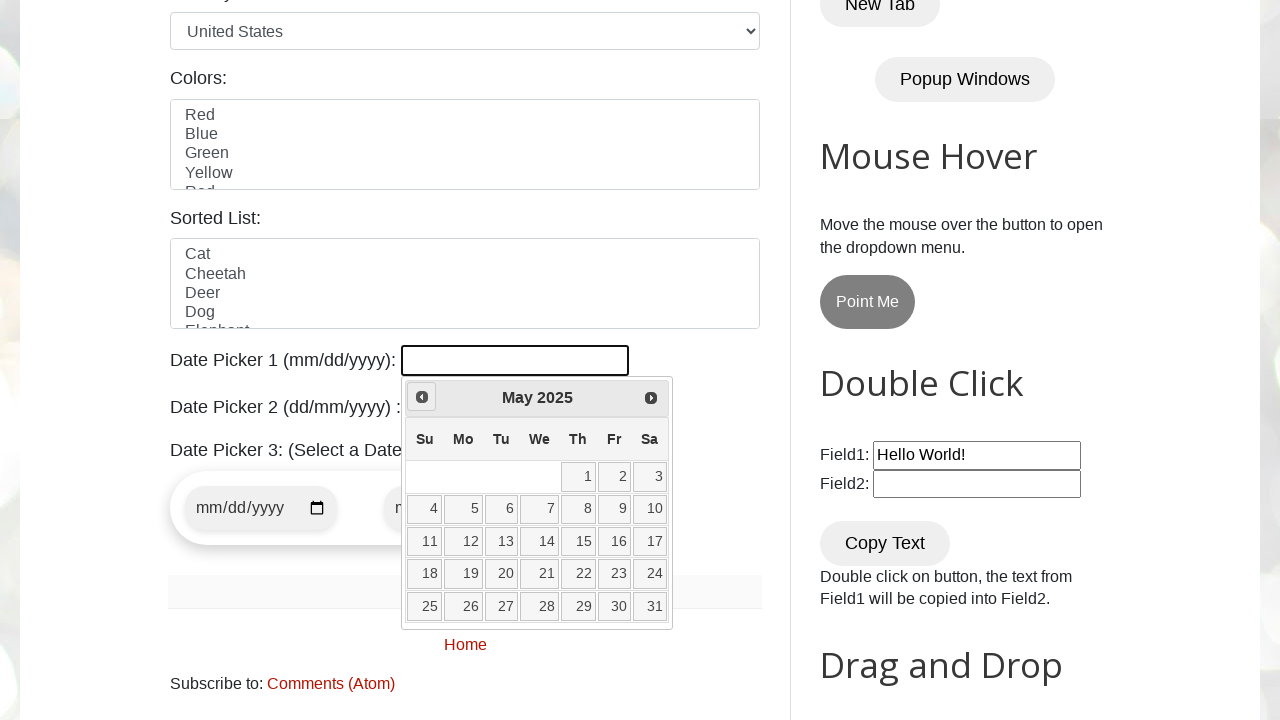

Clicked previous month button to navigate backwards at (422, 397) on xpath=//*[@id="ui-datepicker-div"]/div/a[1]
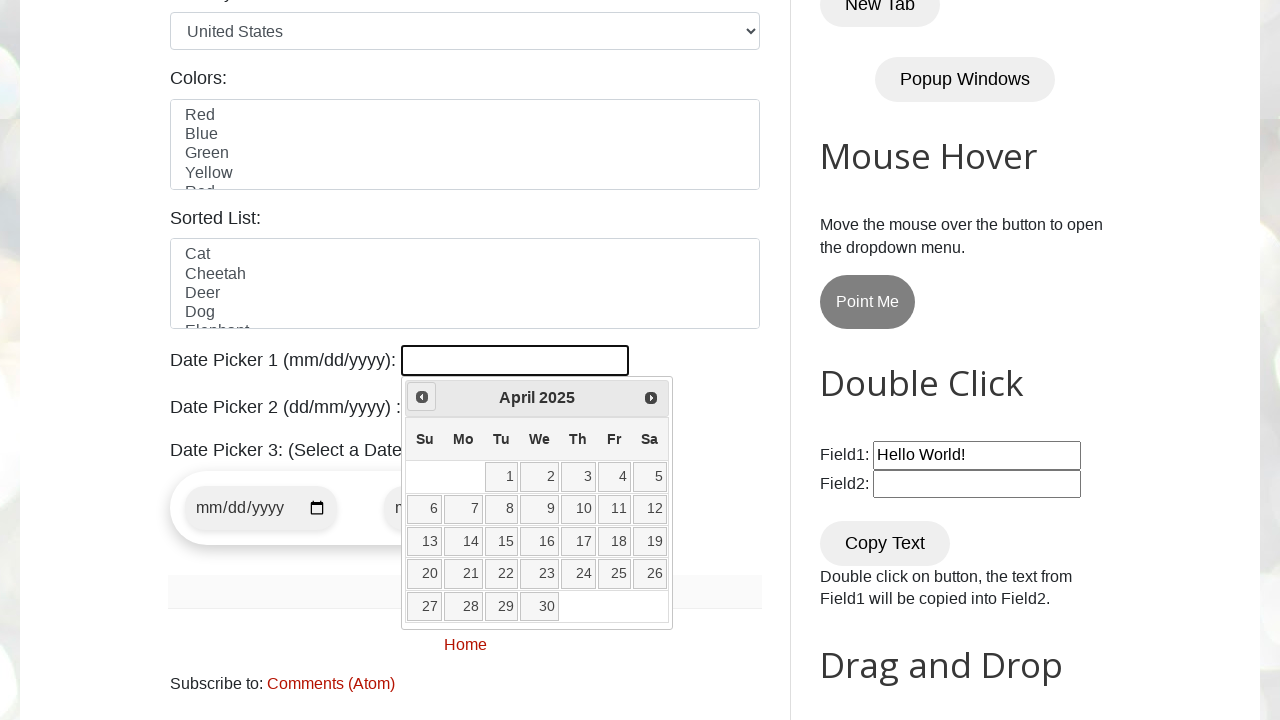

Waited 500ms for calendar to update
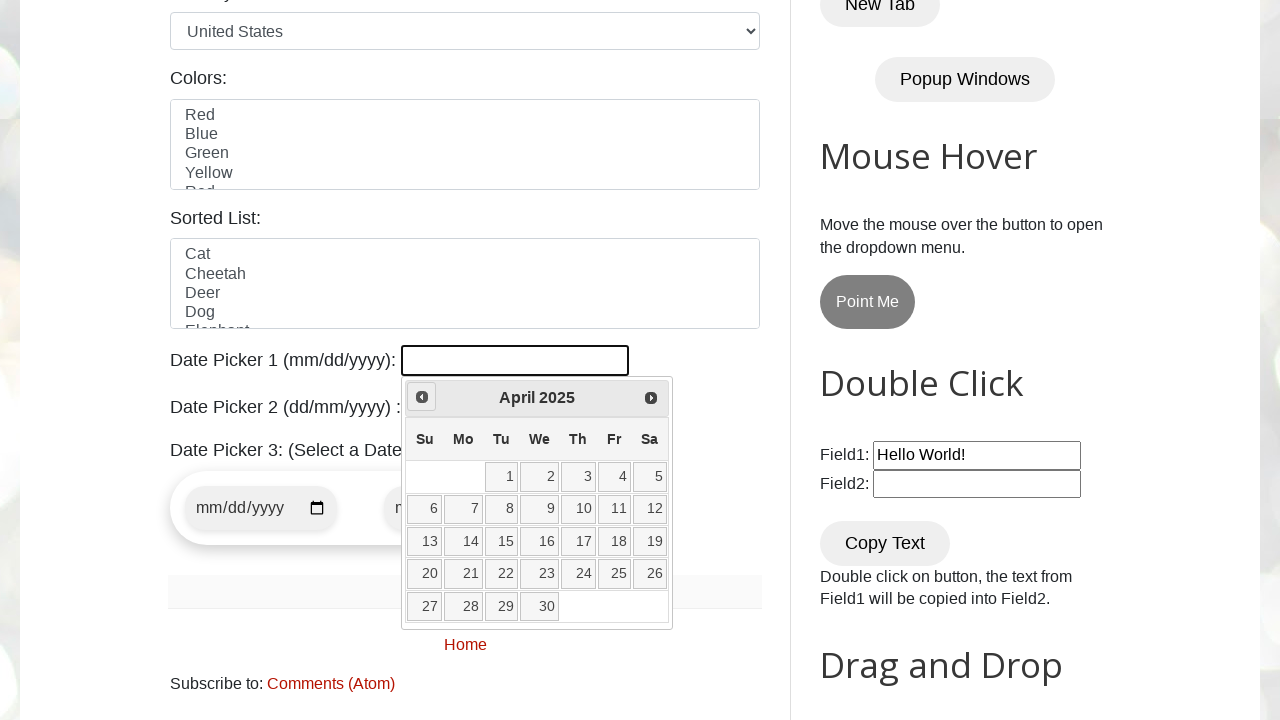

Retrieved current month from calendar
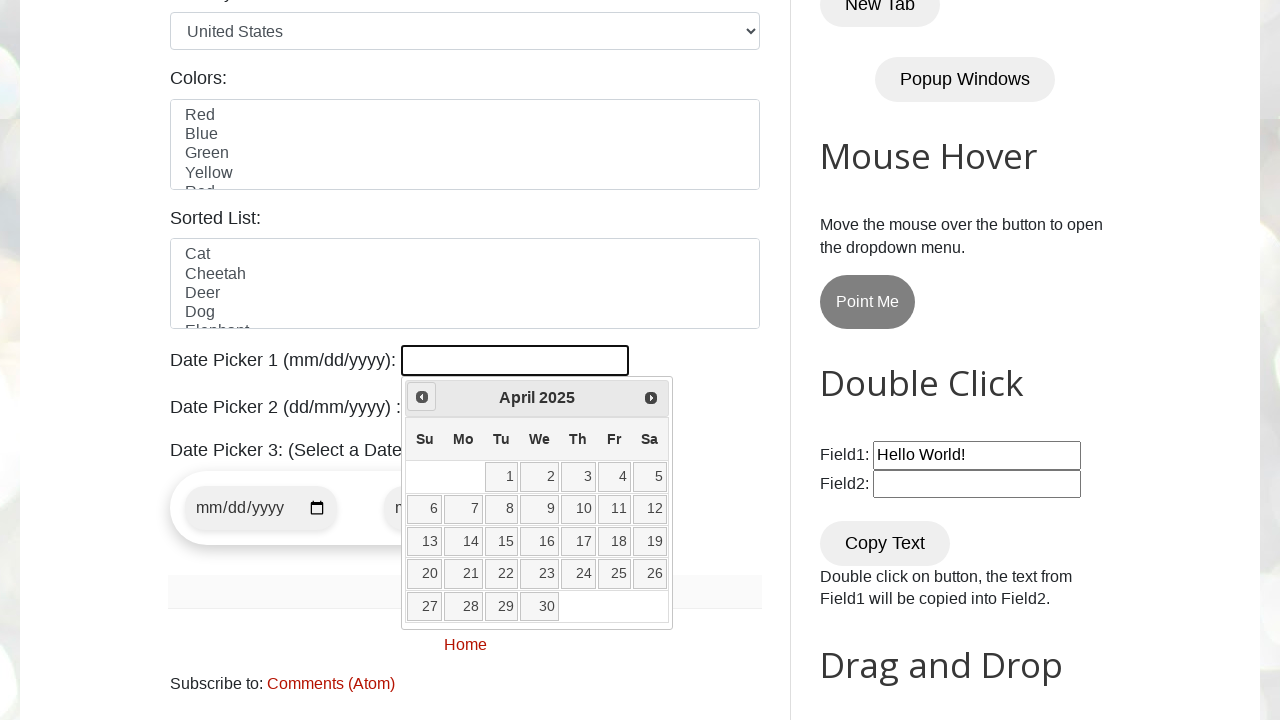

Retrieved current year from calendar
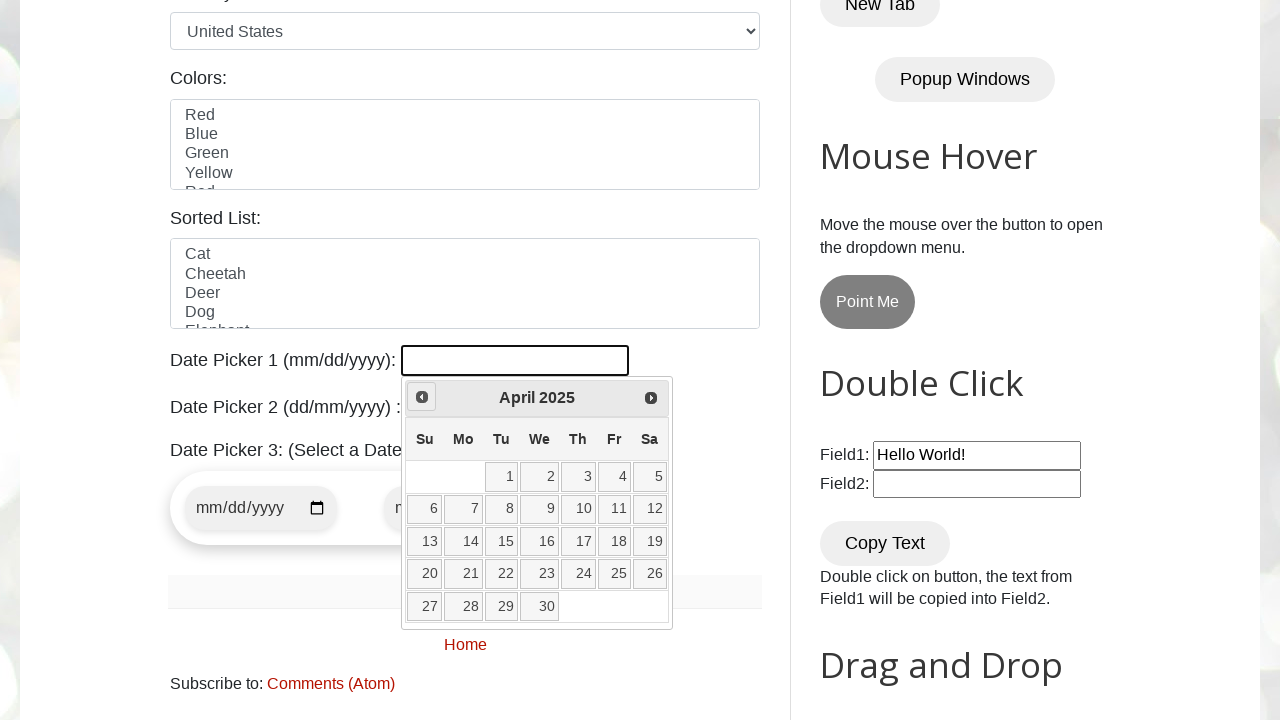

Clicked previous month button to navigate backwards at (422, 397) on xpath=//*[@id="ui-datepicker-div"]/div/a[1]
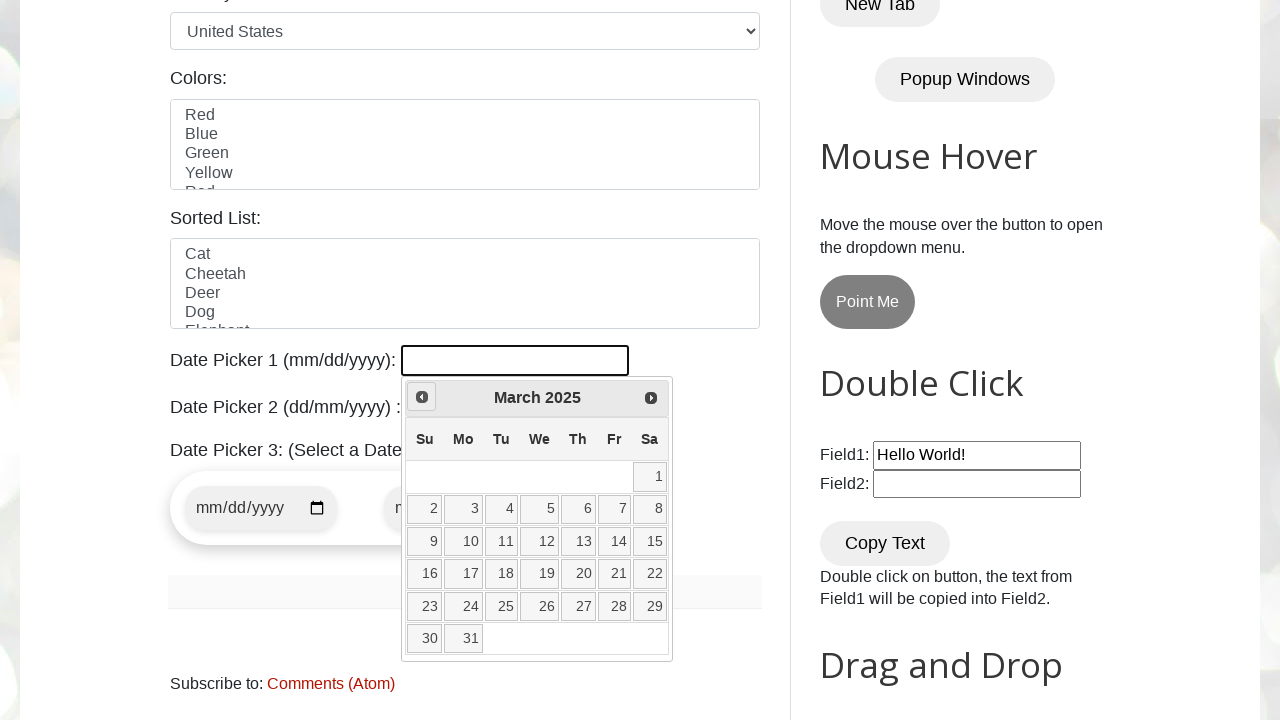

Waited 500ms for calendar to update
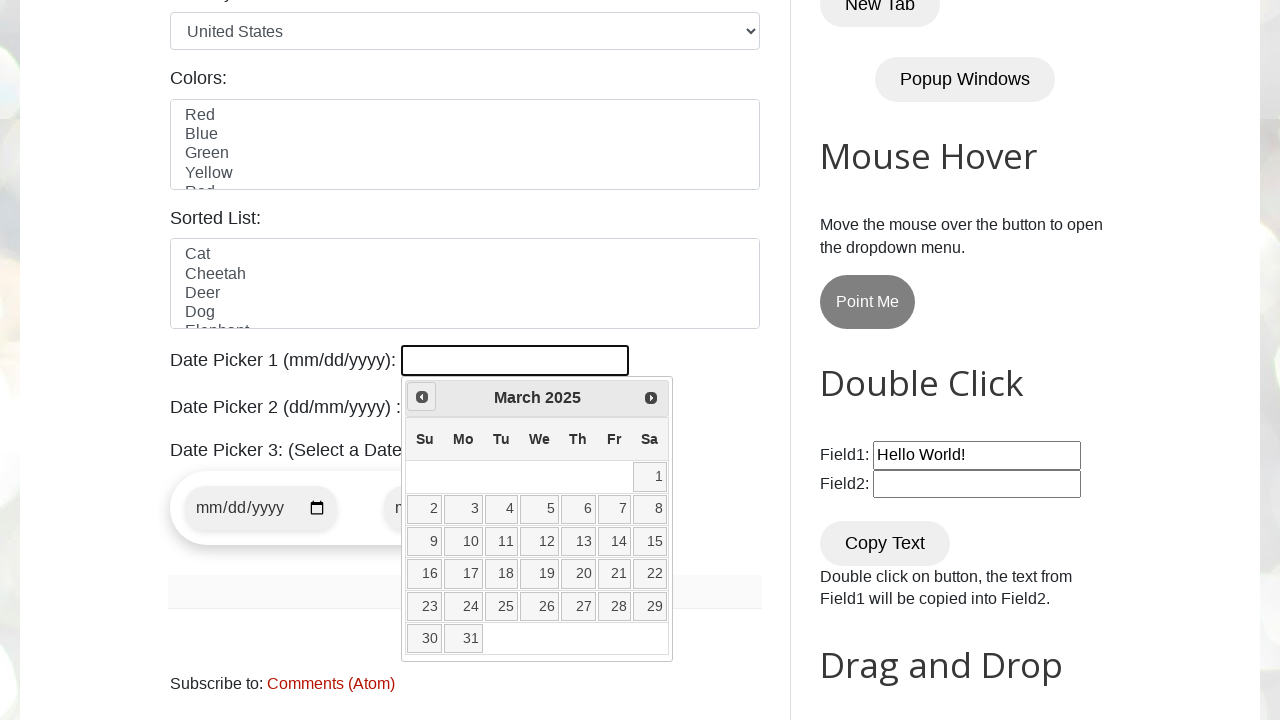

Retrieved current month from calendar
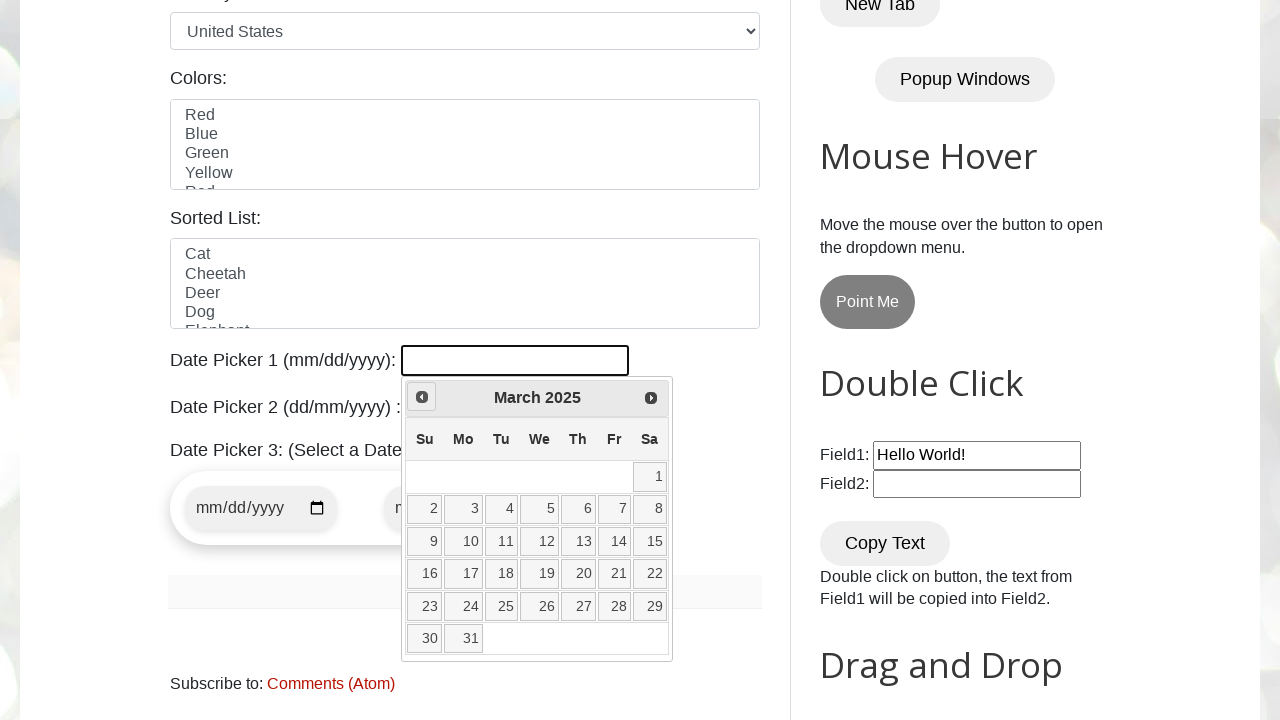

Retrieved current year from calendar
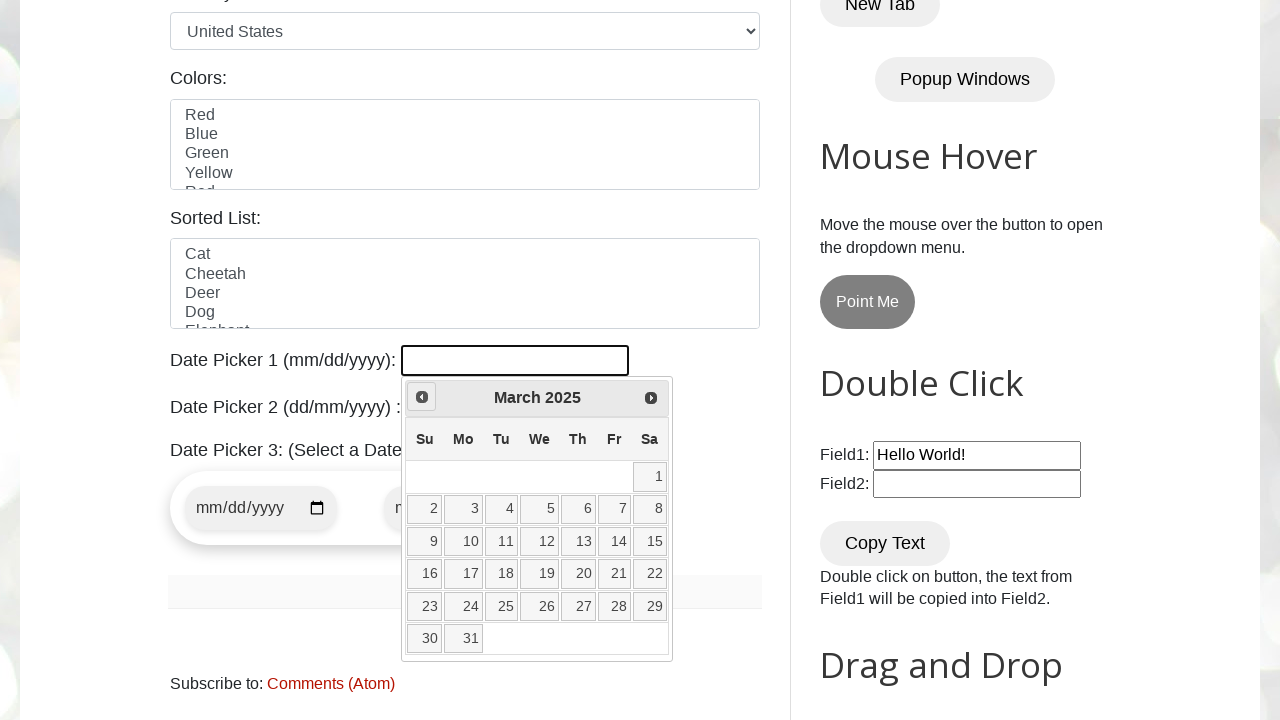

Clicked previous month button to navigate backwards at (422, 397) on xpath=//*[@id="ui-datepicker-div"]/div/a[1]
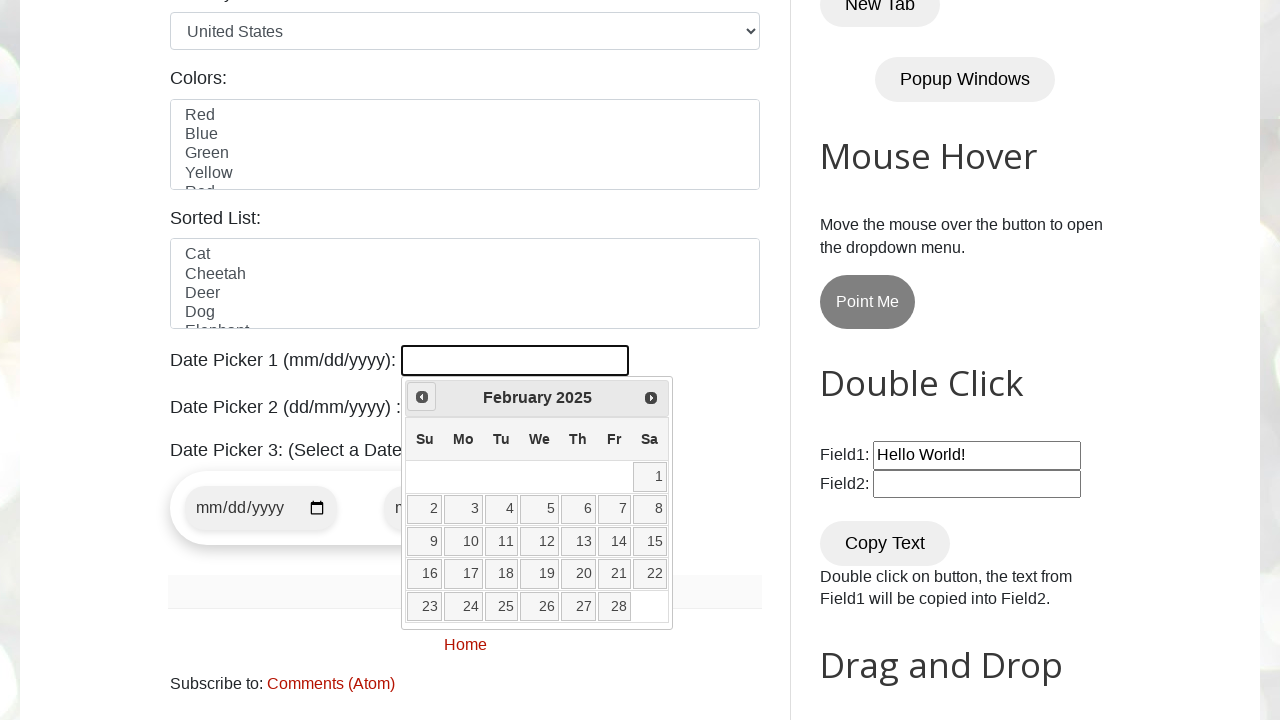

Waited 500ms for calendar to update
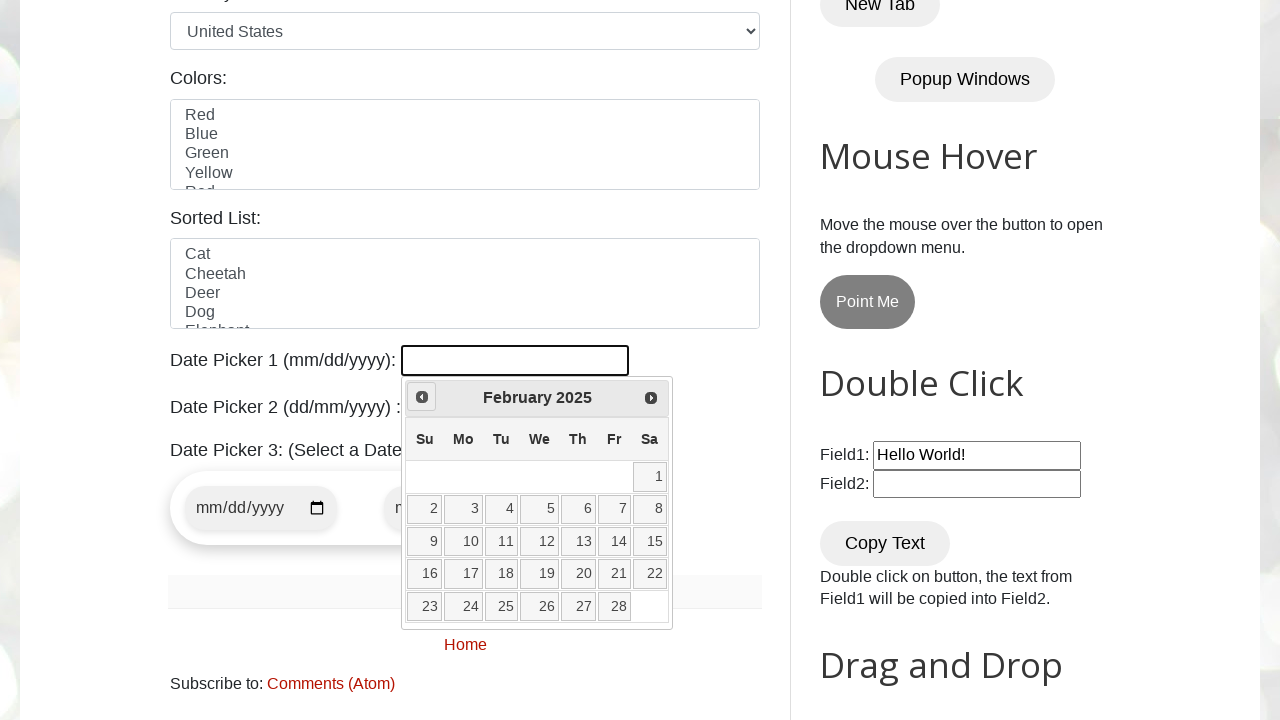

Retrieved current month from calendar
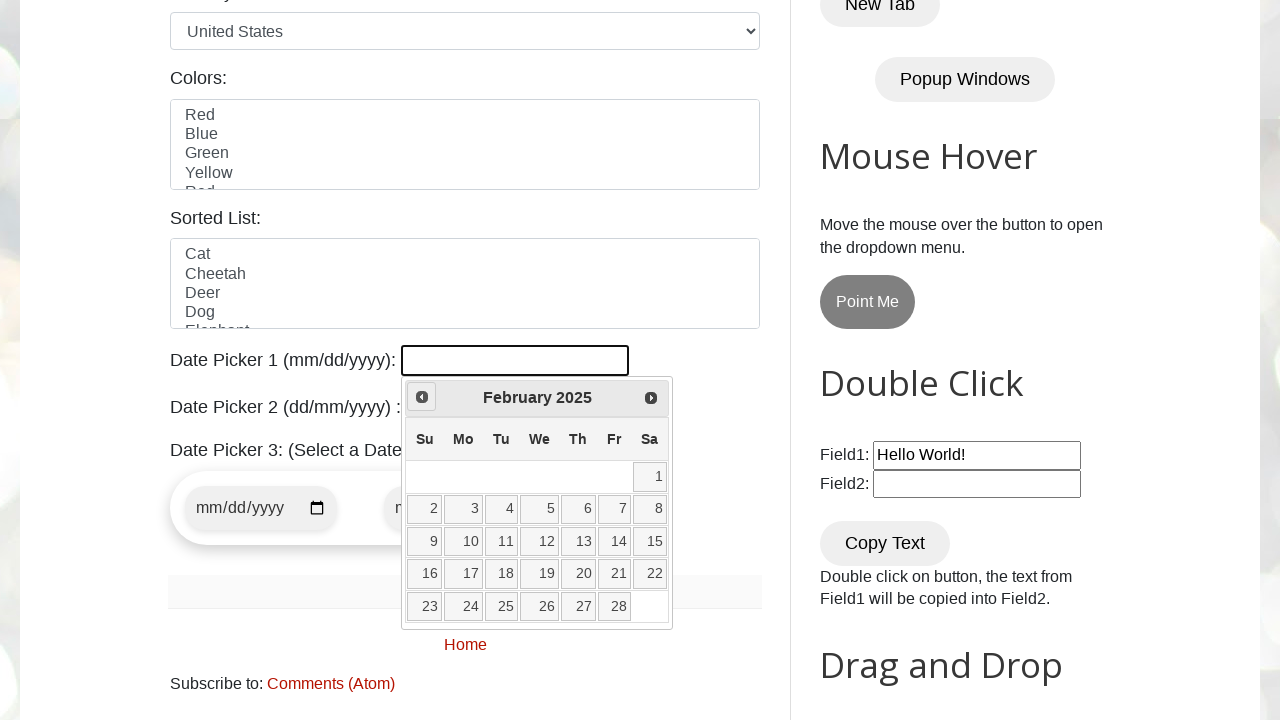

Retrieved current year from calendar
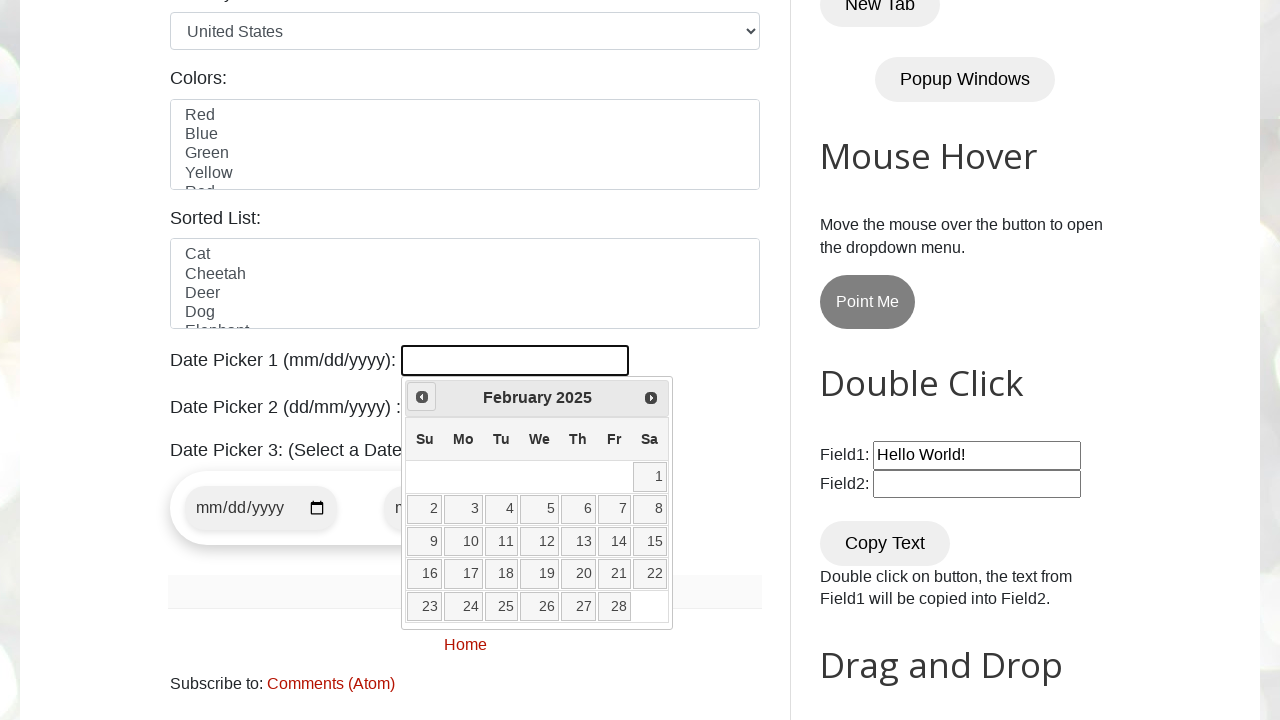

Clicked previous month button to navigate backwards at (422, 397) on xpath=//*[@id="ui-datepicker-div"]/div/a[1]
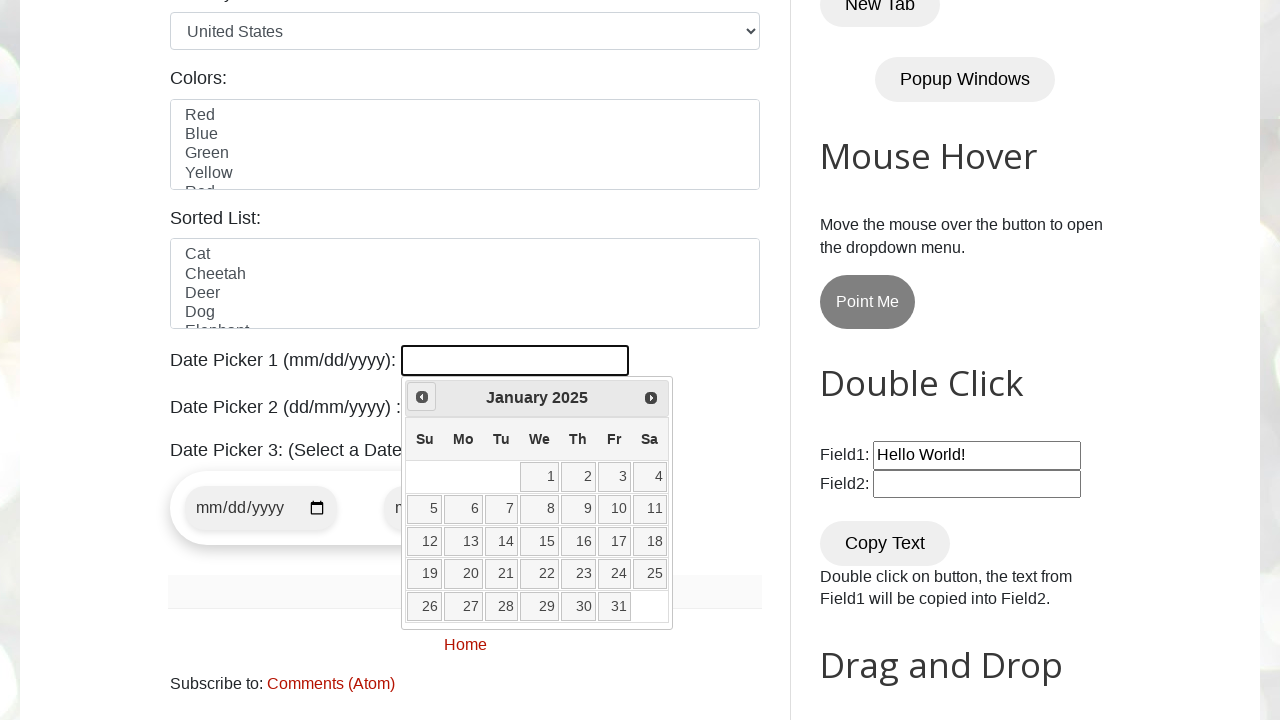

Waited 500ms for calendar to update
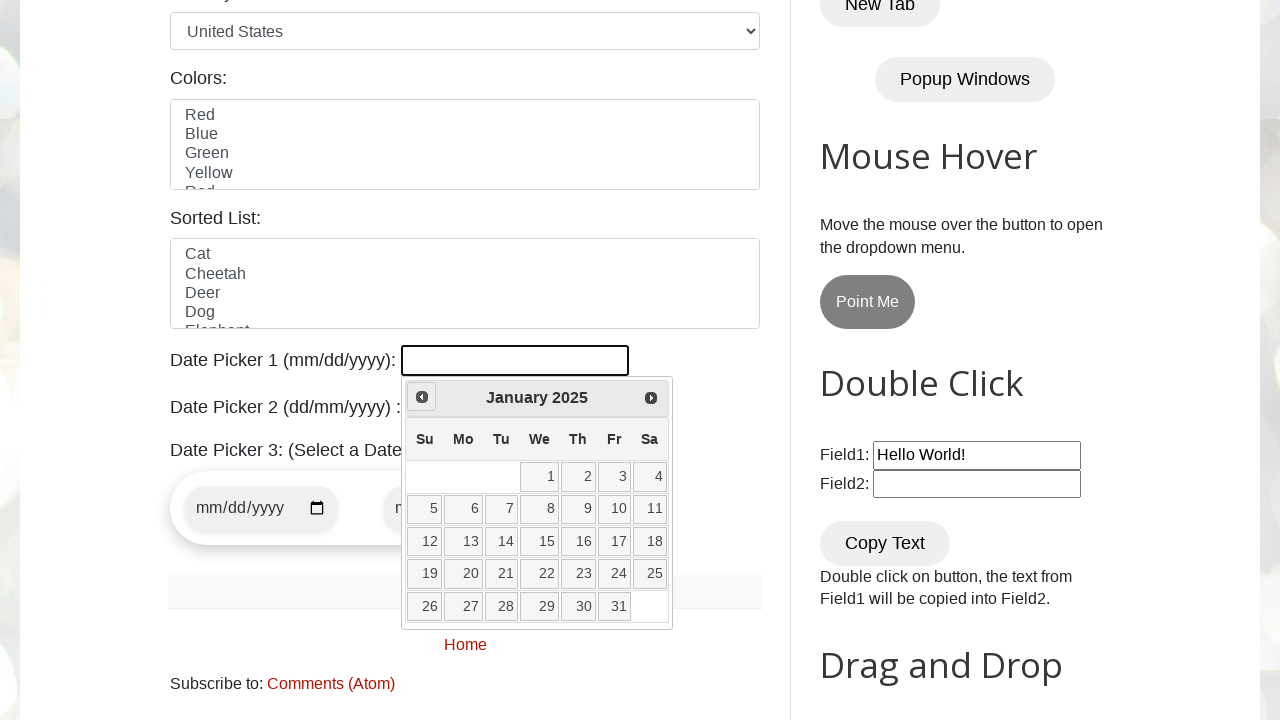

Retrieved current month from calendar
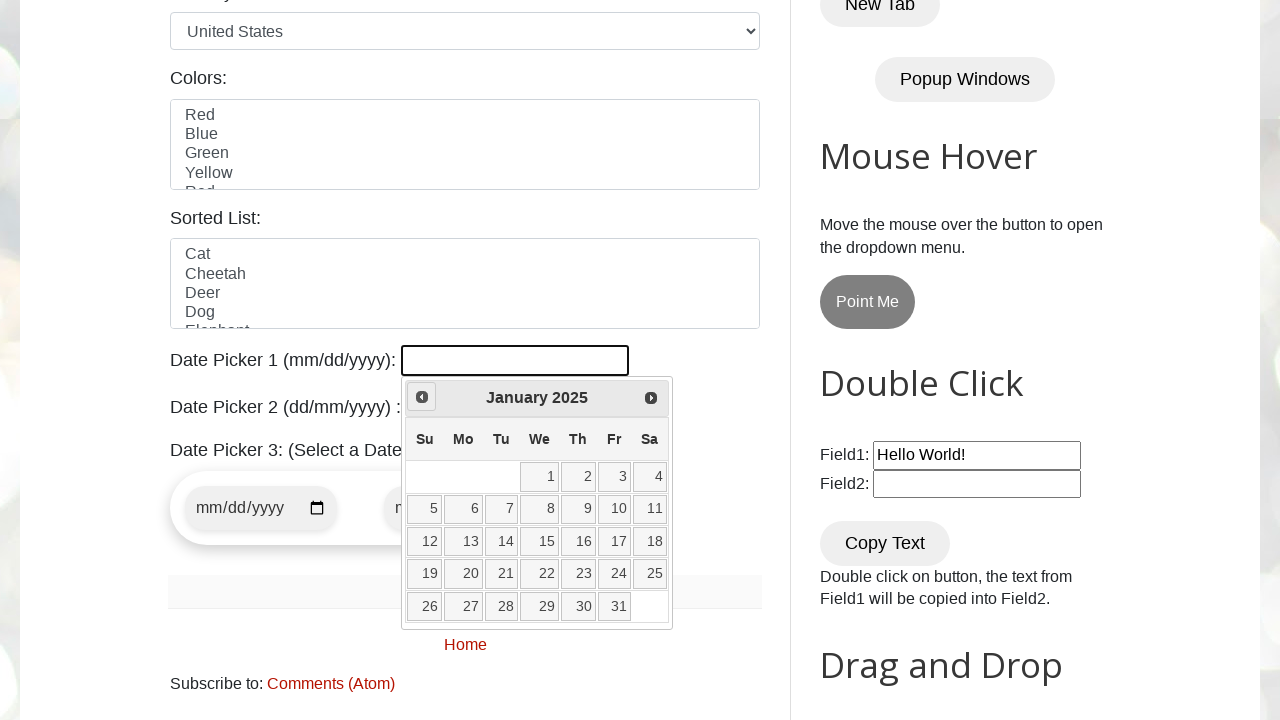

Retrieved current year from calendar
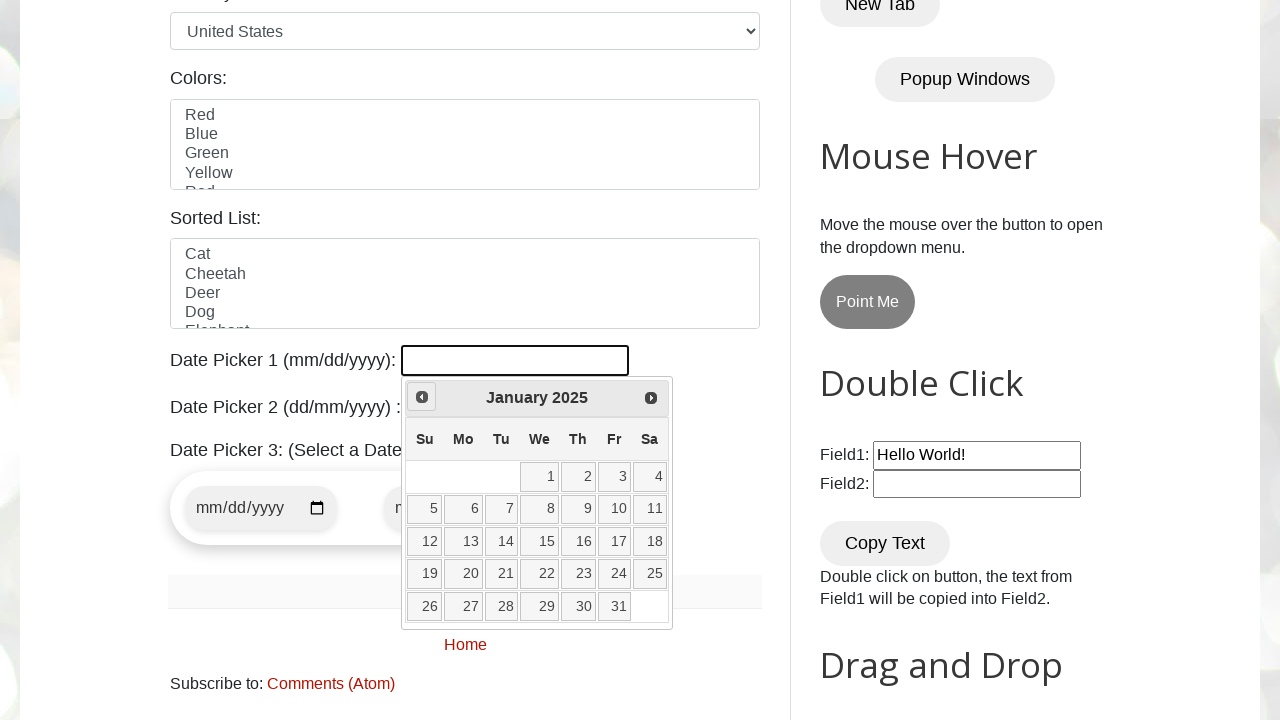

Clicked previous month button to navigate backwards at (422, 397) on xpath=//*[@id="ui-datepicker-div"]/div/a[1]
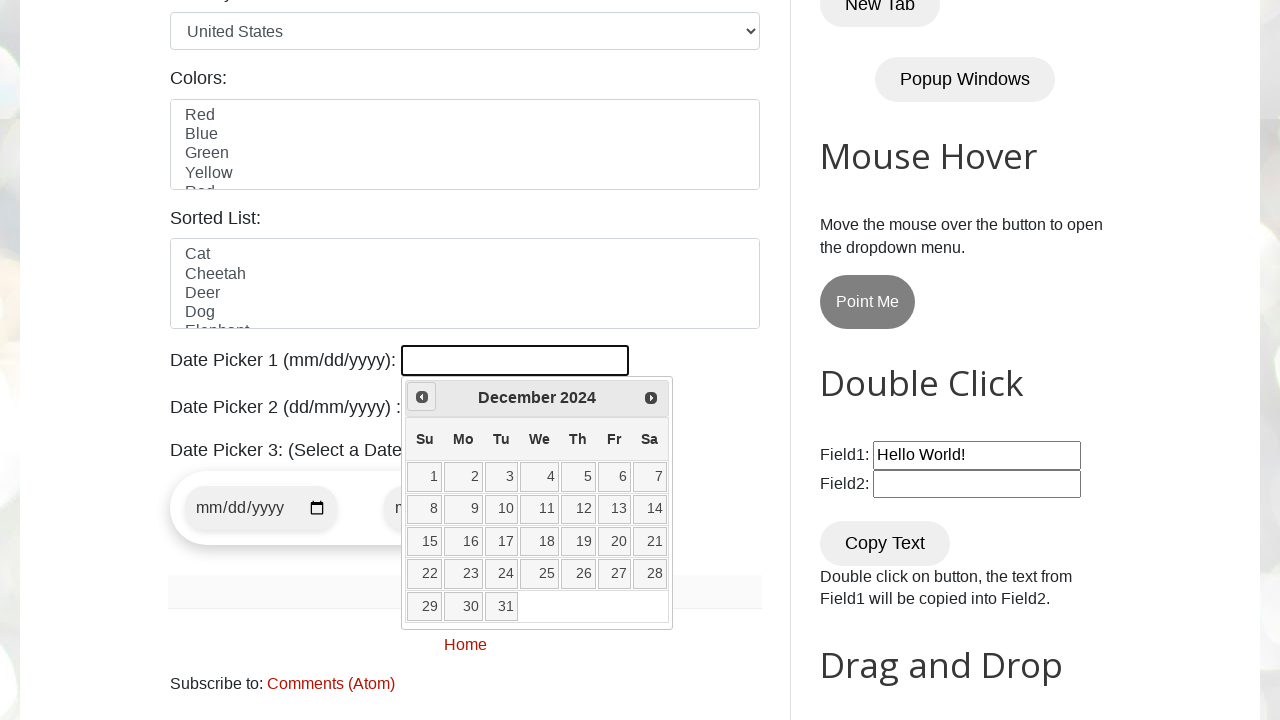

Waited 500ms for calendar to update
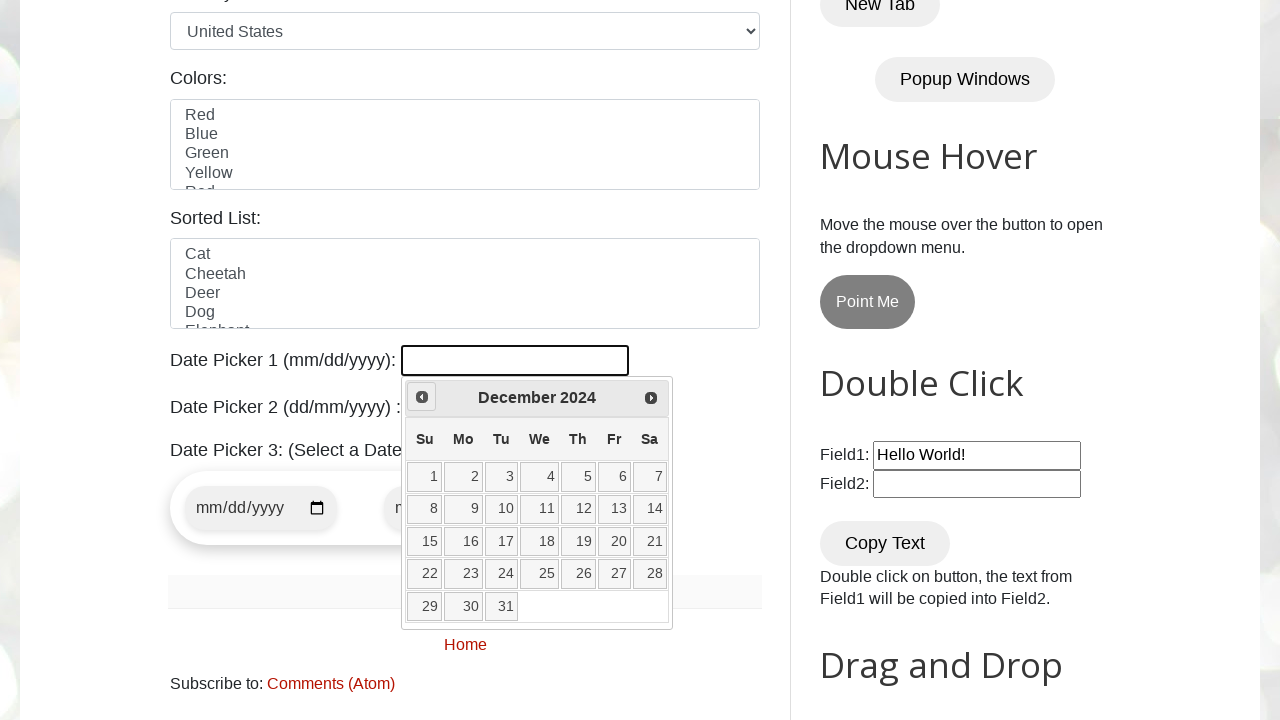

Retrieved current month from calendar
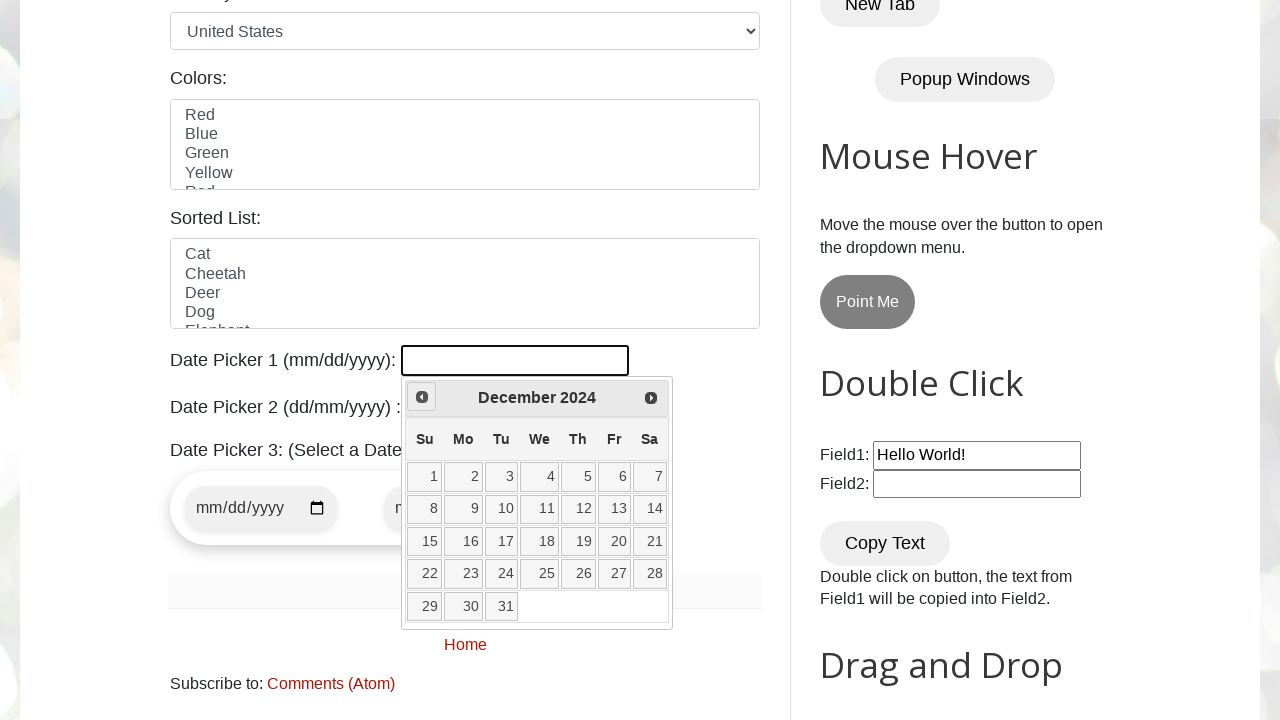

Retrieved current year from calendar
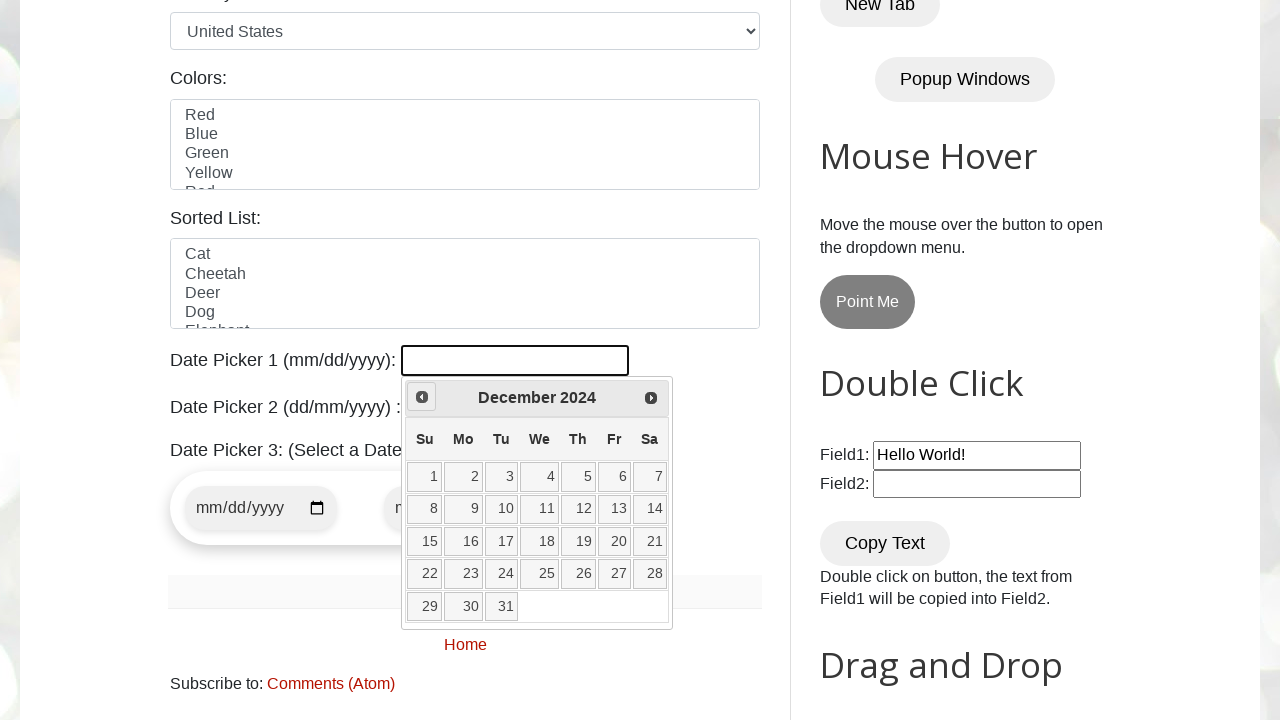

Clicked previous month button to navigate backwards at (422, 397) on xpath=//*[@id="ui-datepicker-div"]/div/a[1]
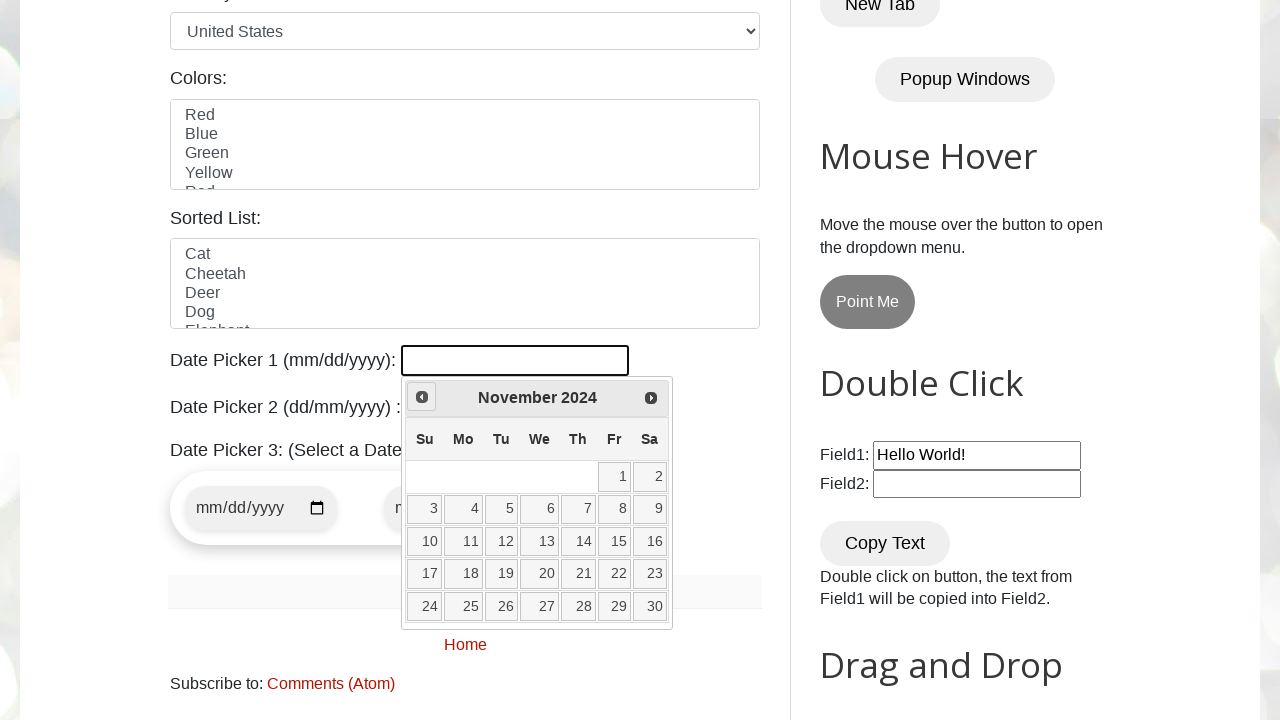

Waited 500ms for calendar to update
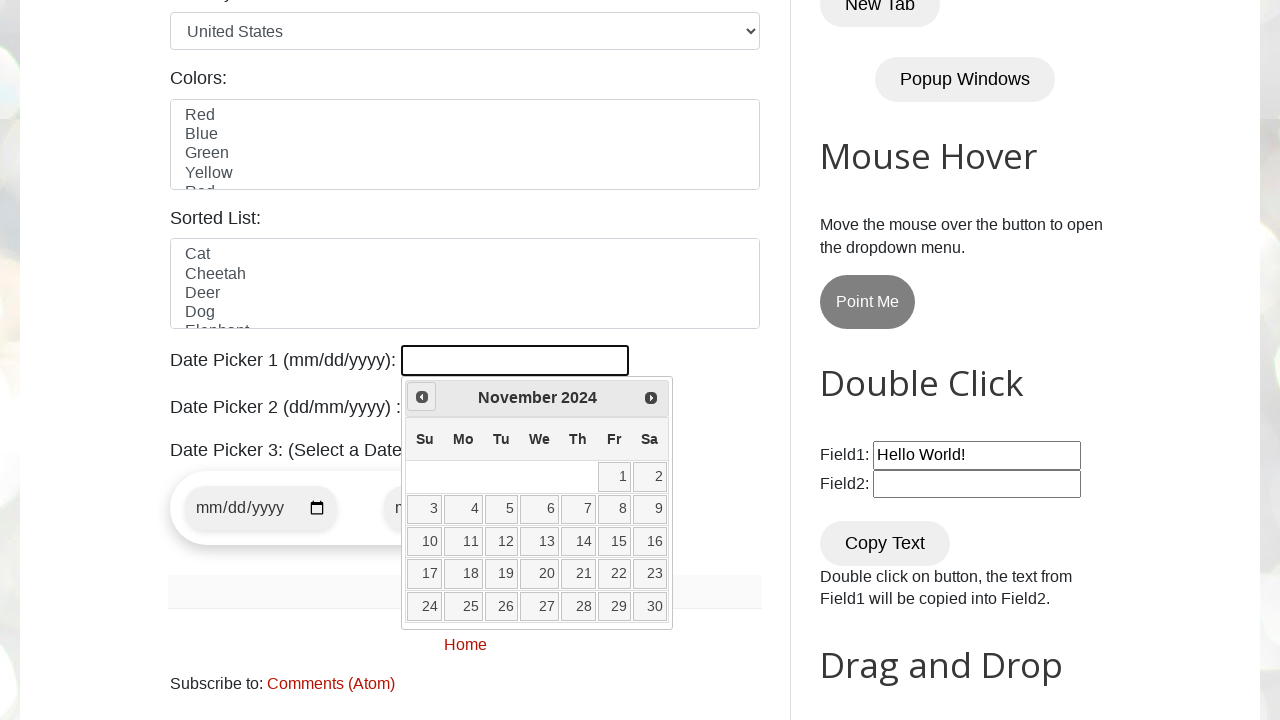

Retrieved current month from calendar
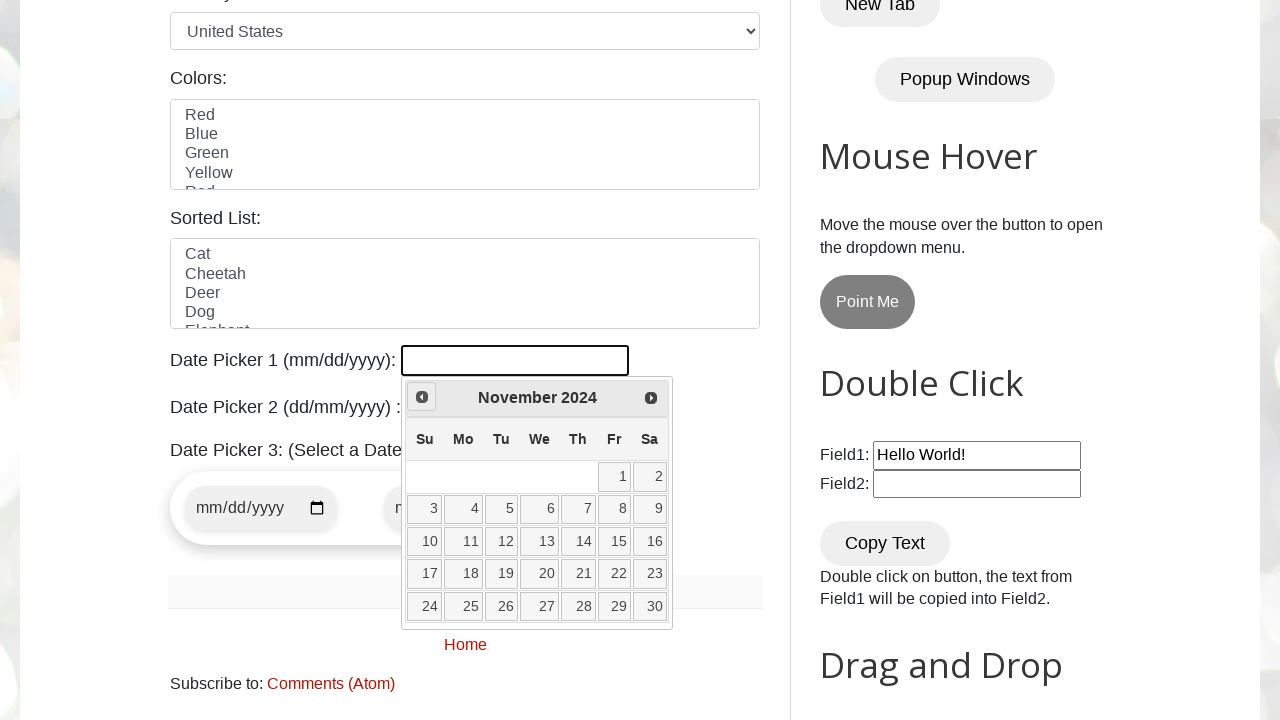

Retrieved current year from calendar
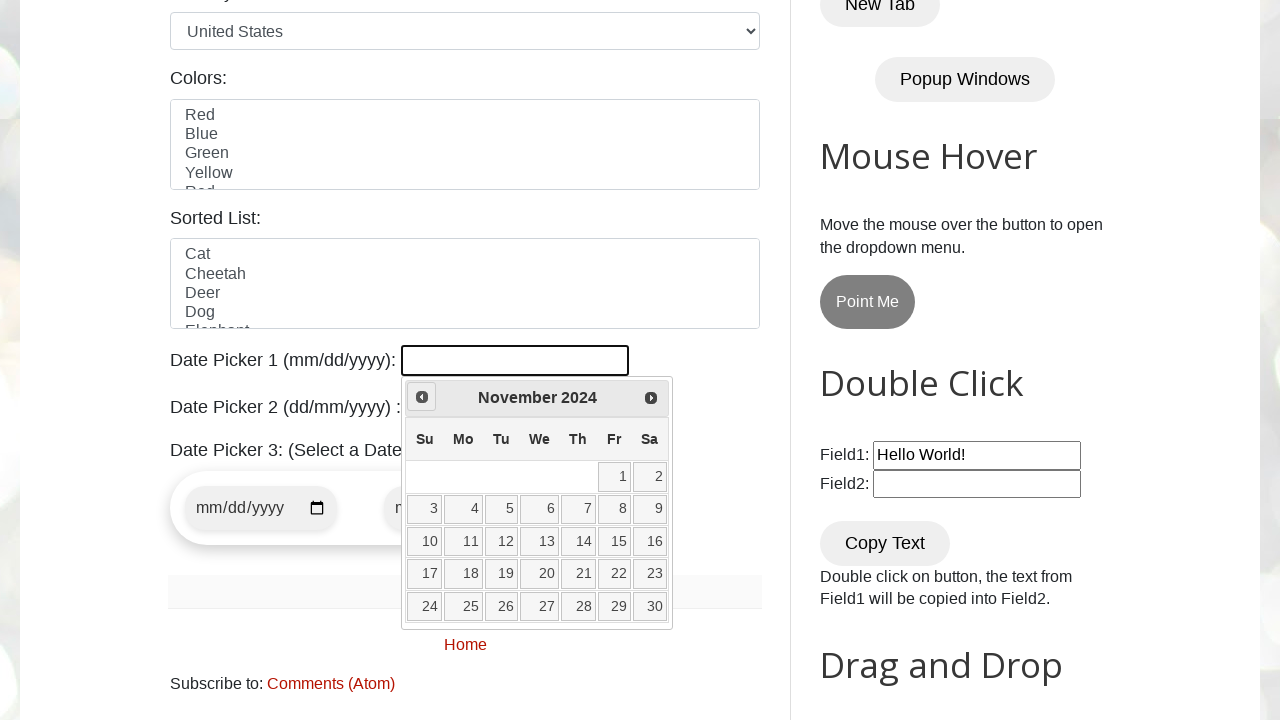

Clicked previous month button to navigate backwards at (422, 397) on xpath=//*[@id="ui-datepicker-div"]/div/a[1]
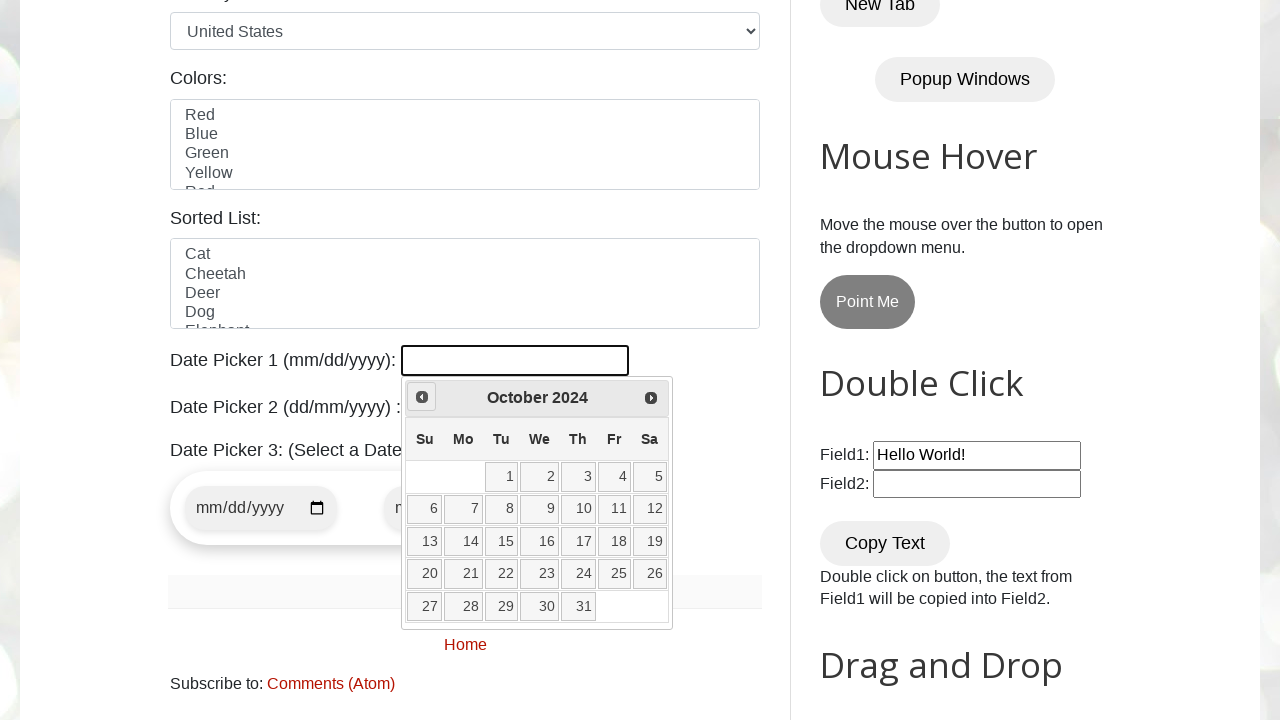

Waited 500ms for calendar to update
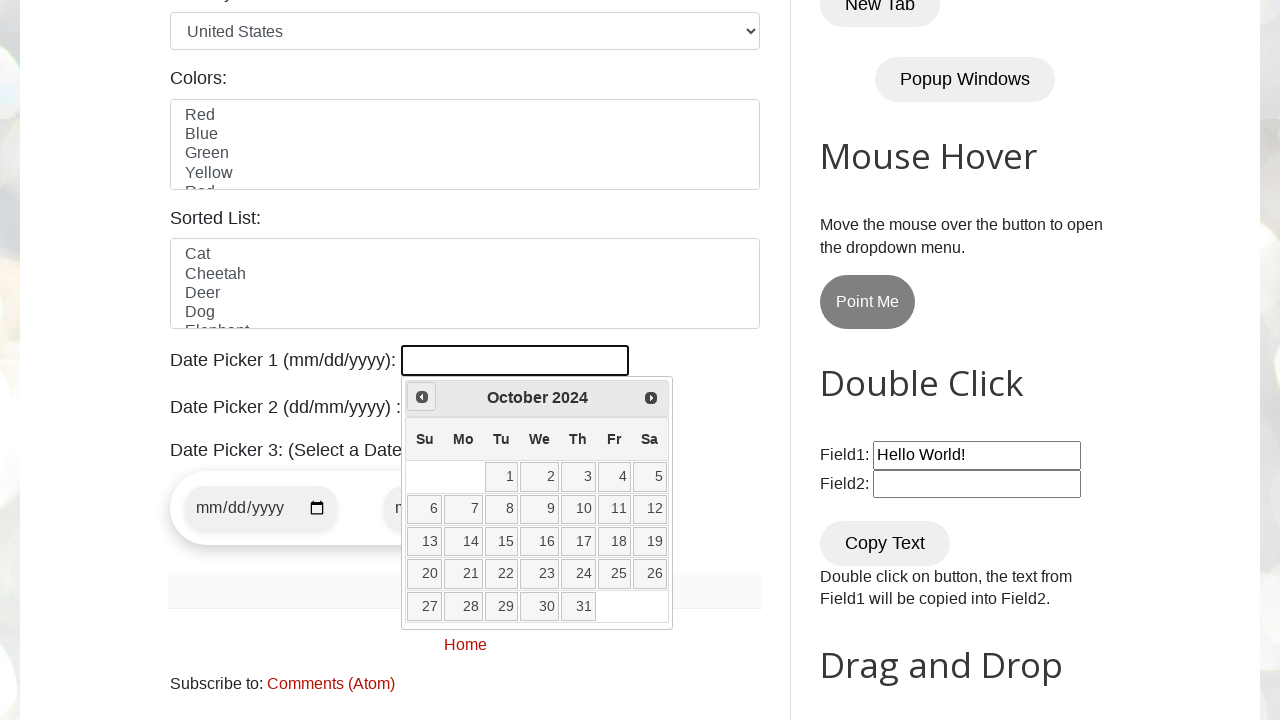

Retrieved current month from calendar
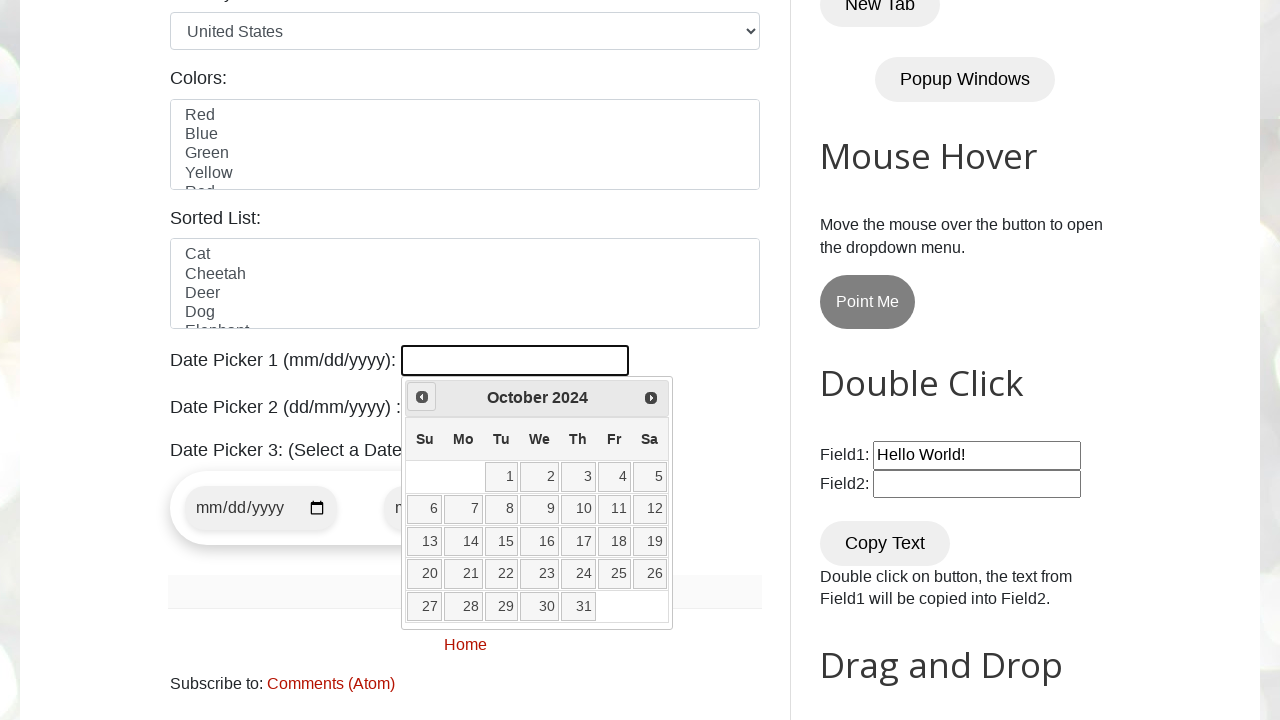

Retrieved current year from calendar
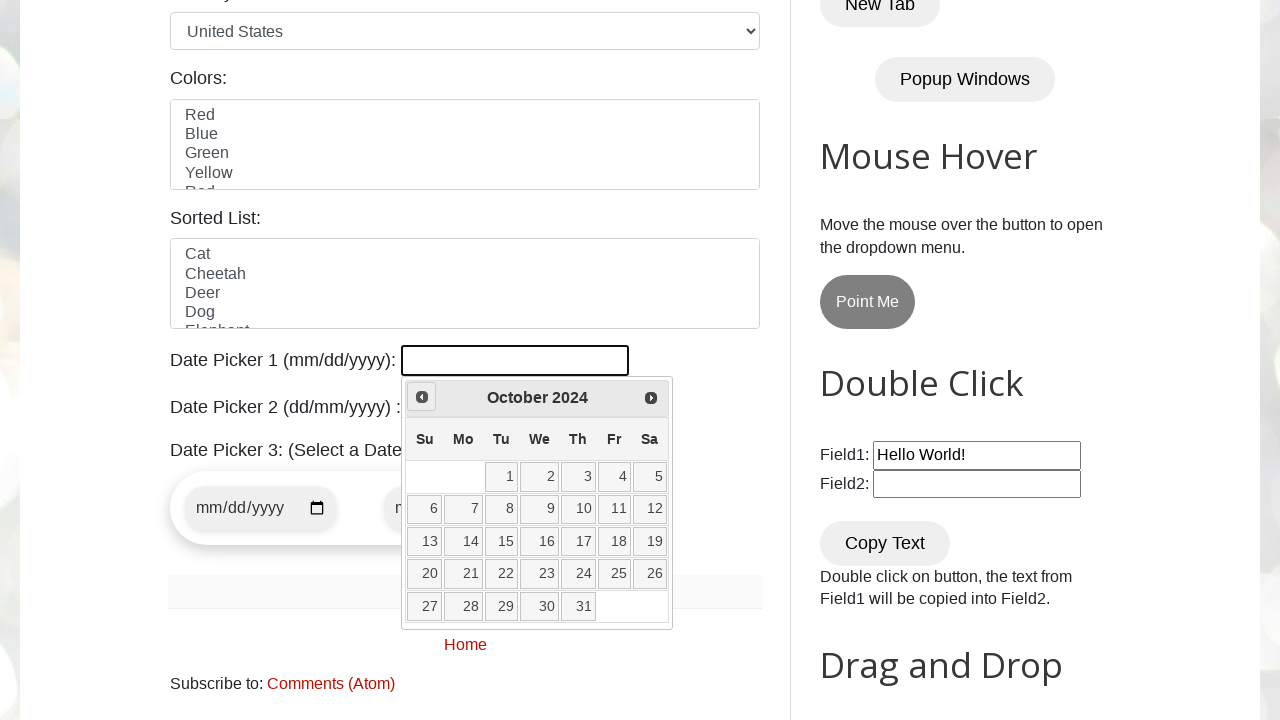

Clicked previous month button to navigate backwards at (422, 397) on xpath=//*[@id="ui-datepicker-div"]/div/a[1]
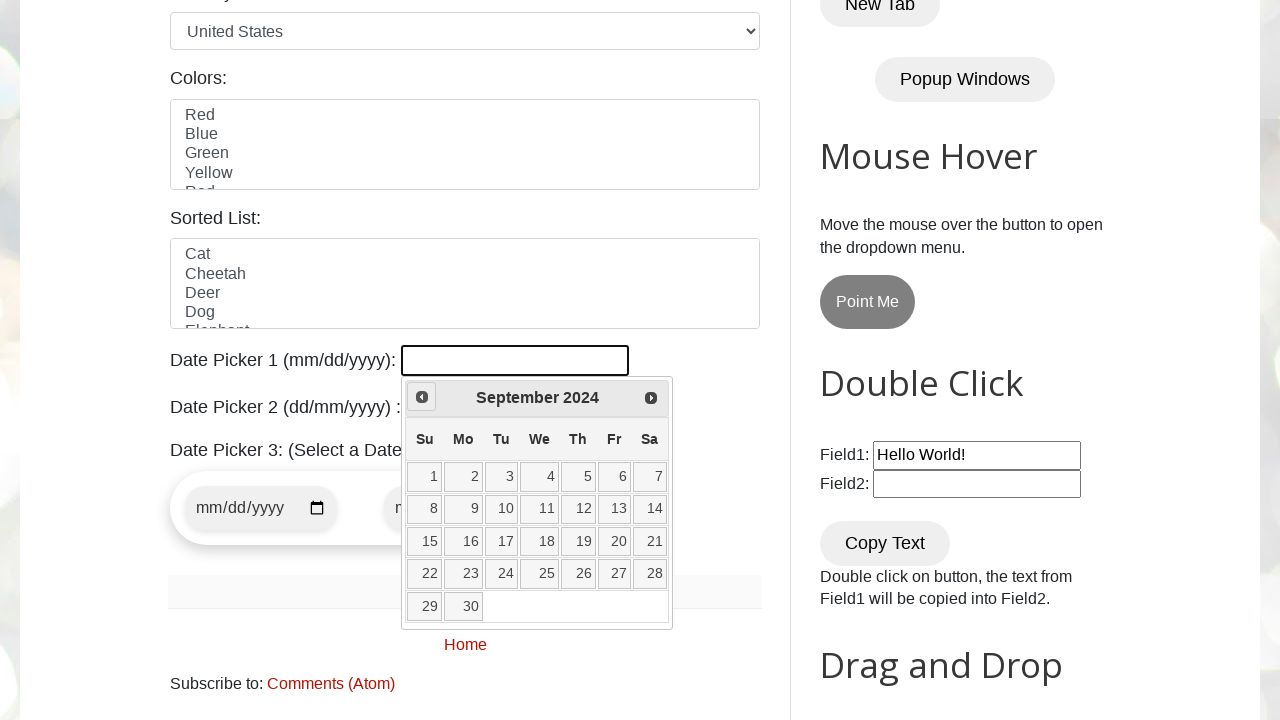

Waited 500ms for calendar to update
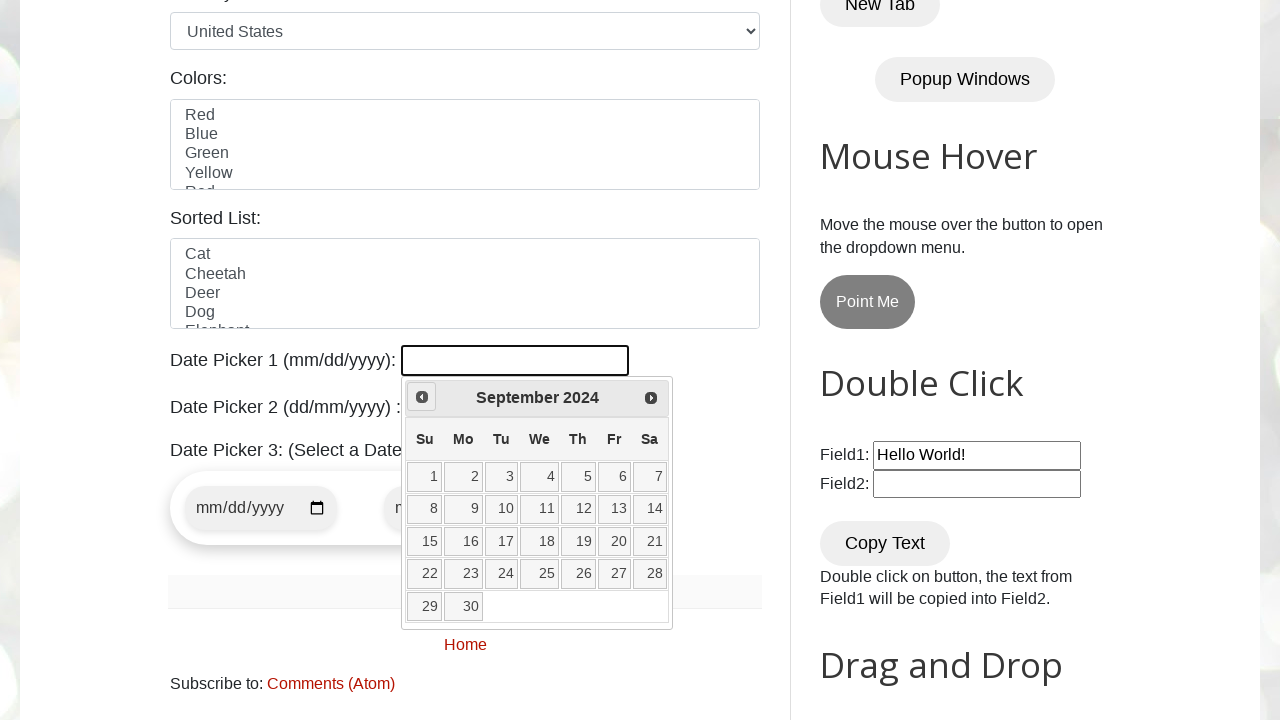

Retrieved current month from calendar
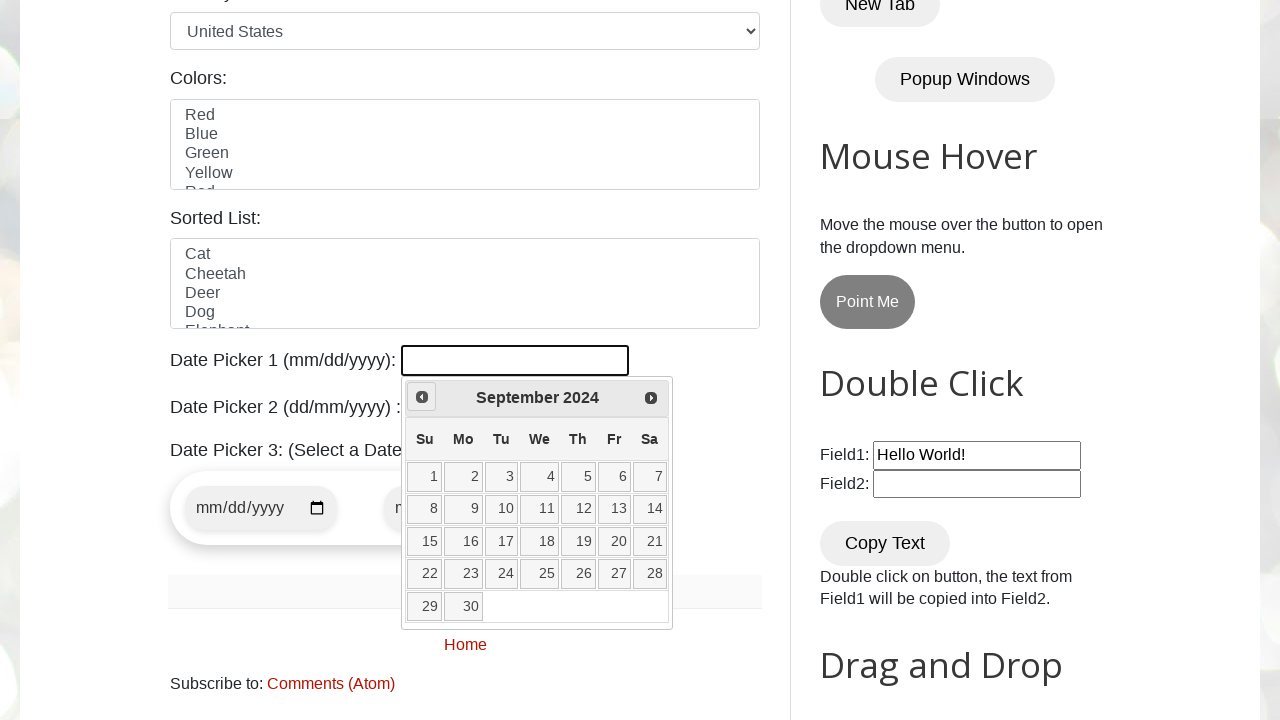

Retrieved current year from calendar
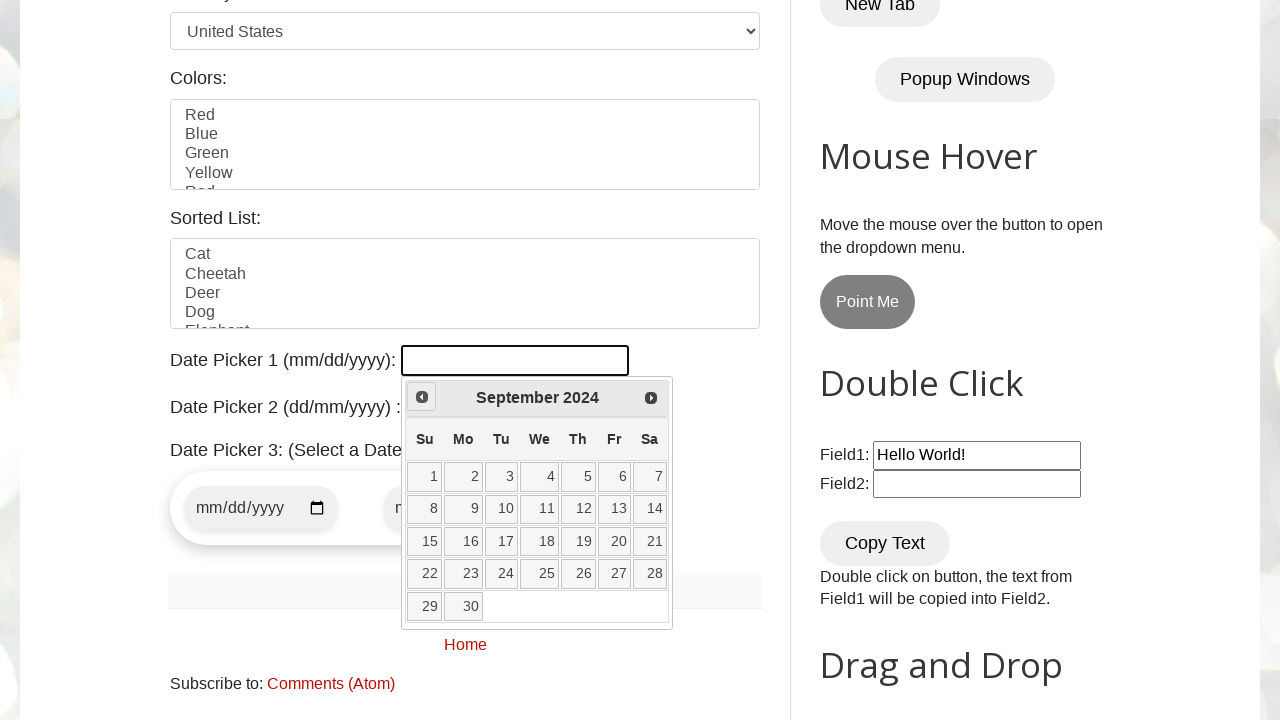

Clicked previous month button to navigate backwards at (422, 397) on xpath=//*[@id="ui-datepicker-div"]/div/a[1]
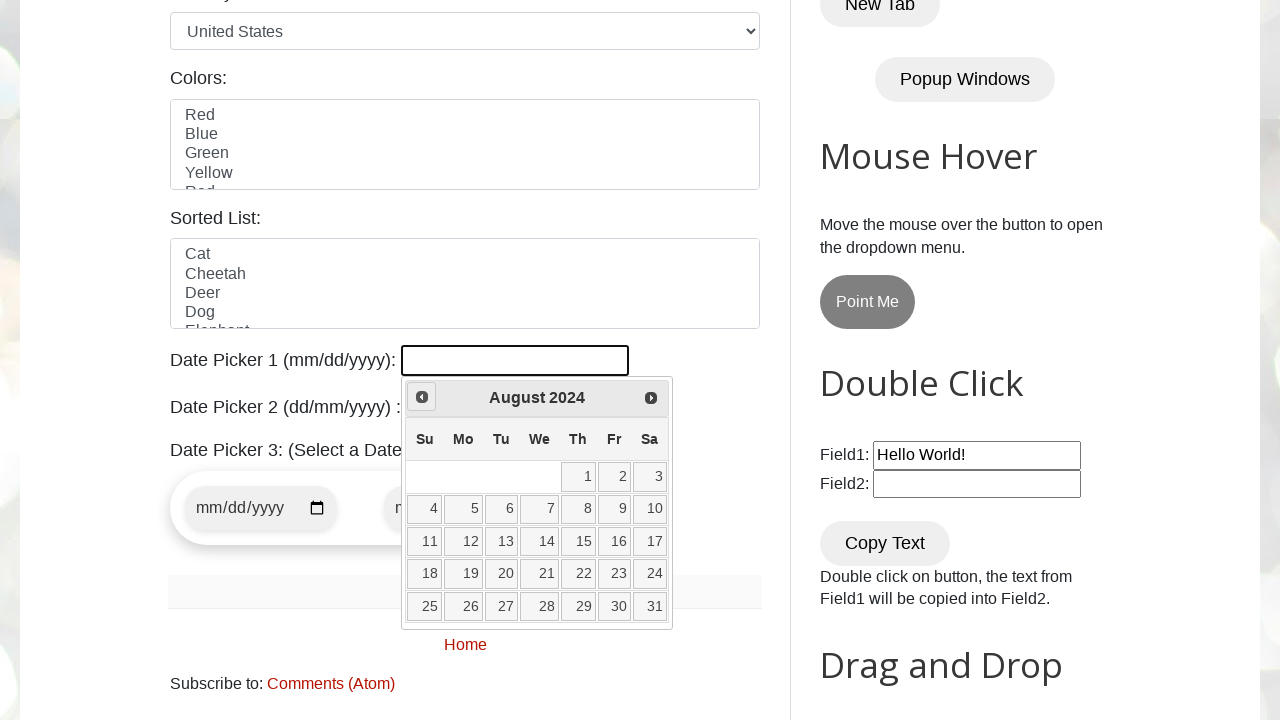

Waited 500ms for calendar to update
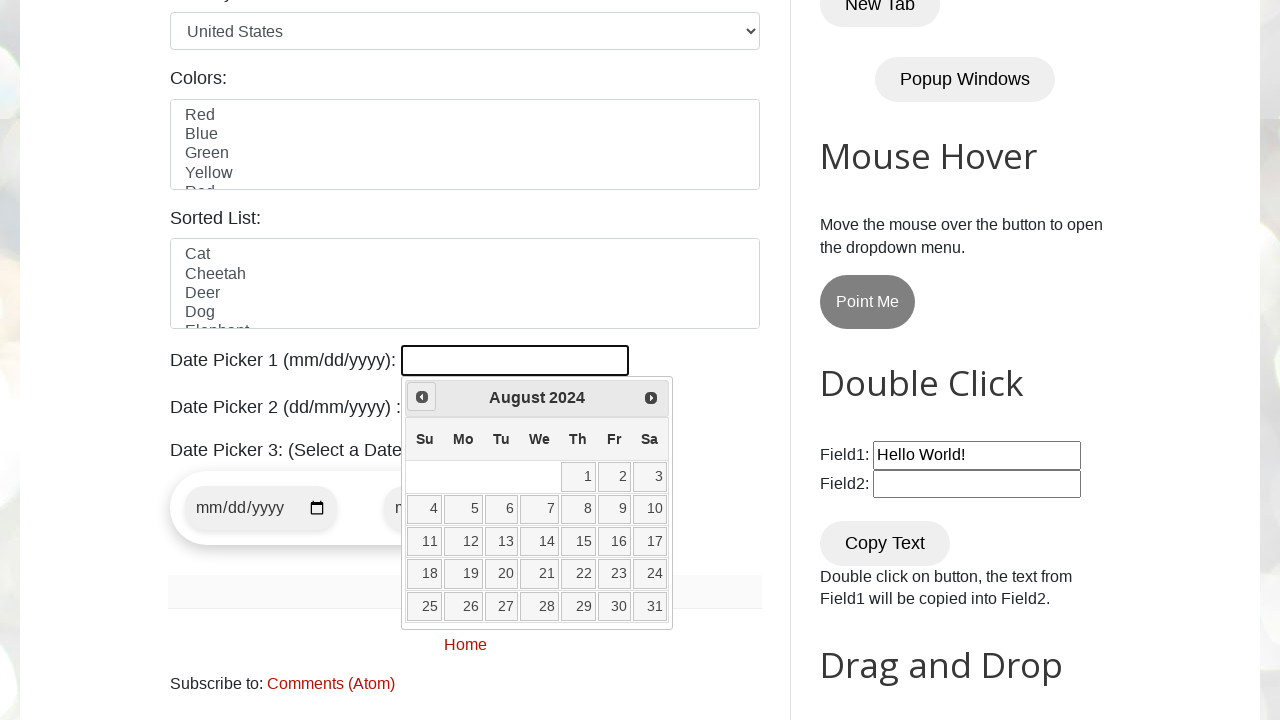

Retrieved current month from calendar
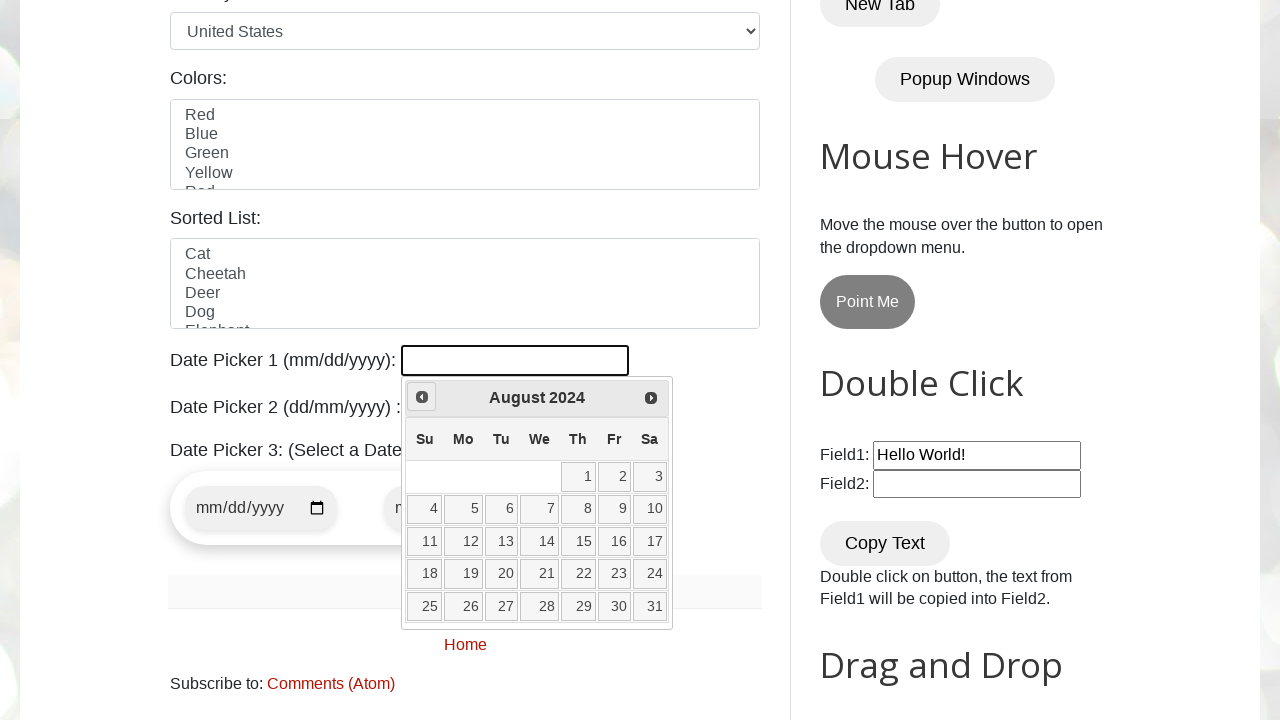

Retrieved current year from calendar
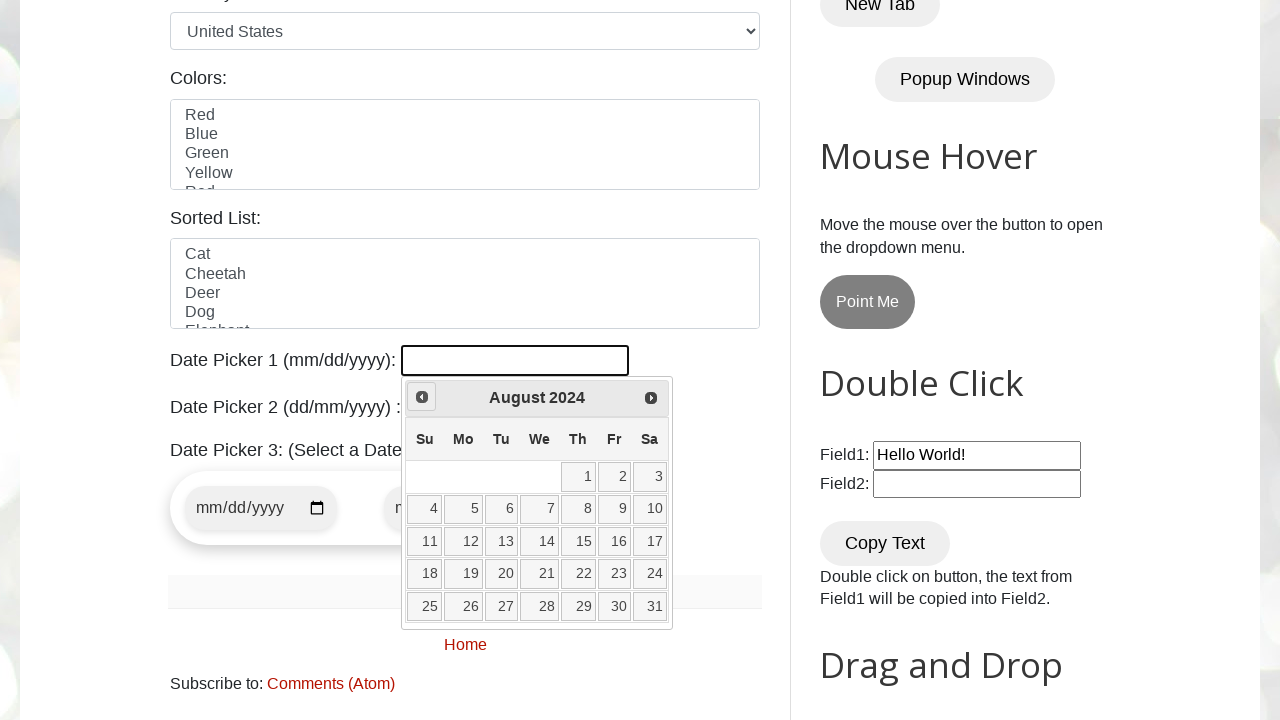

Clicked previous month button to navigate backwards at (422, 397) on xpath=//*[@id="ui-datepicker-div"]/div/a[1]
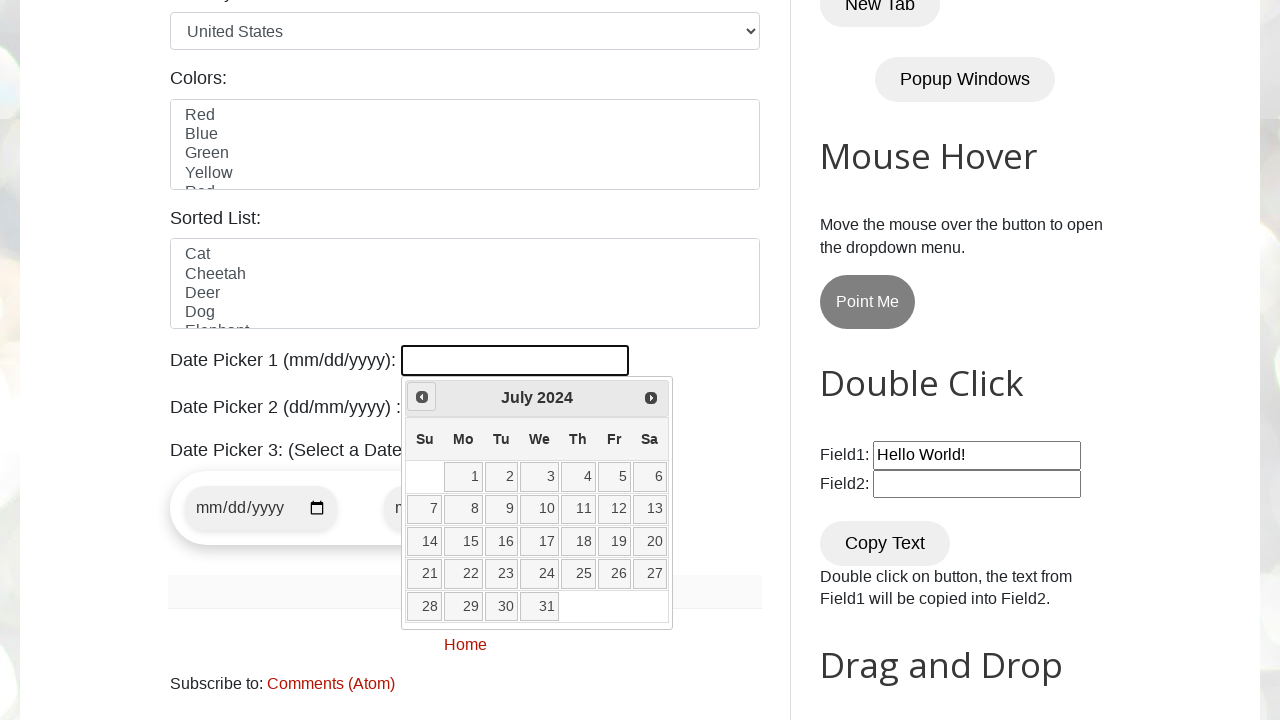

Waited 500ms for calendar to update
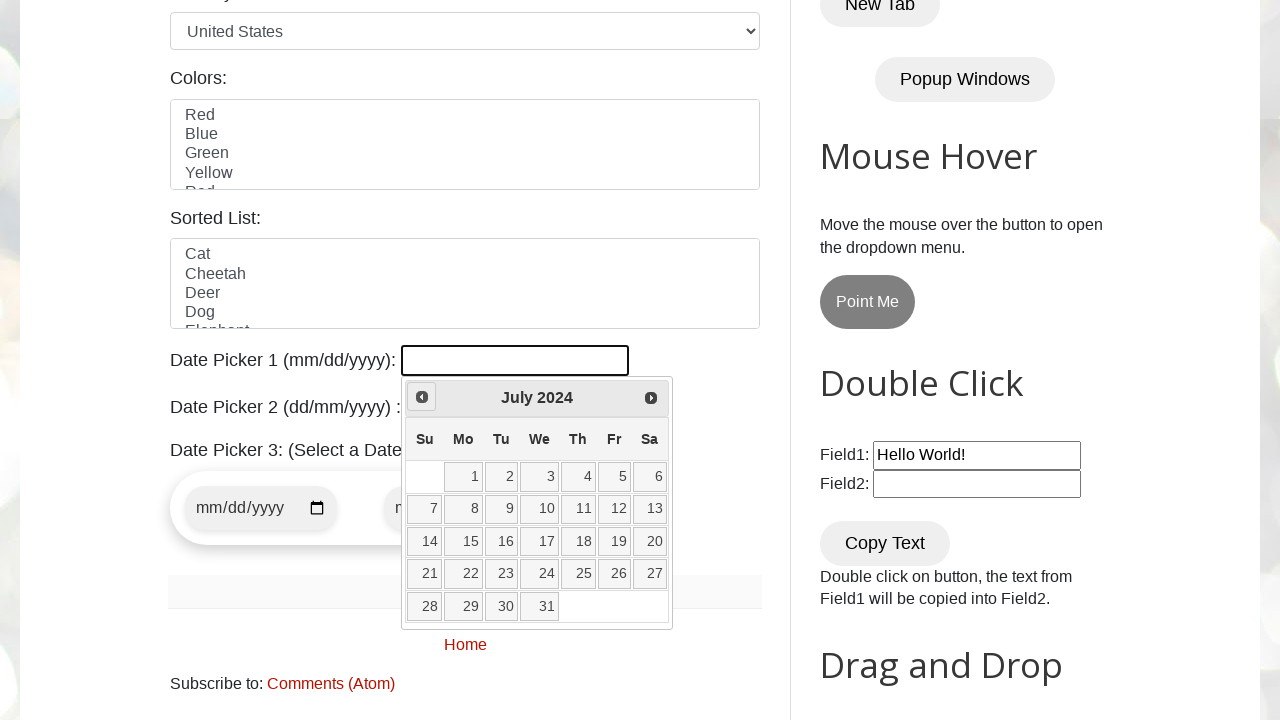

Retrieved current month from calendar
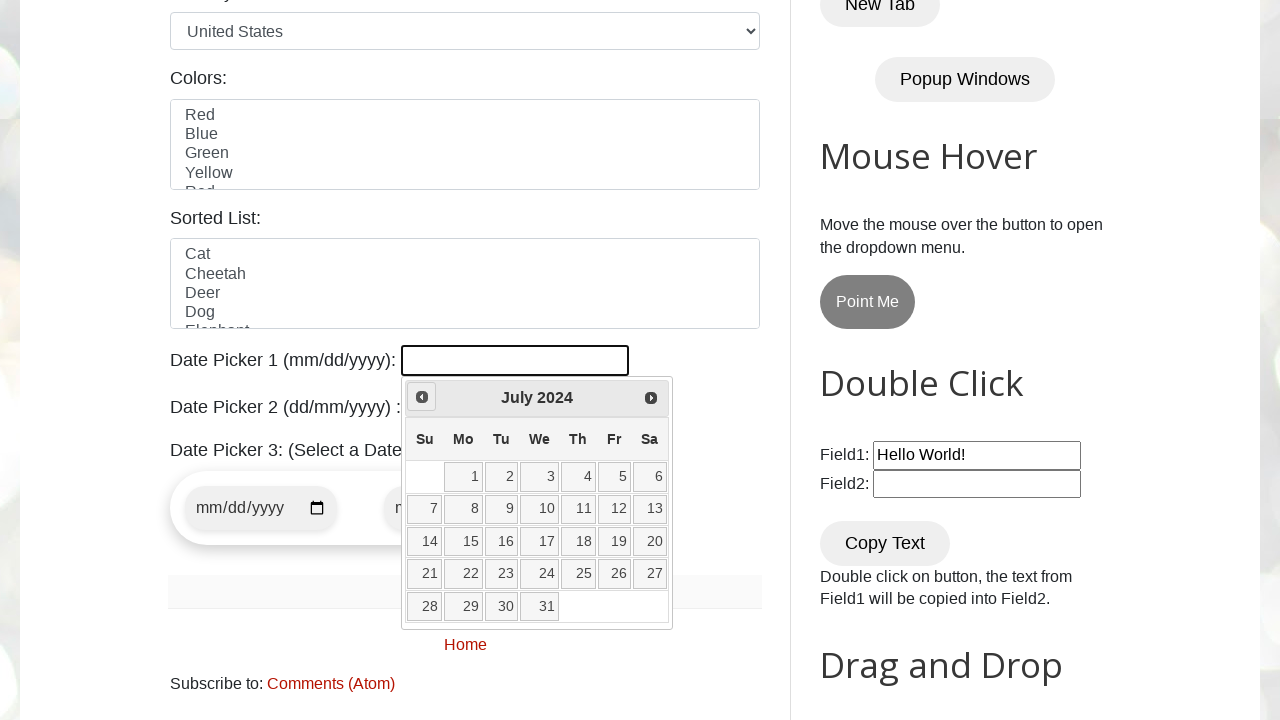

Retrieved current year from calendar
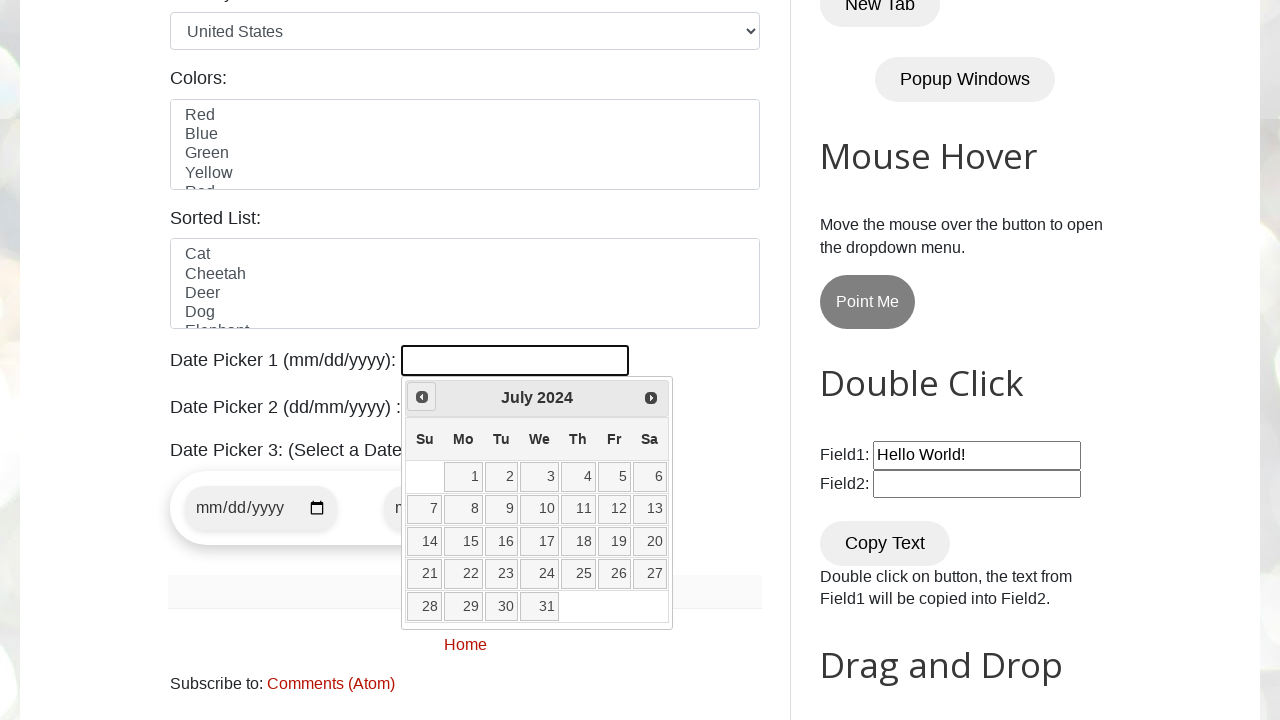

Clicked previous month button to navigate backwards at (422, 397) on xpath=//*[@id="ui-datepicker-div"]/div/a[1]
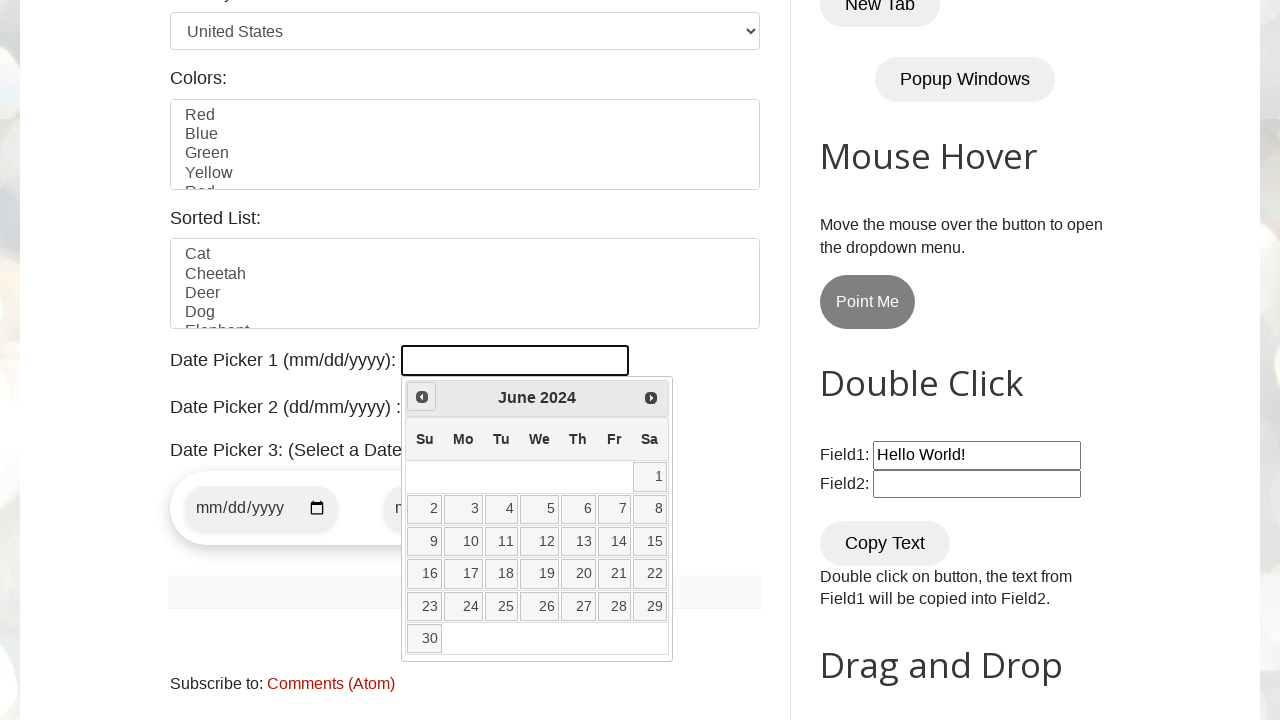

Waited 500ms for calendar to update
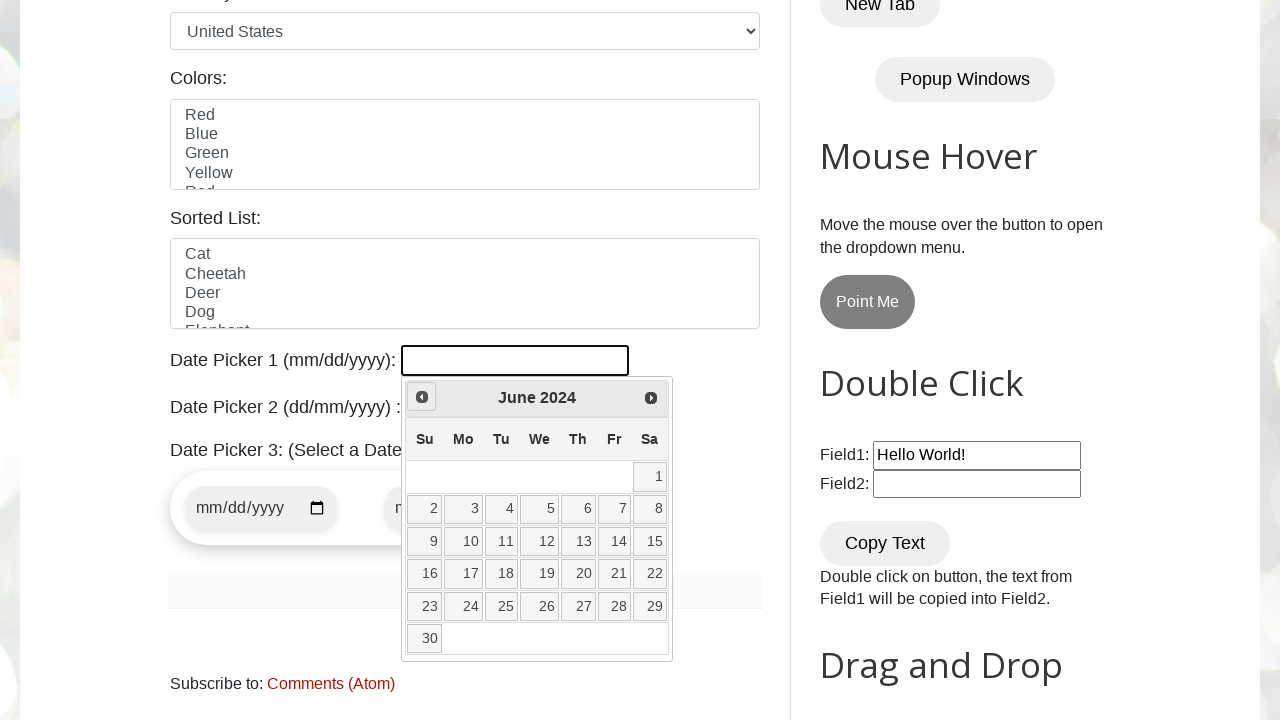

Retrieved current month from calendar
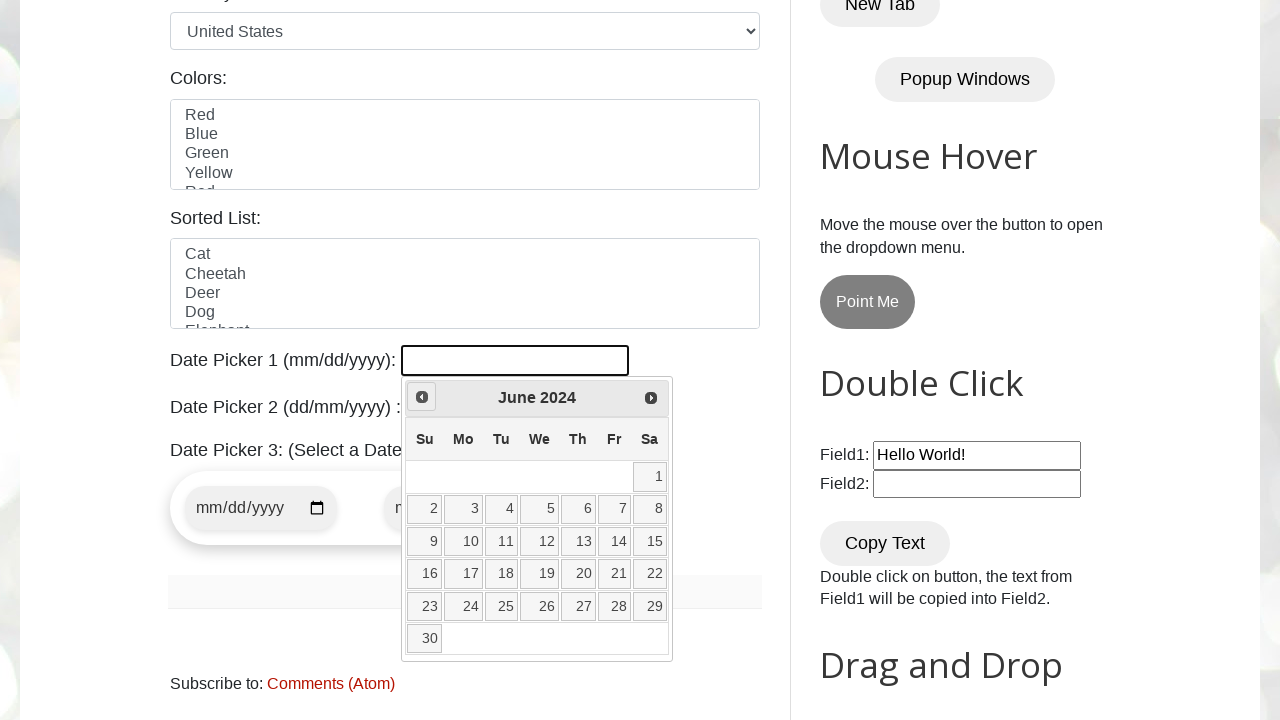

Retrieved current year from calendar
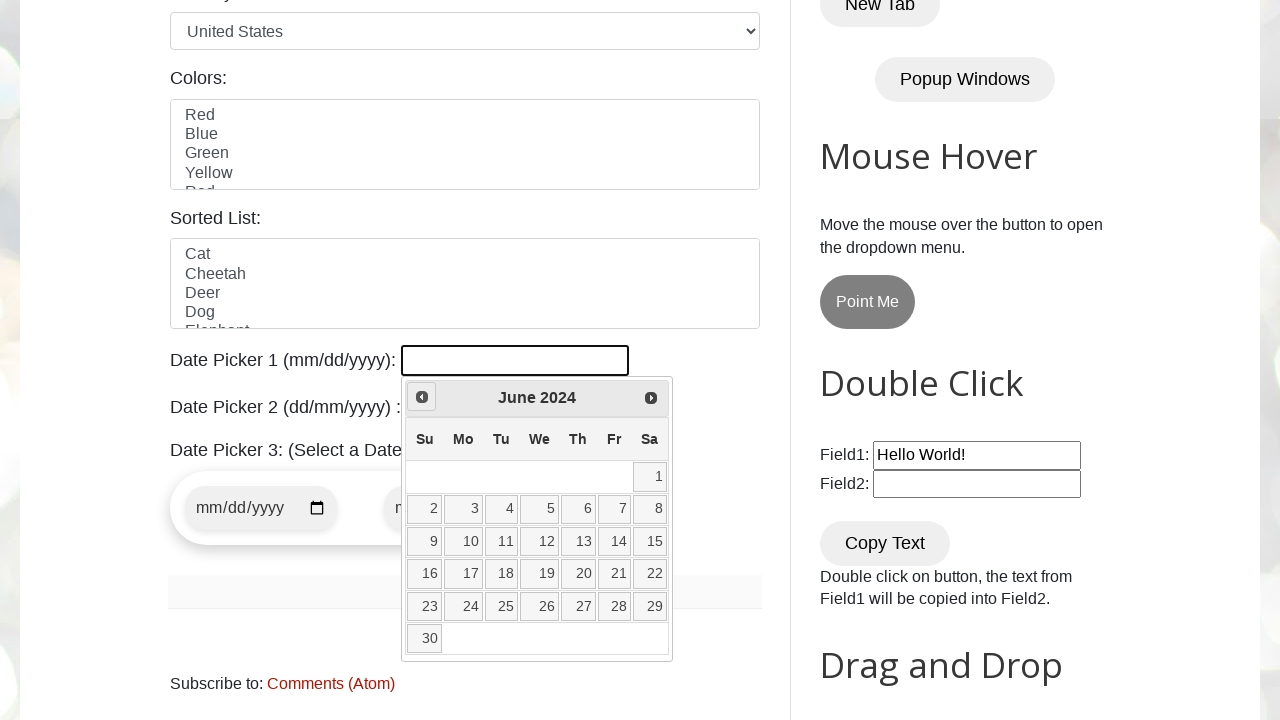

Clicked previous month button to navigate backwards at (422, 397) on xpath=//*[@id="ui-datepicker-div"]/div/a[1]
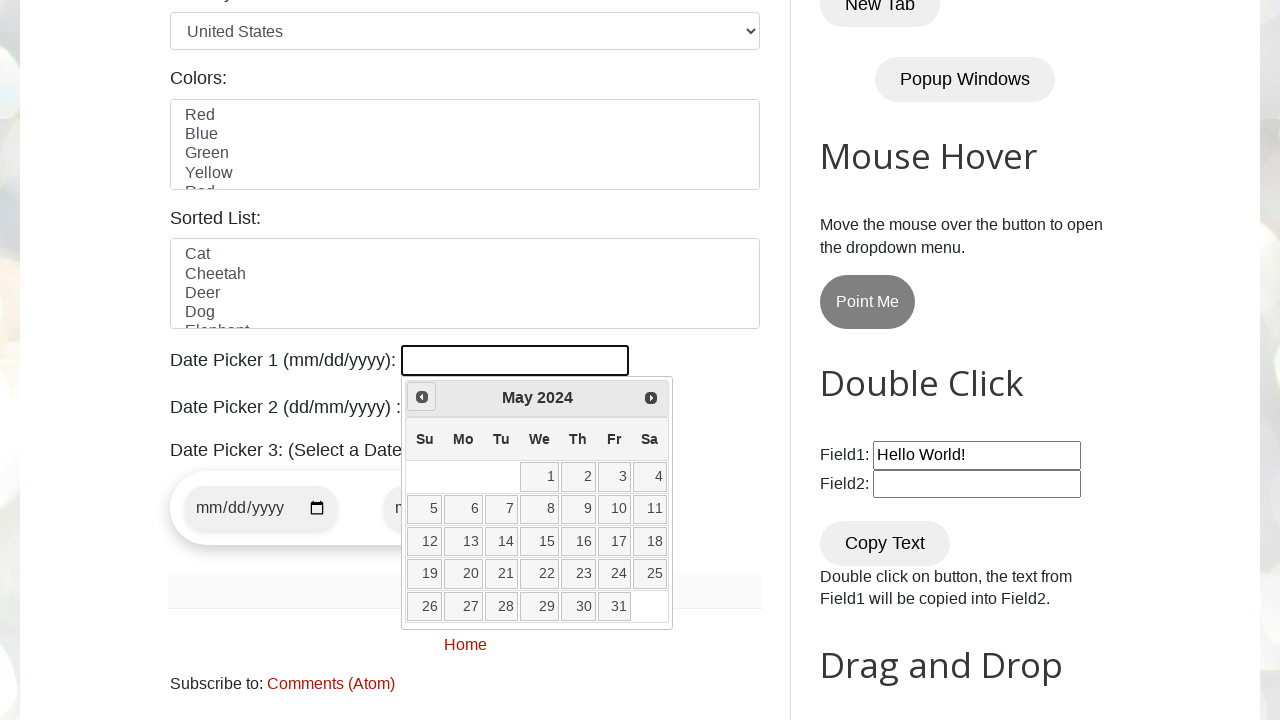

Waited 500ms for calendar to update
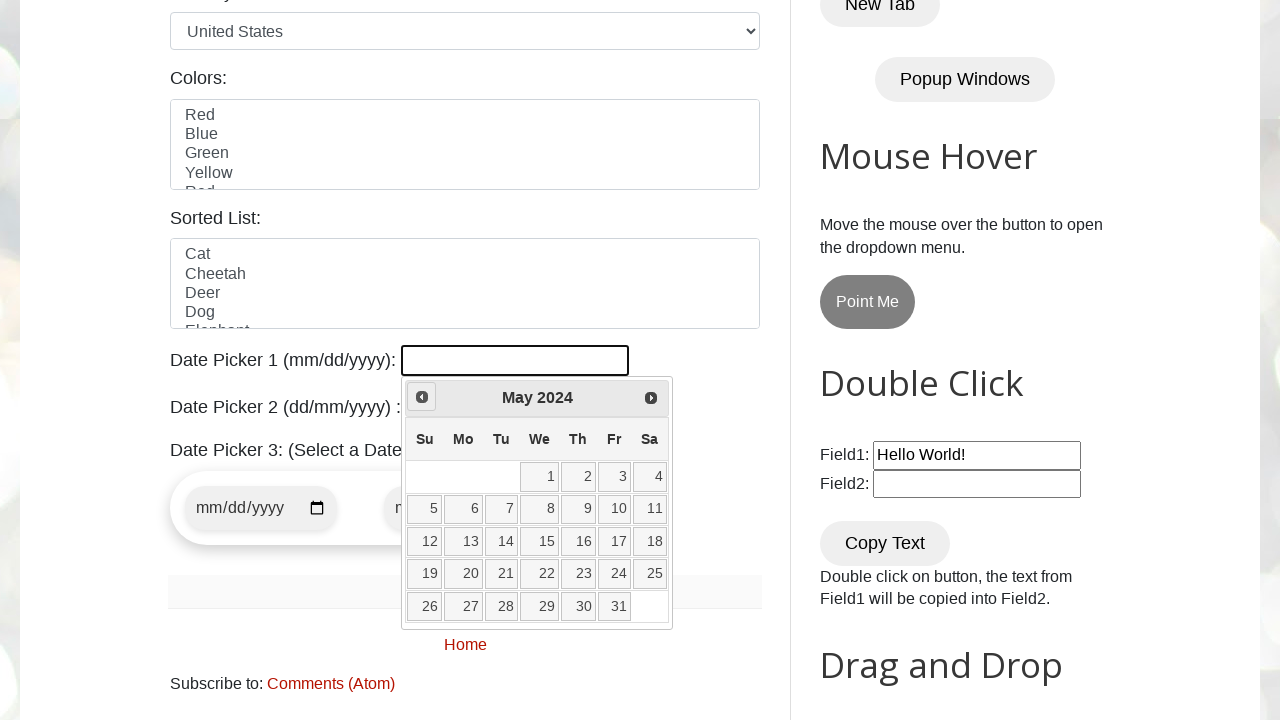

Retrieved current month from calendar
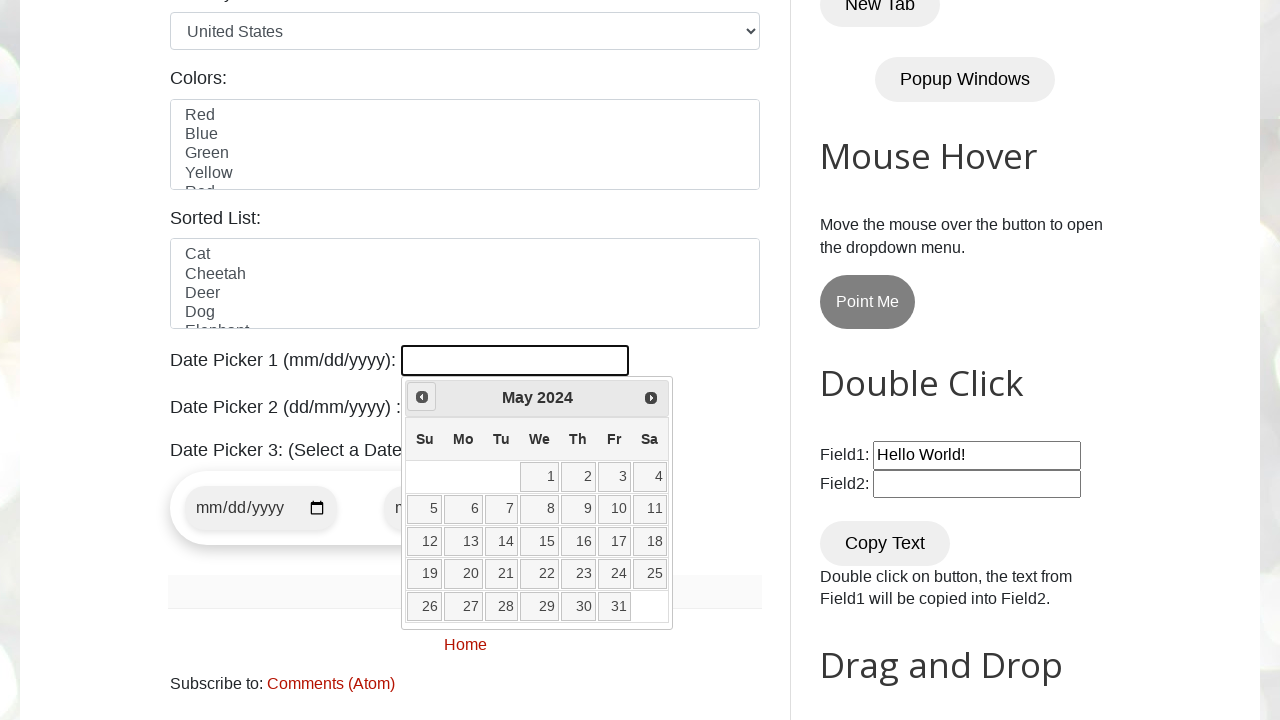

Retrieved current year from calendar
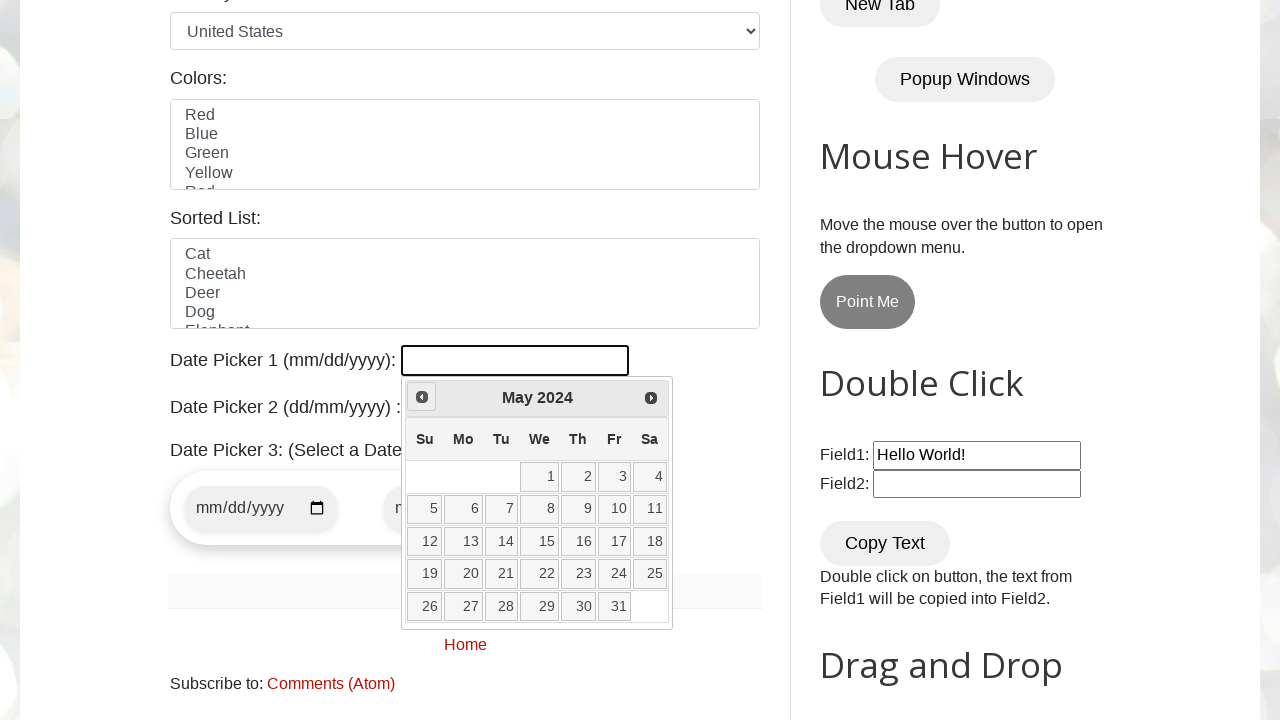

Reached May 2024 in calendar navigation
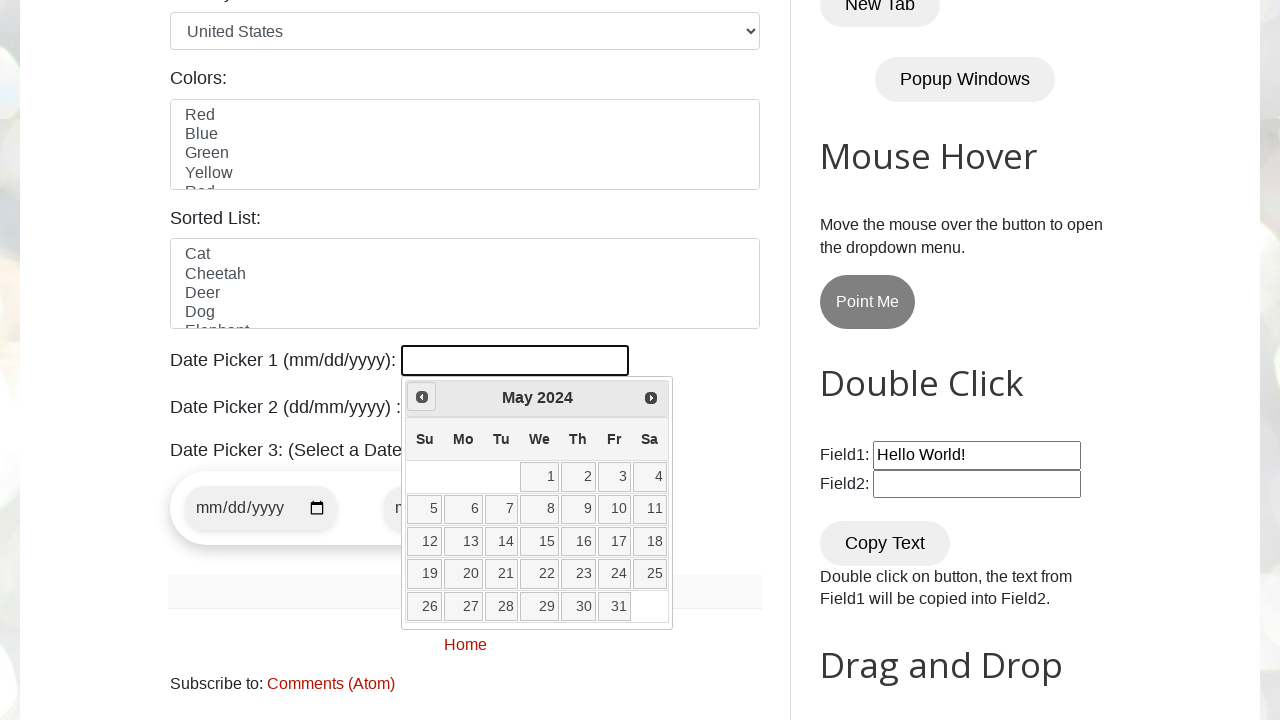

Located all date links in the calendar
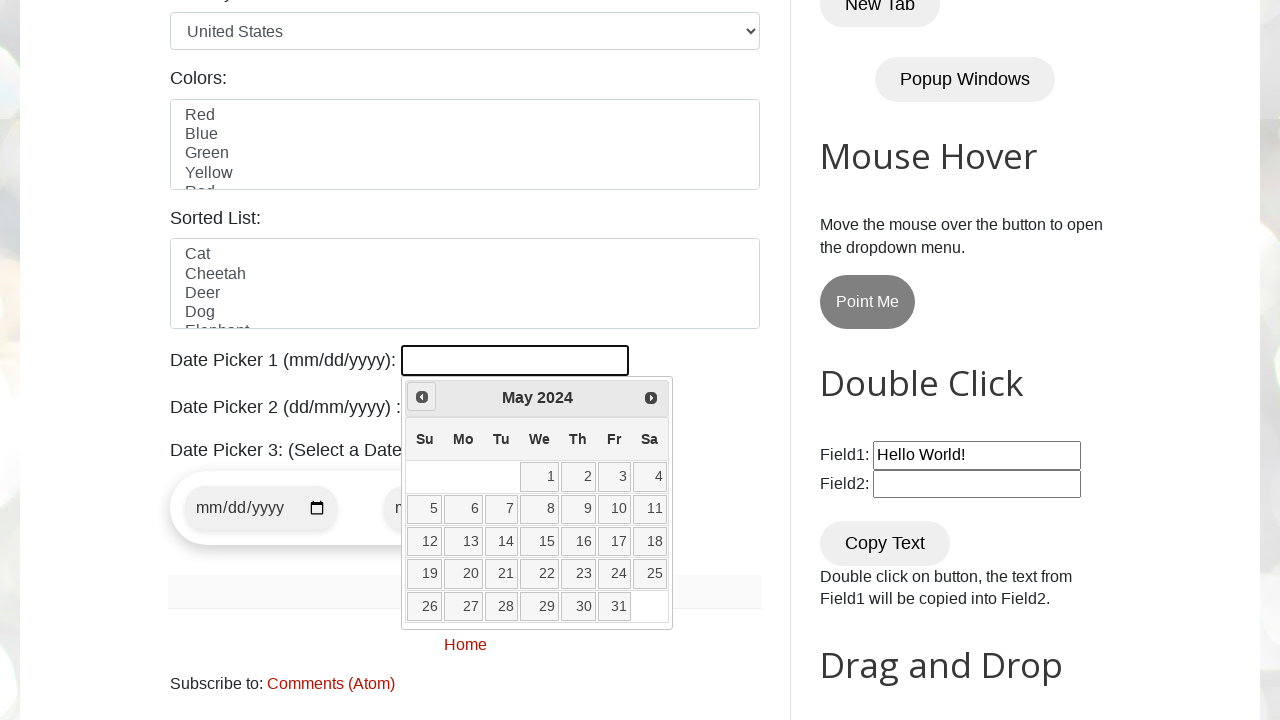

Counted 31 available dates in calendar
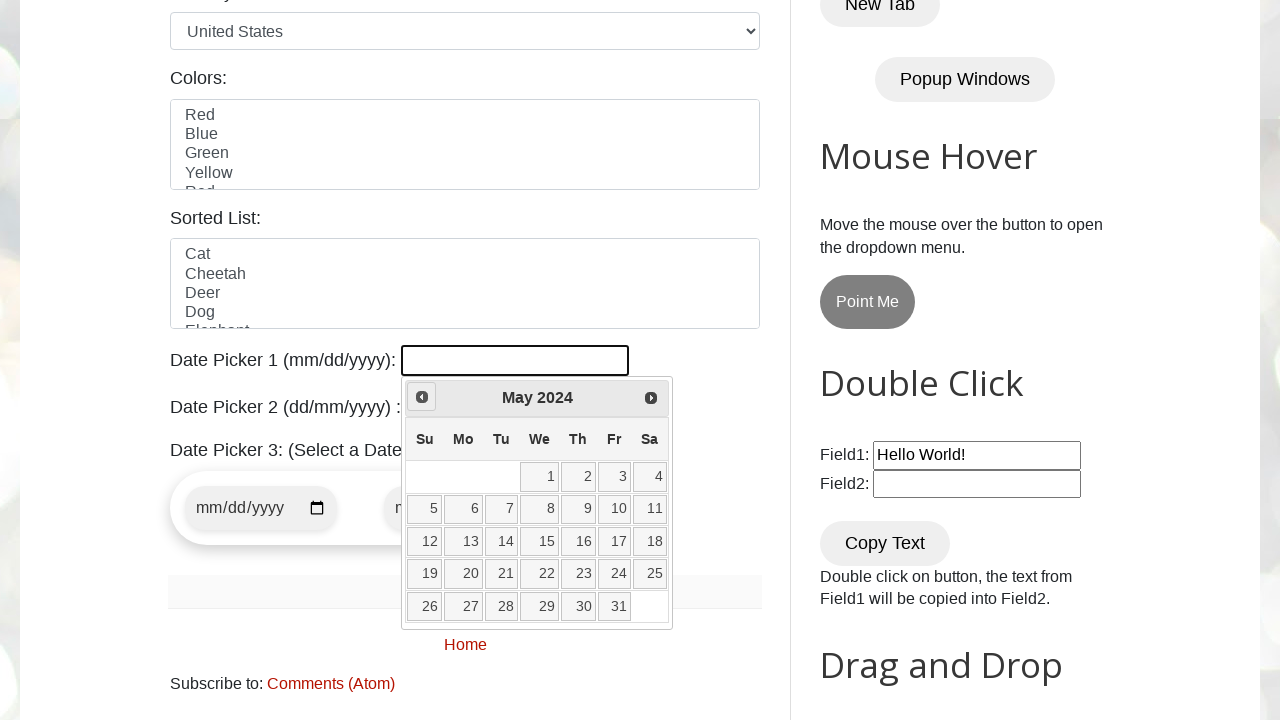

Clicked on day 20 in the calendar at (463, 574) on xpath=//*[@id="ui-datepicker-div"]/table/tbody/tr/td/a >> nth=19
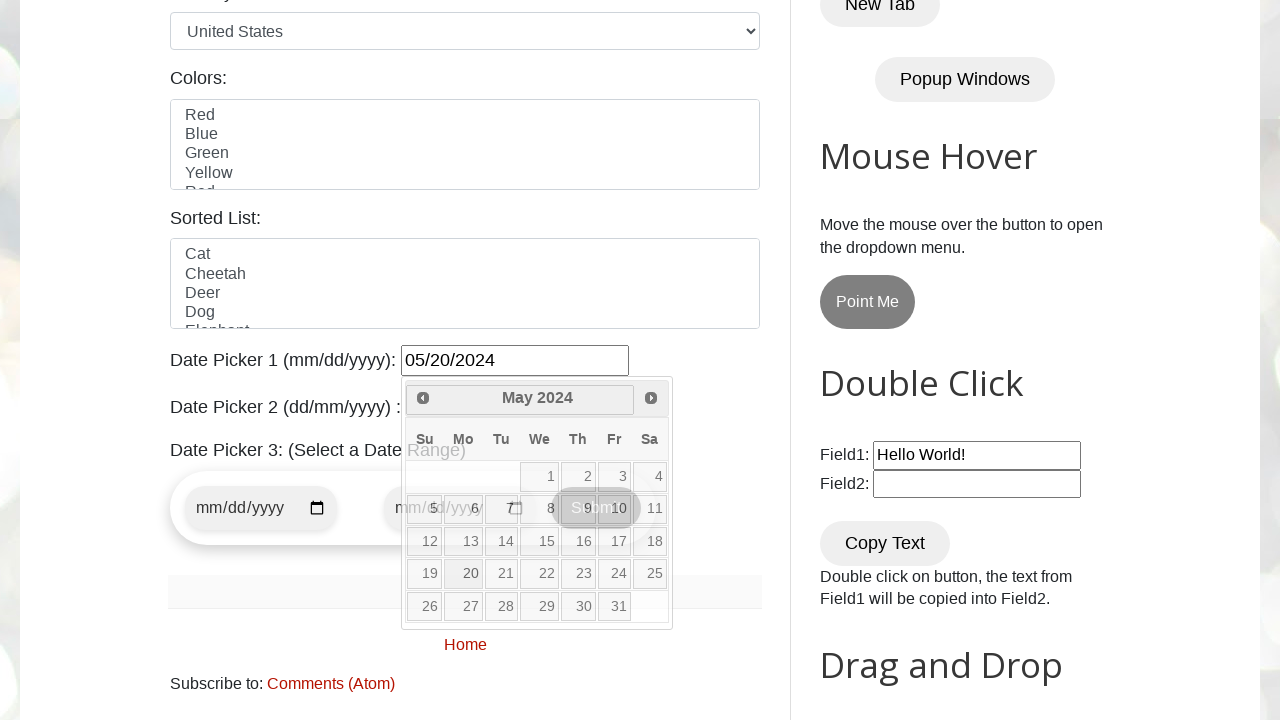

Waited 1000ms for date selection to be processed
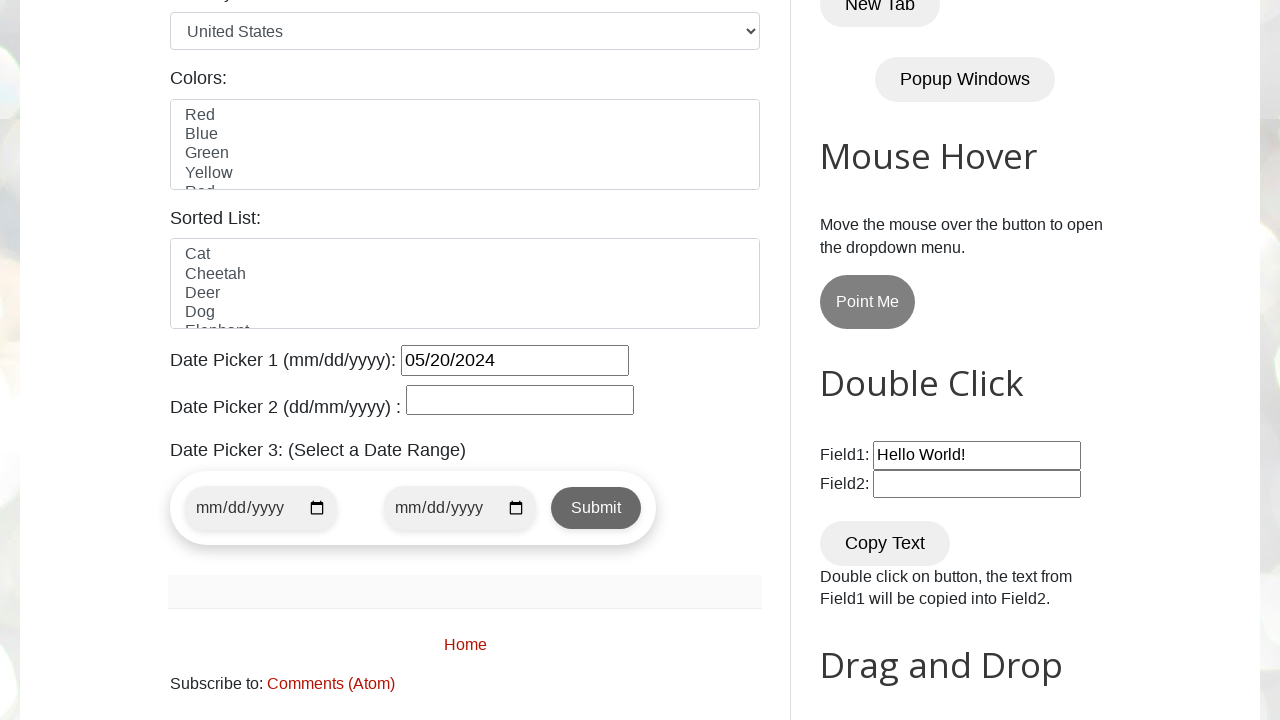

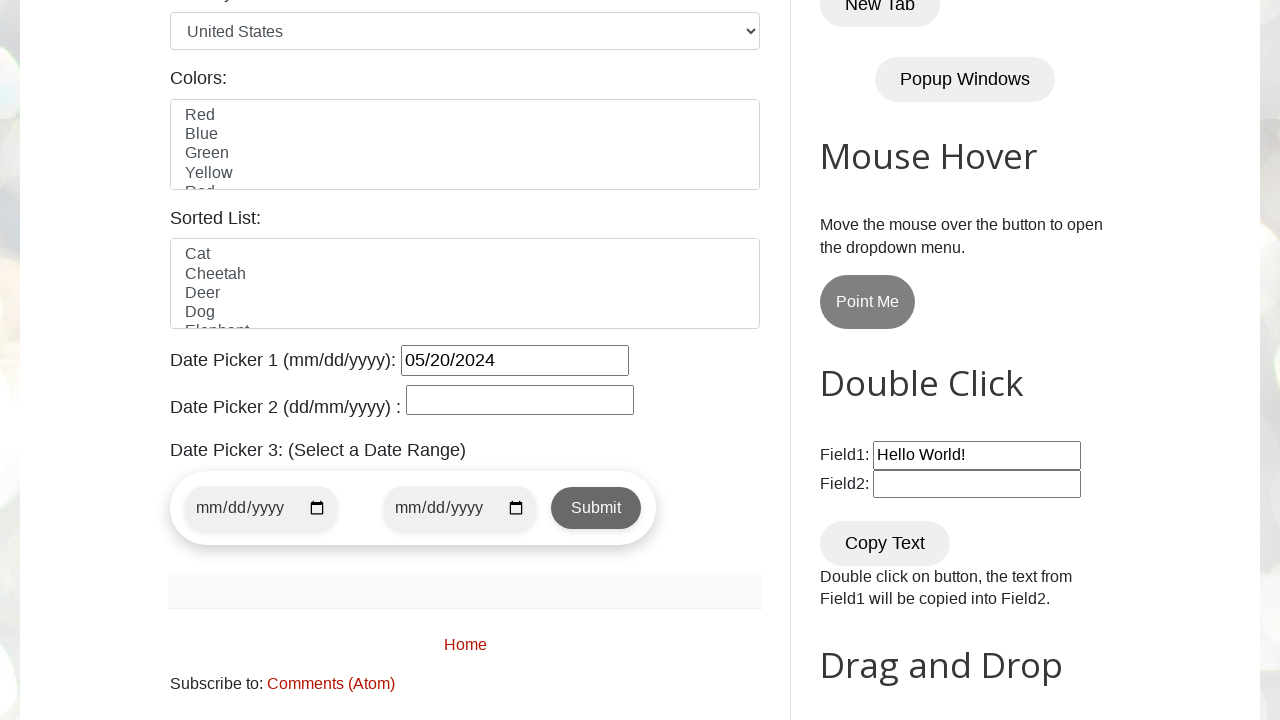